Fills all input fields in a large form with the same text value and submits it

Starting URL: http://suninjuly.github.io/huge_form.html

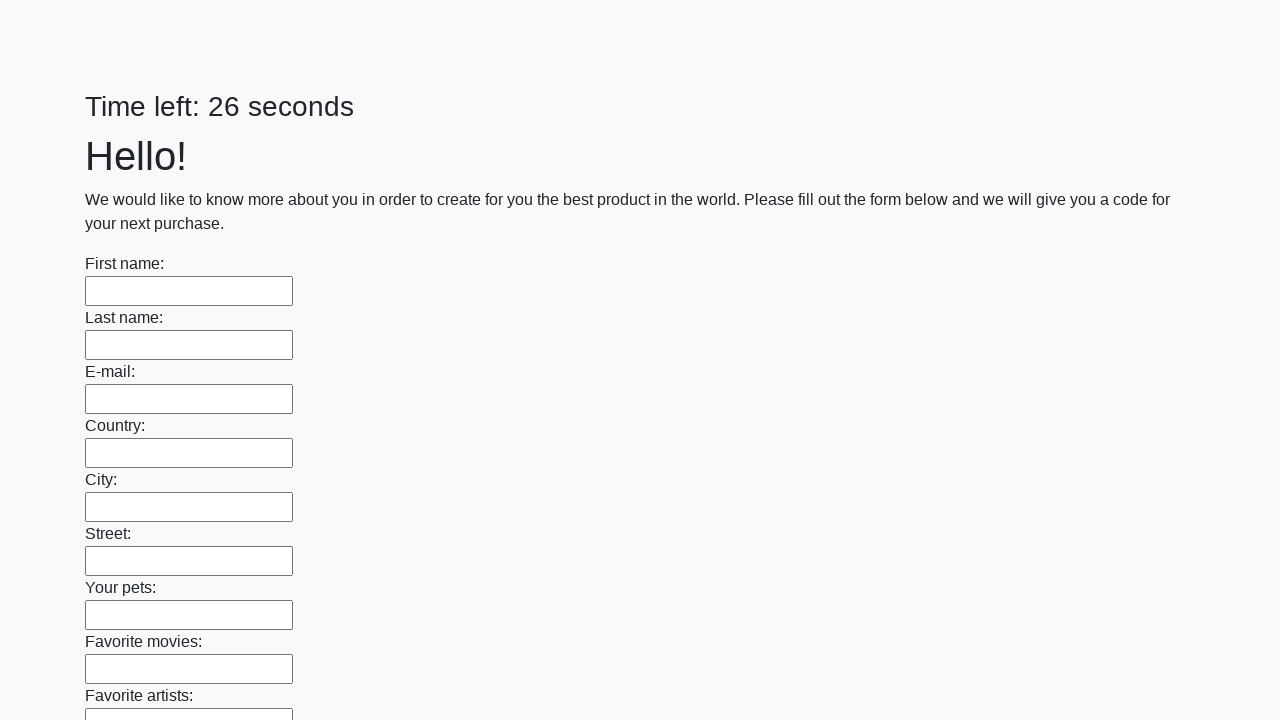

Waited 3 seconds for form to load
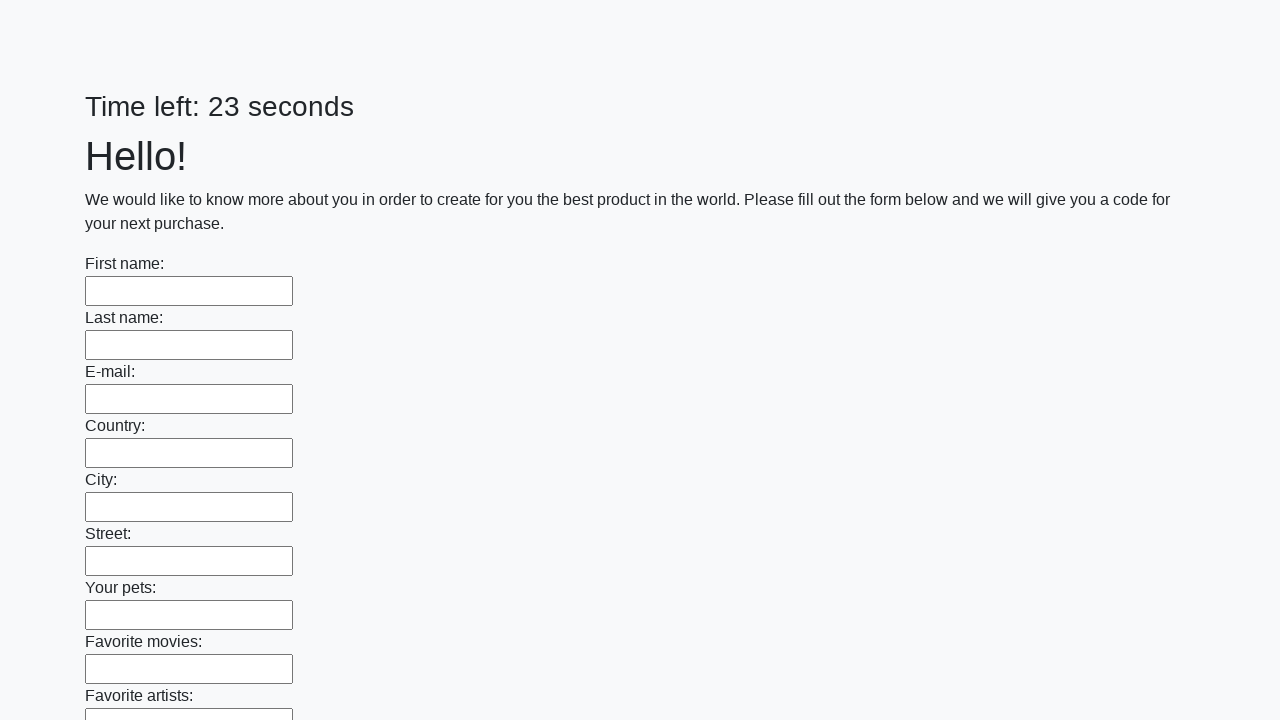

Located all input elements on the form
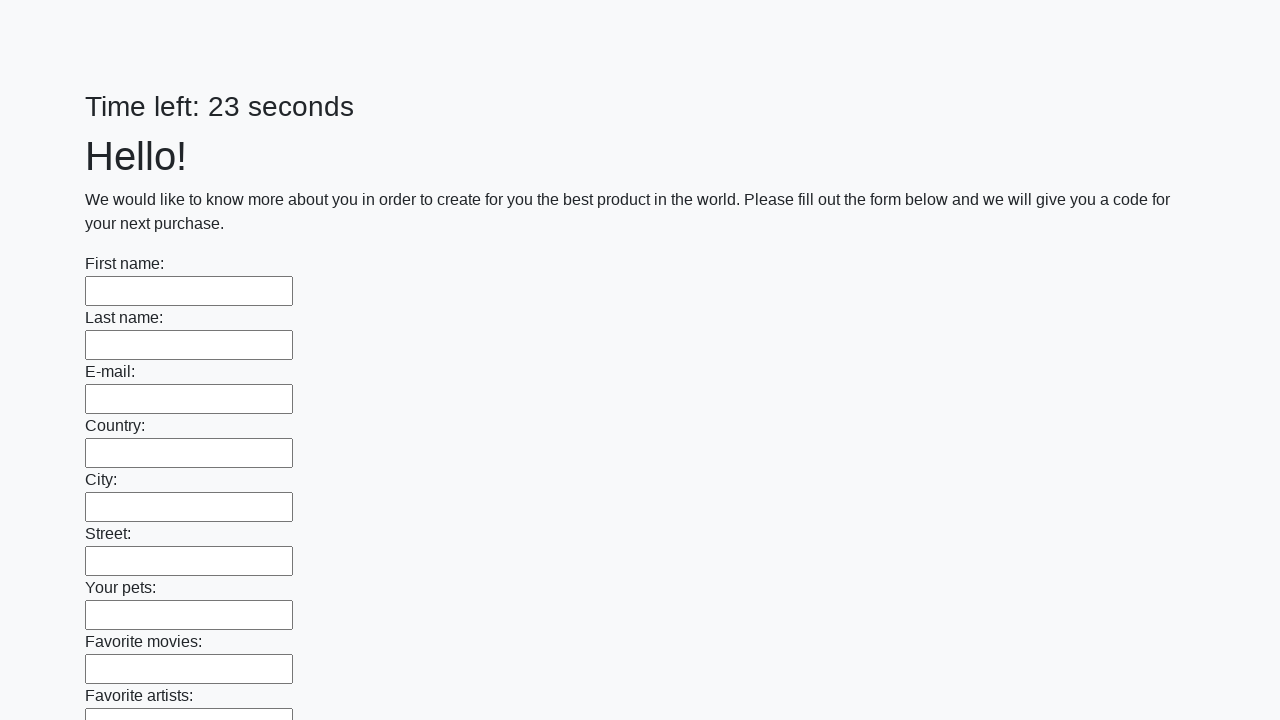

Filled input field with 'Text123' on input >> nth=0
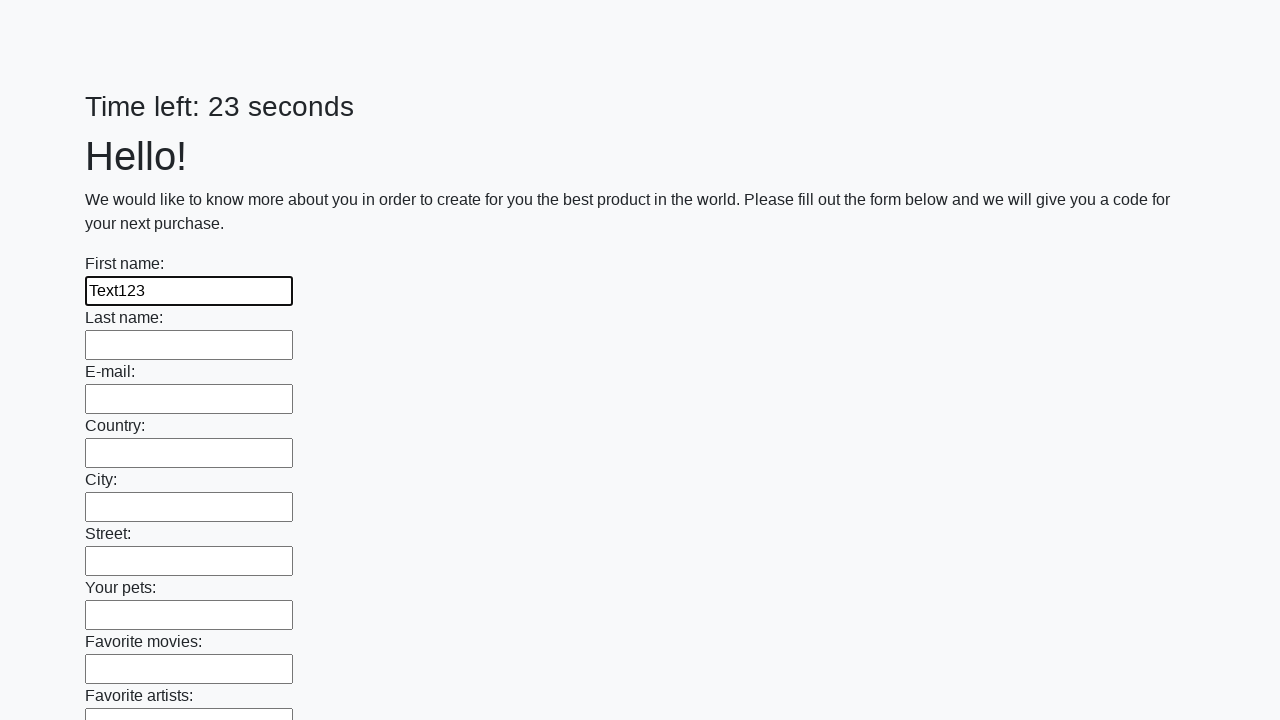

Filled input field with 'Text123' on input >> nth=1
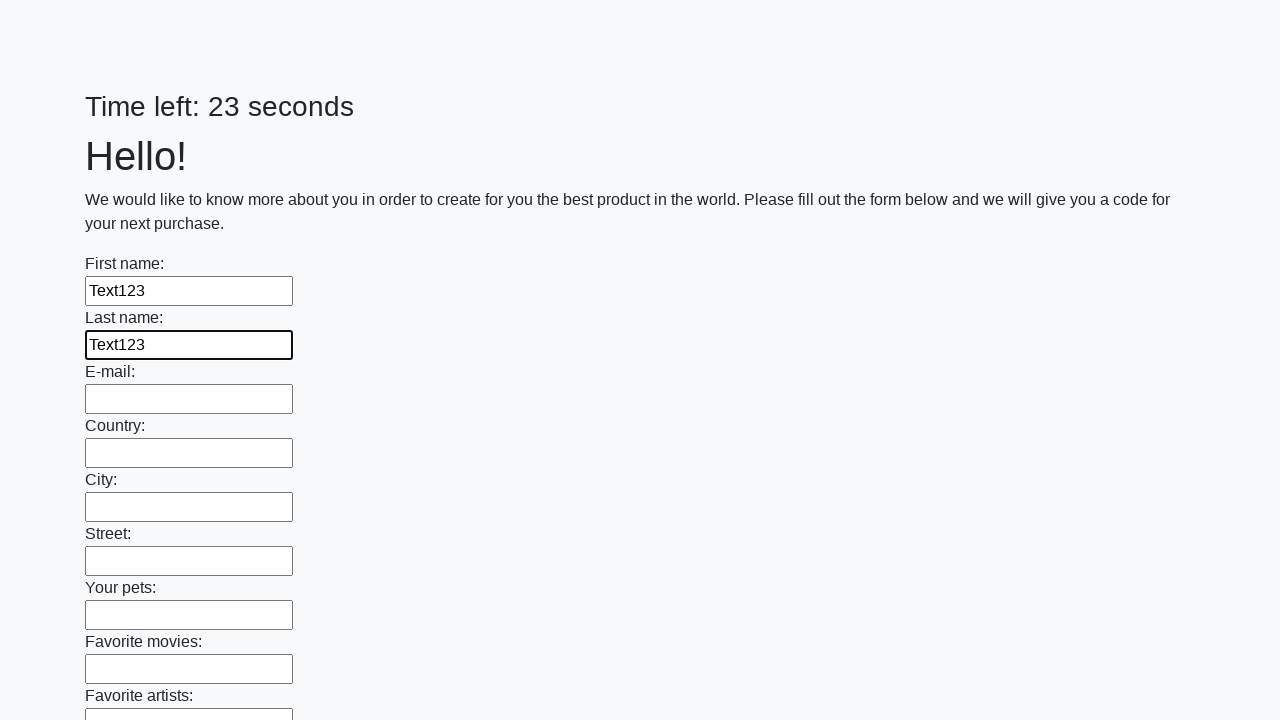

Filled input field with 'Text123' on input >> nth=2
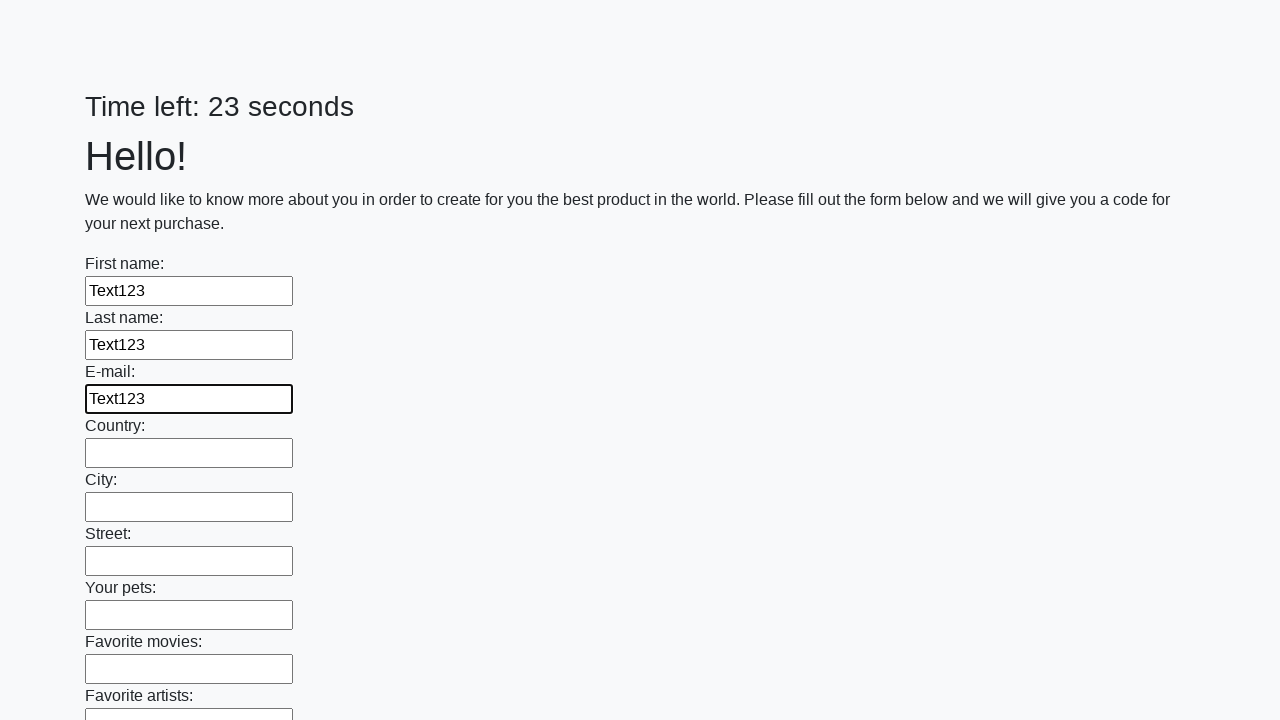

Filled input field with 'Text123' on input >> nth=3
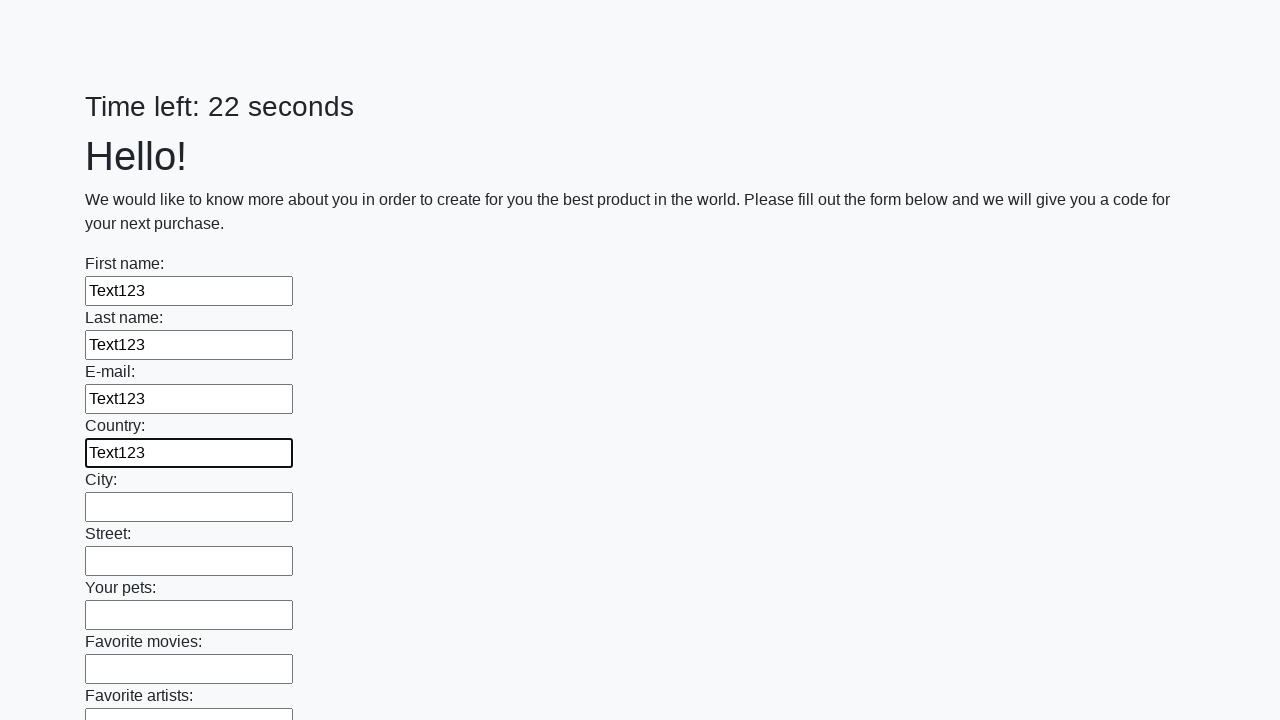

Filled input field with 'Text123' on input >> nth=4
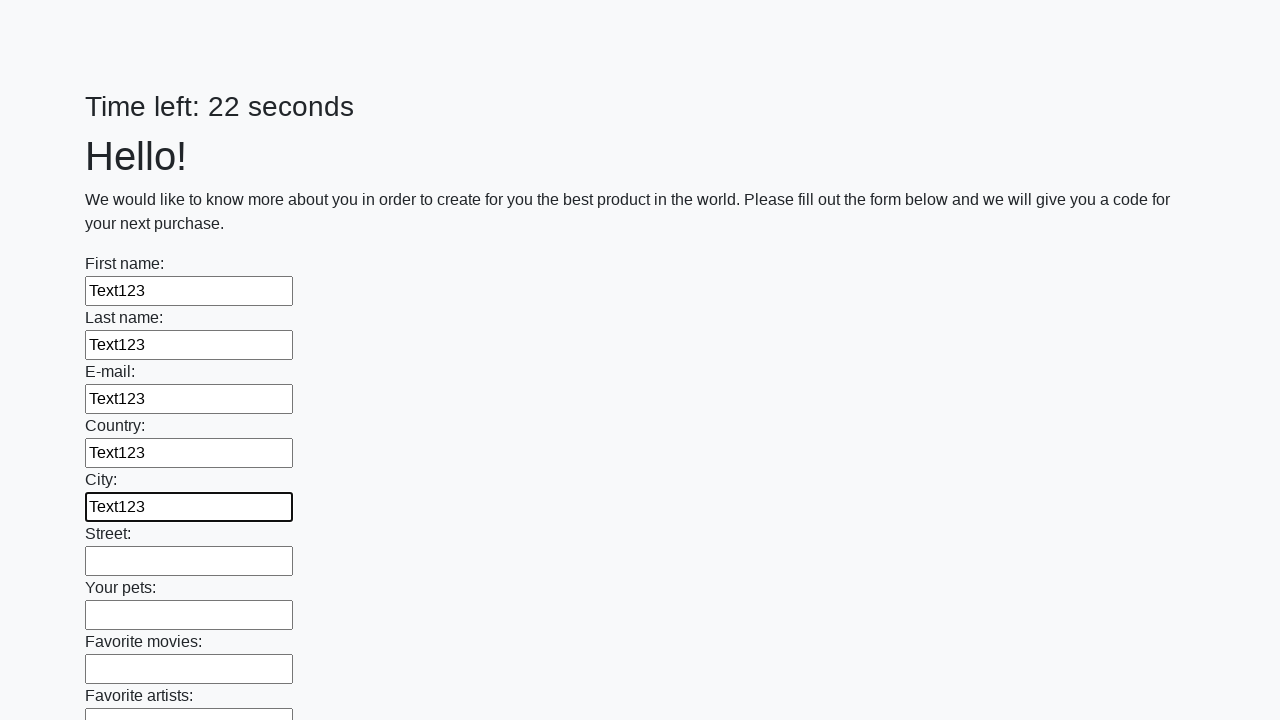

Filled input field with 'Text123' on input >> nth=5
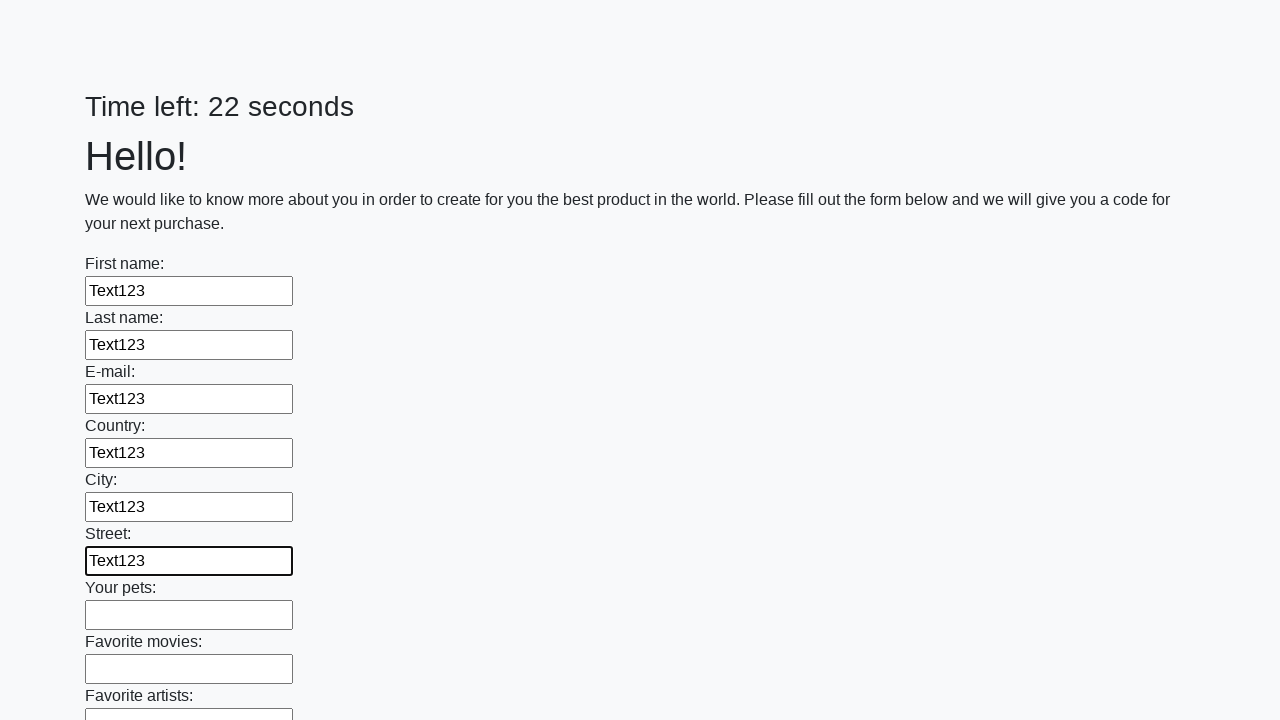

Filled input field with 'Text123' on input >> nth=6
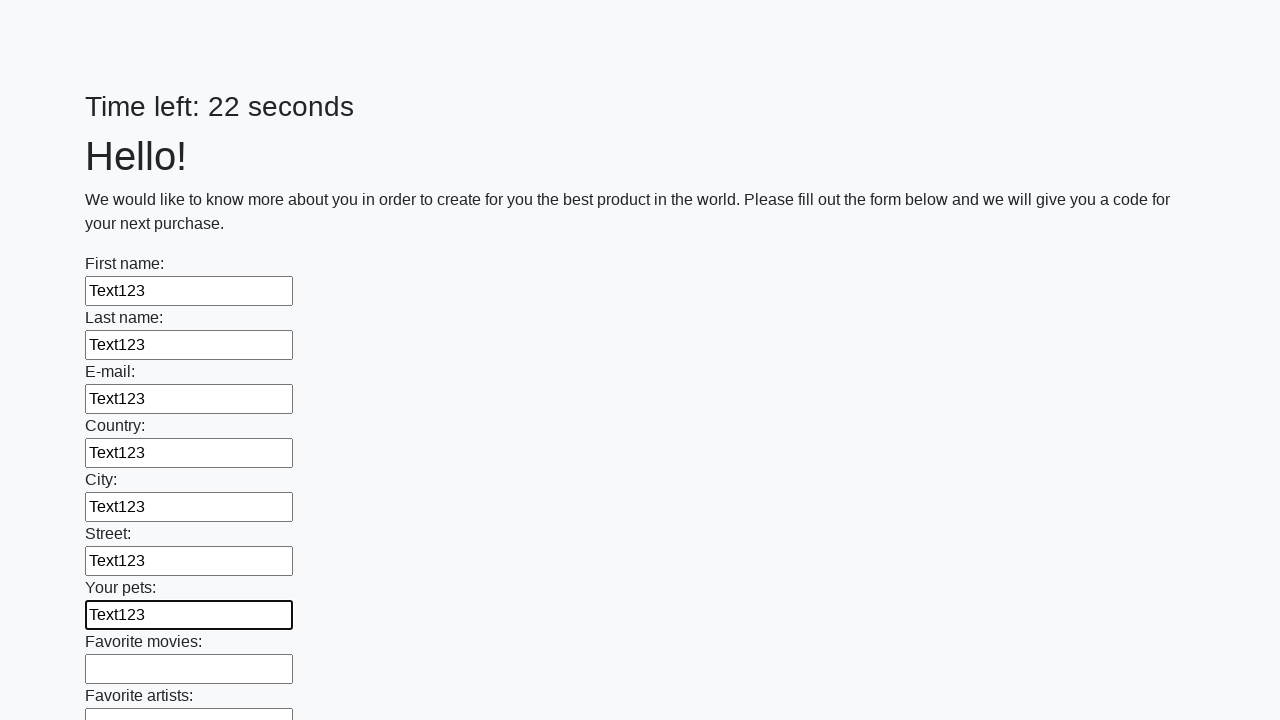

Filled input field with 'Text123' on input >> nth=7
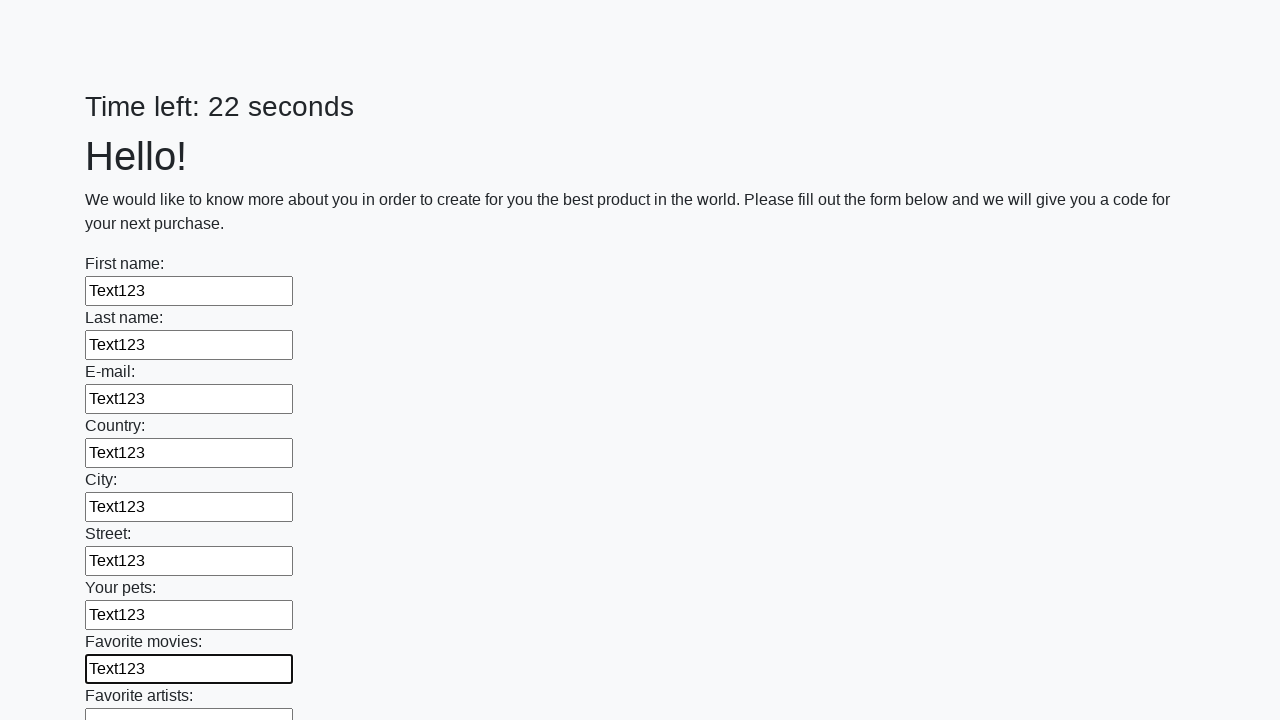

Filled input field with 'Text123' on input >> nth=8
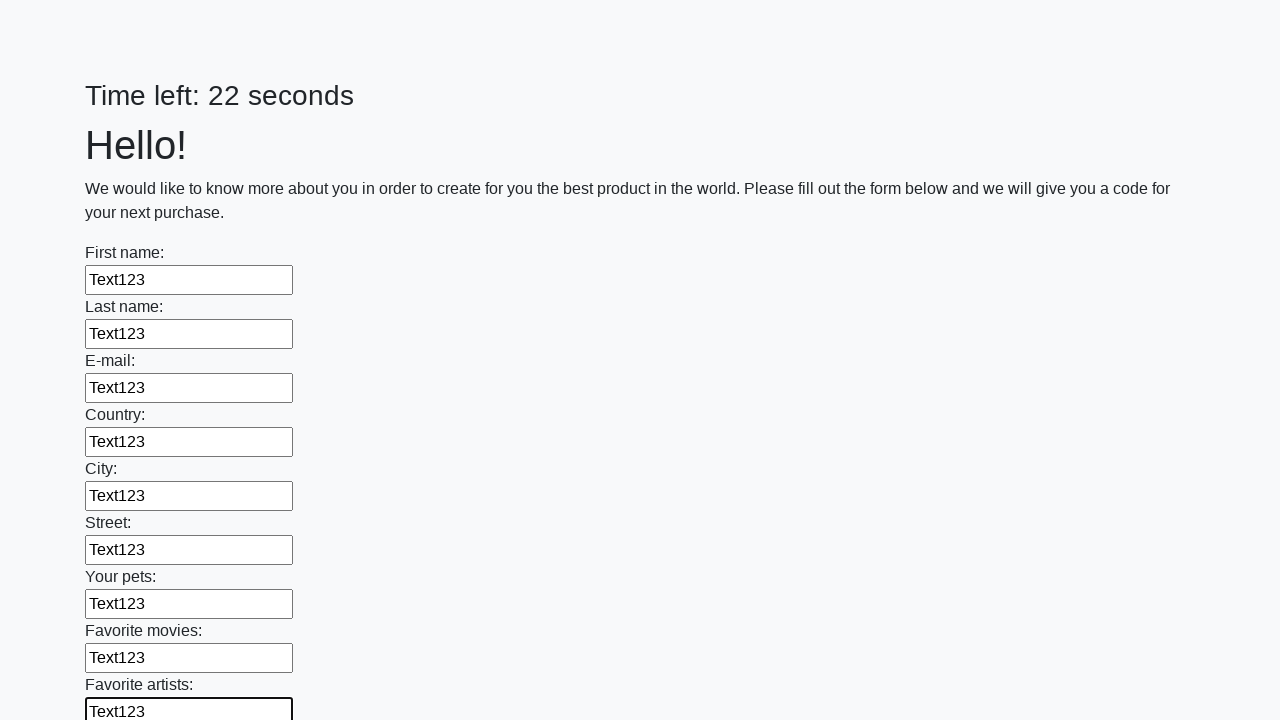

Filled input field with 'Text123' on input >> nth=9
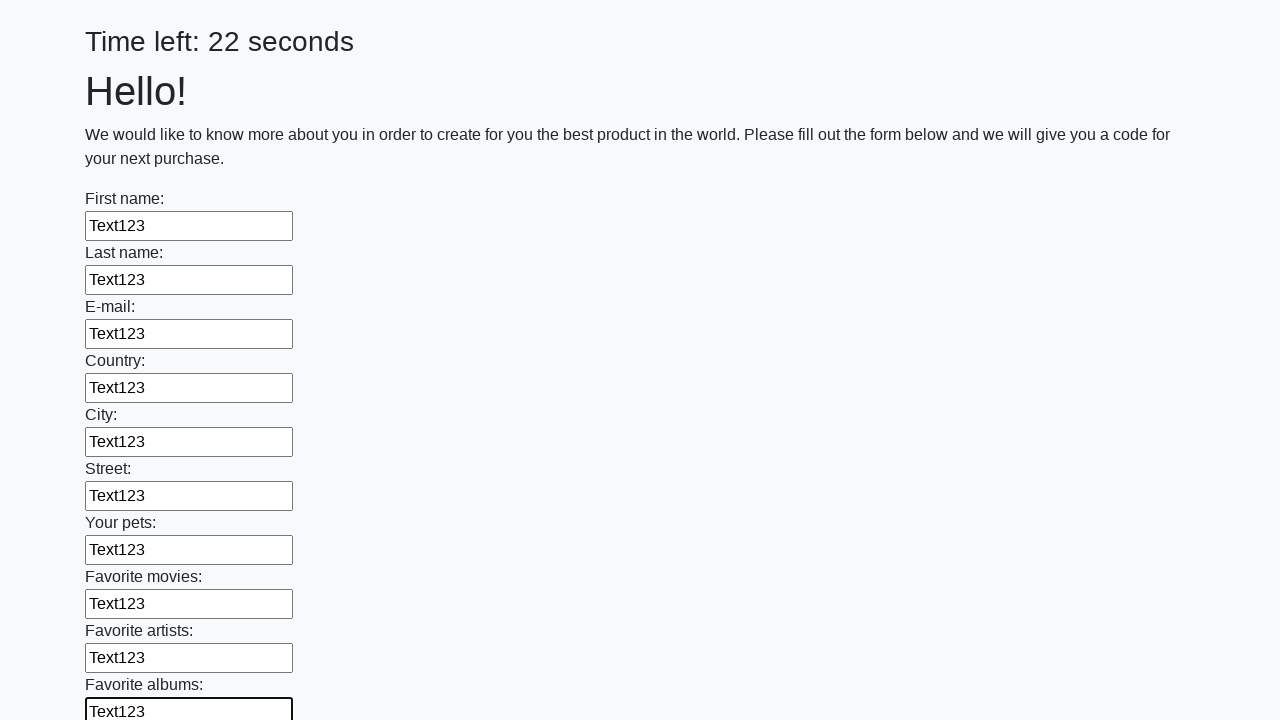

Filled input field with 'Text123' on input >> nth=10
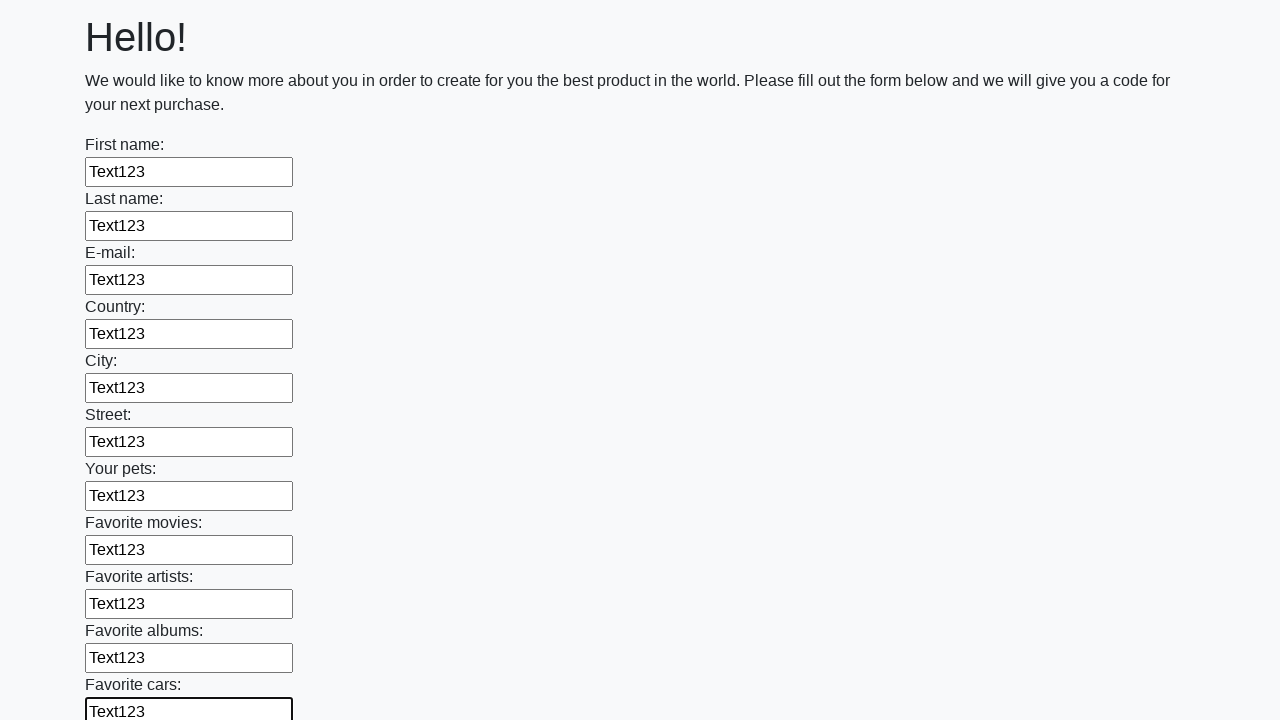

Filled input field with 'Text123' on input >> nth=11
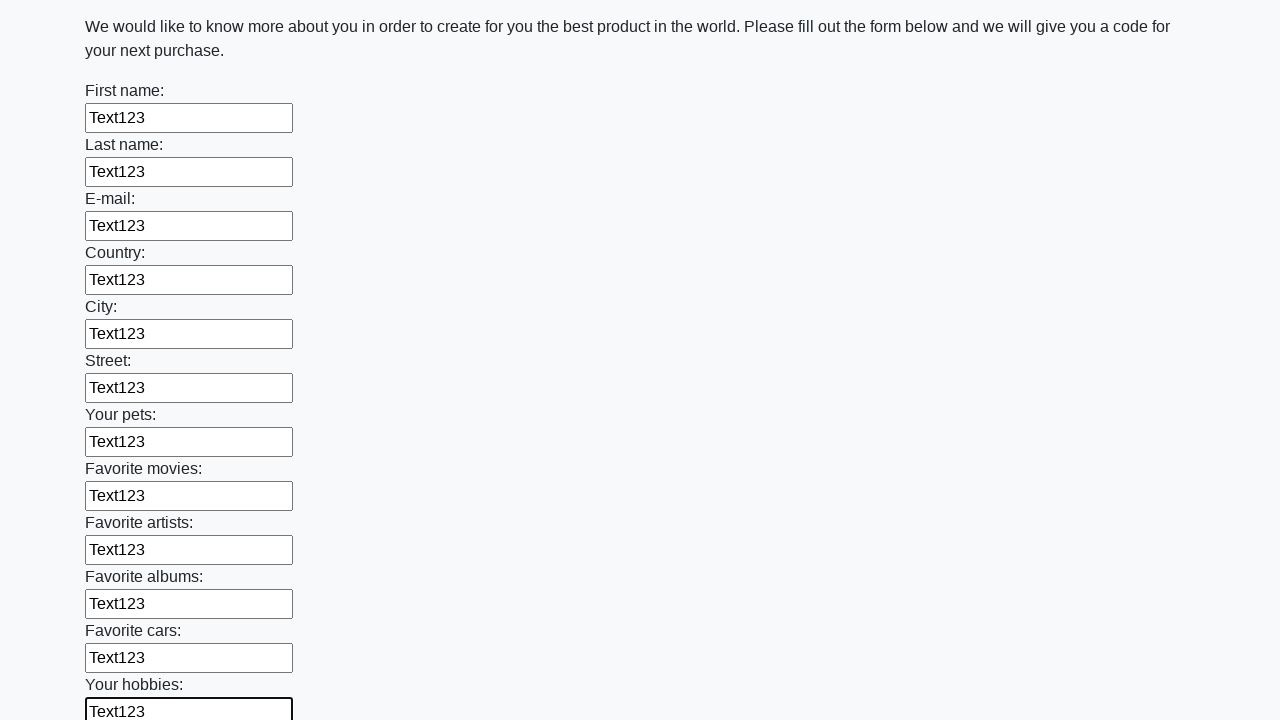

Filled input field with 'Text123' on input >> nth=12
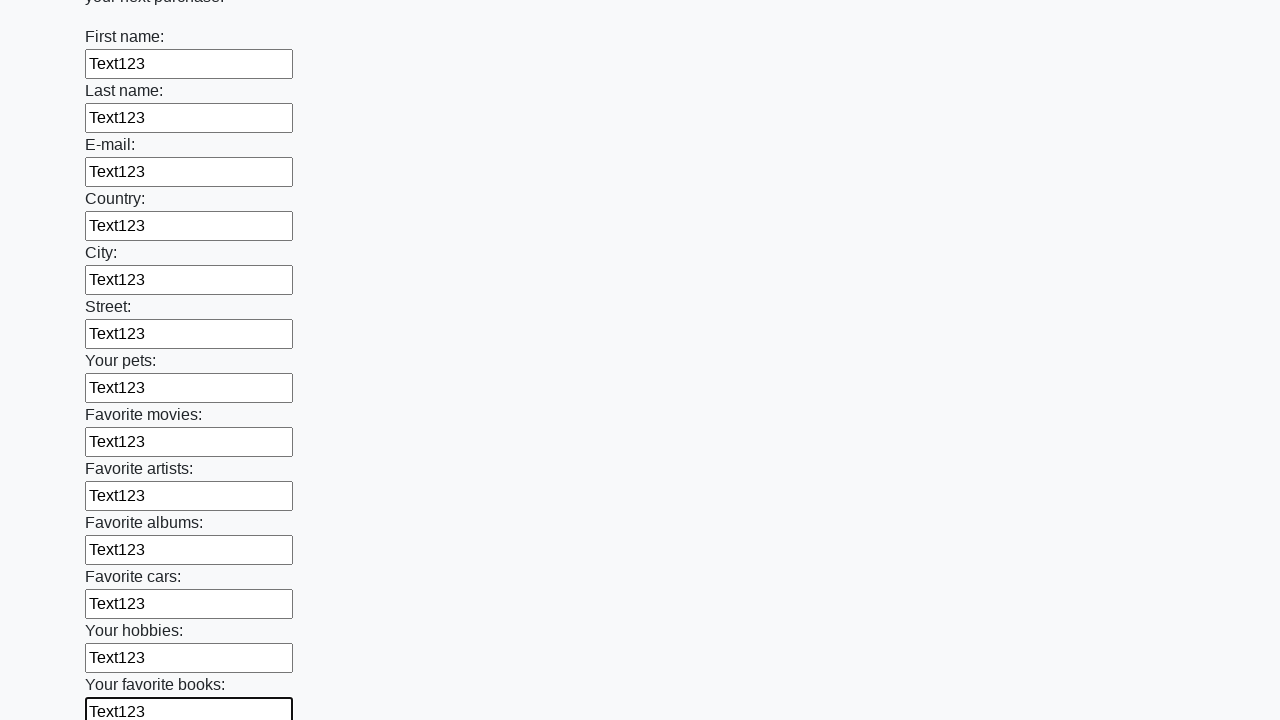

Filled input field with 'Text123' on input >> nth=13
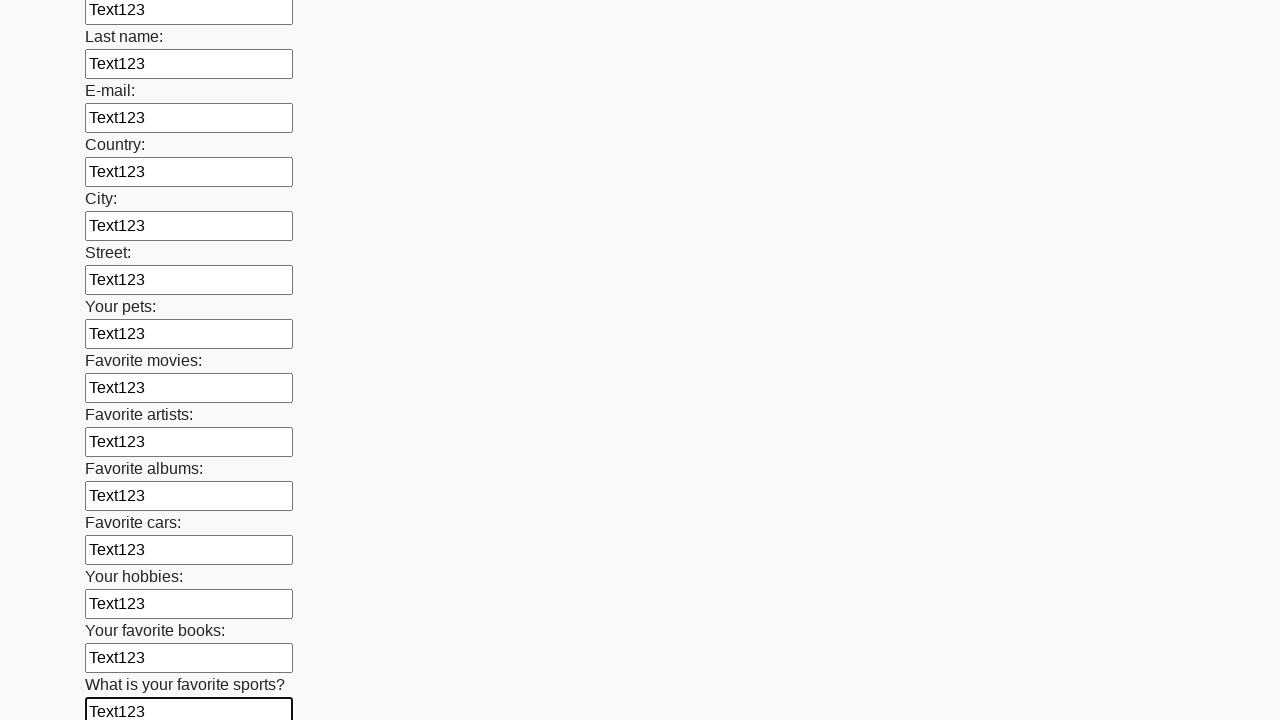

Filled input field with 'Text123' on input >> nth=14
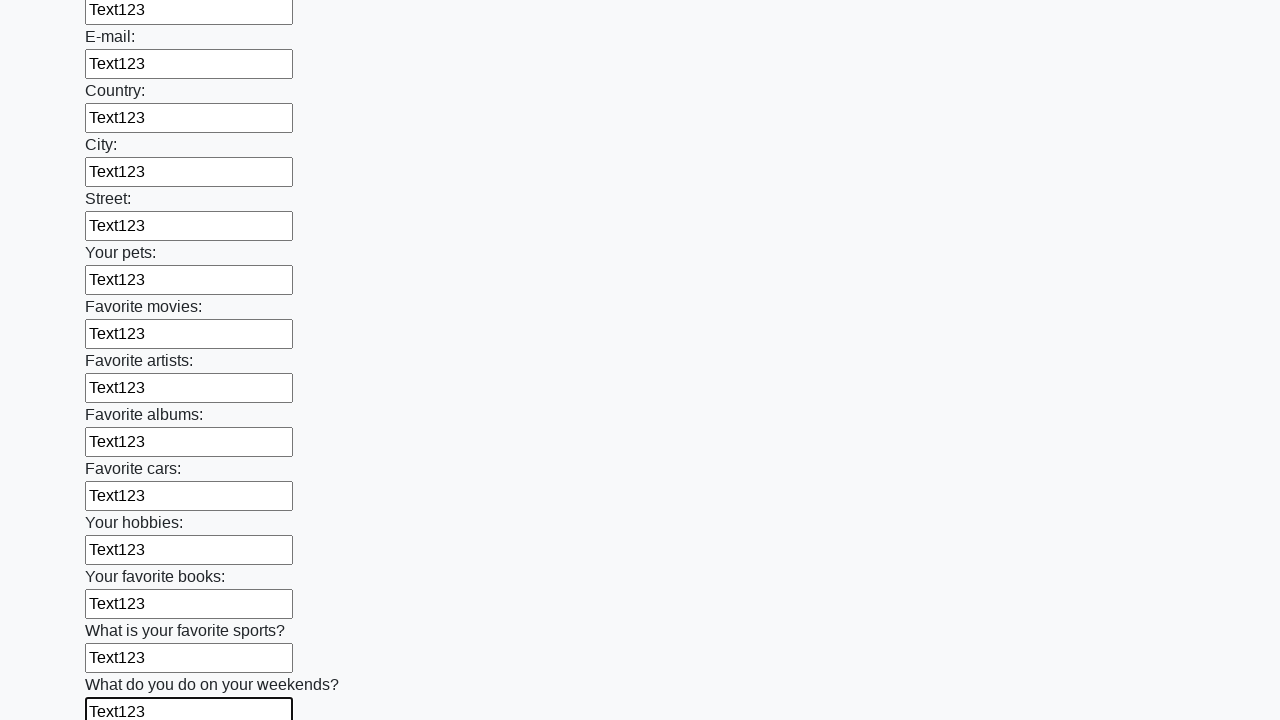

Filled input field with 'Text123' on input >> nth=15
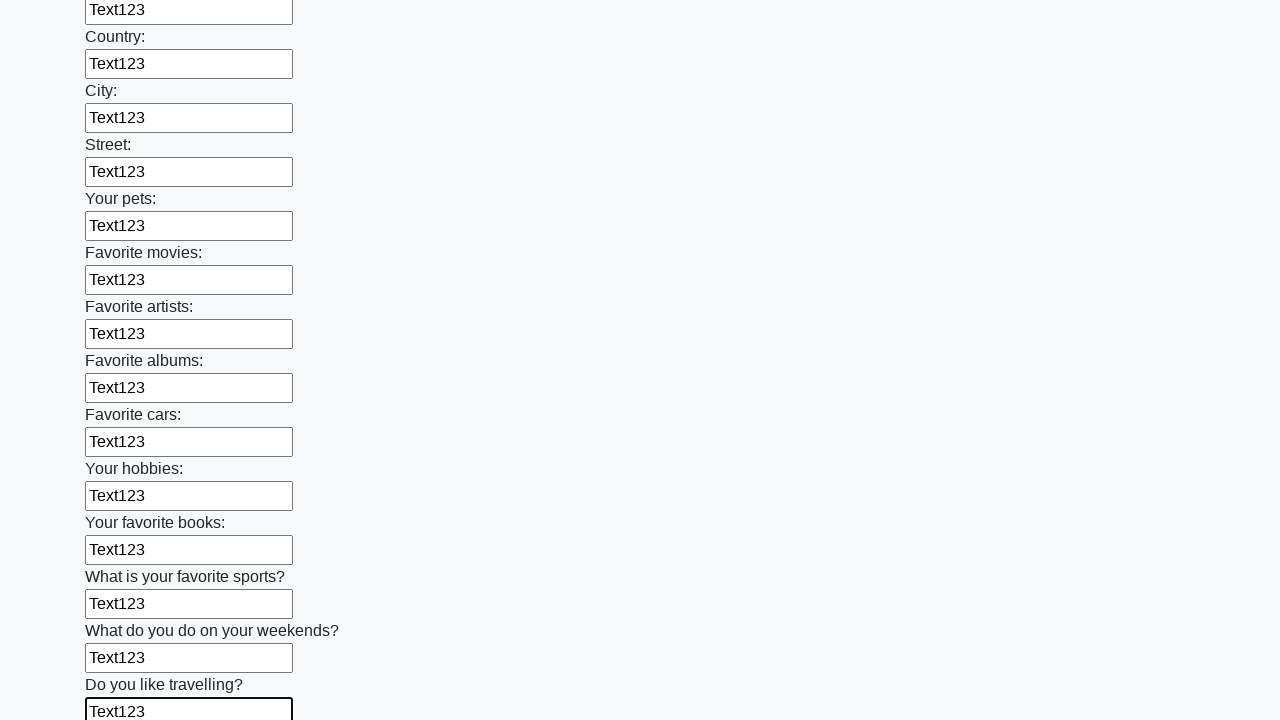

Filled input field with 'Text123' on input >> nth=16
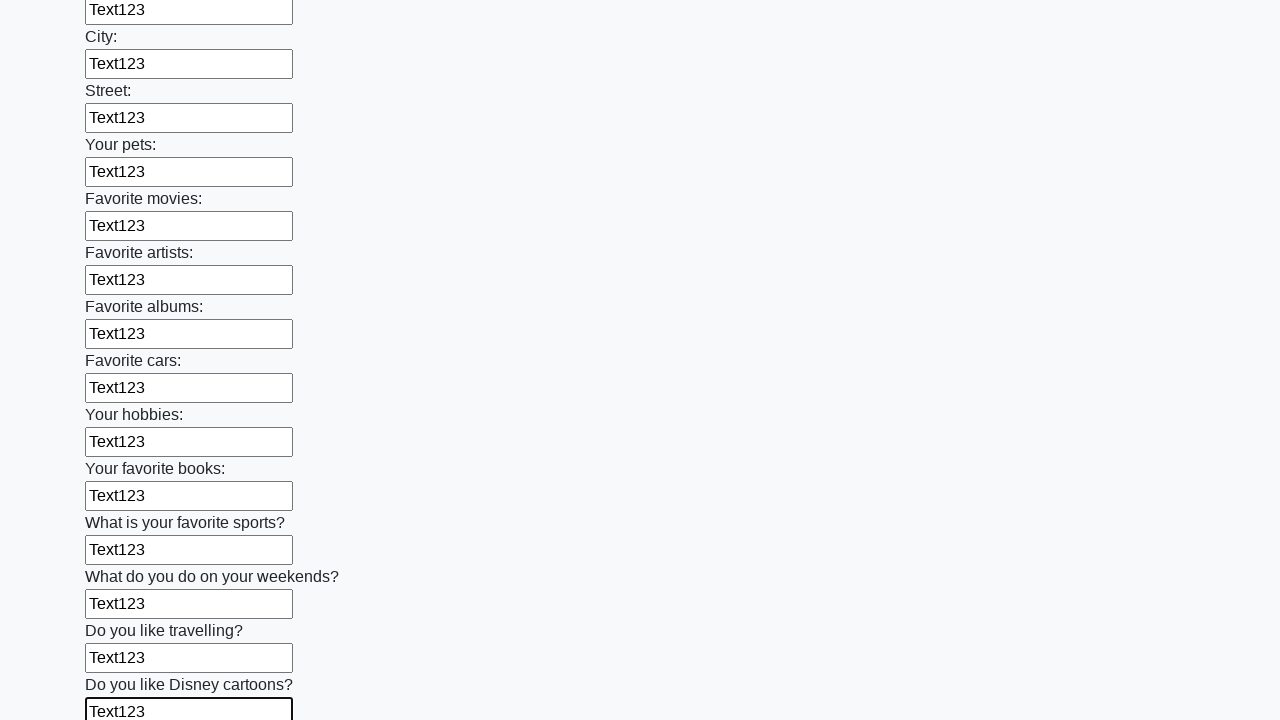

Filled input field with 'Text123' on input >> nth=17
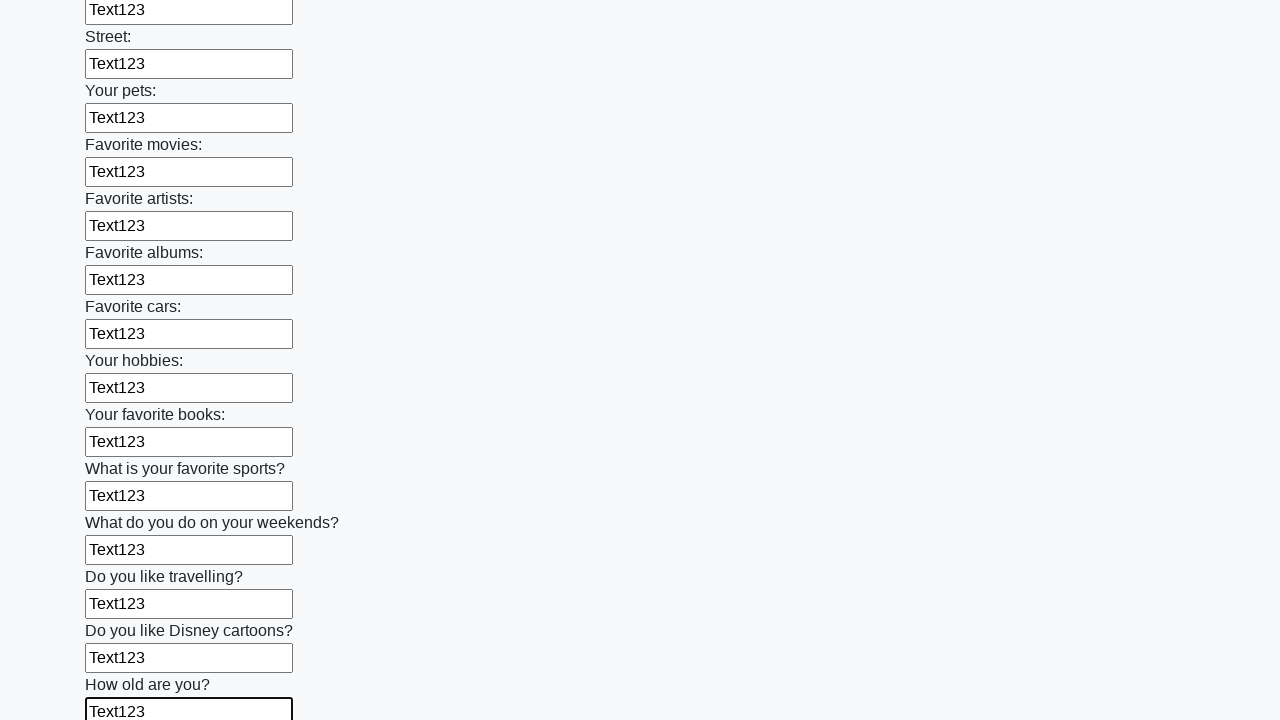

Filled input field with 'Text123' on input >> nth=18
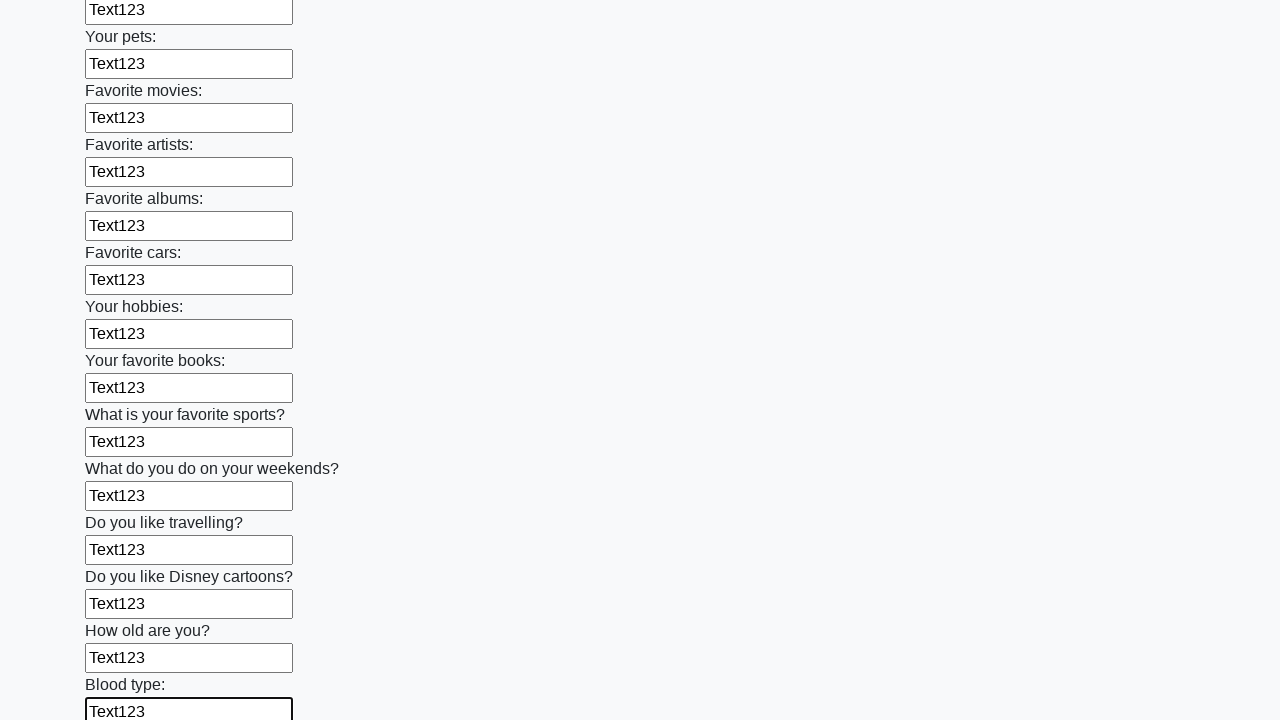

Filled input field with 'Text123' on input >> nth=19
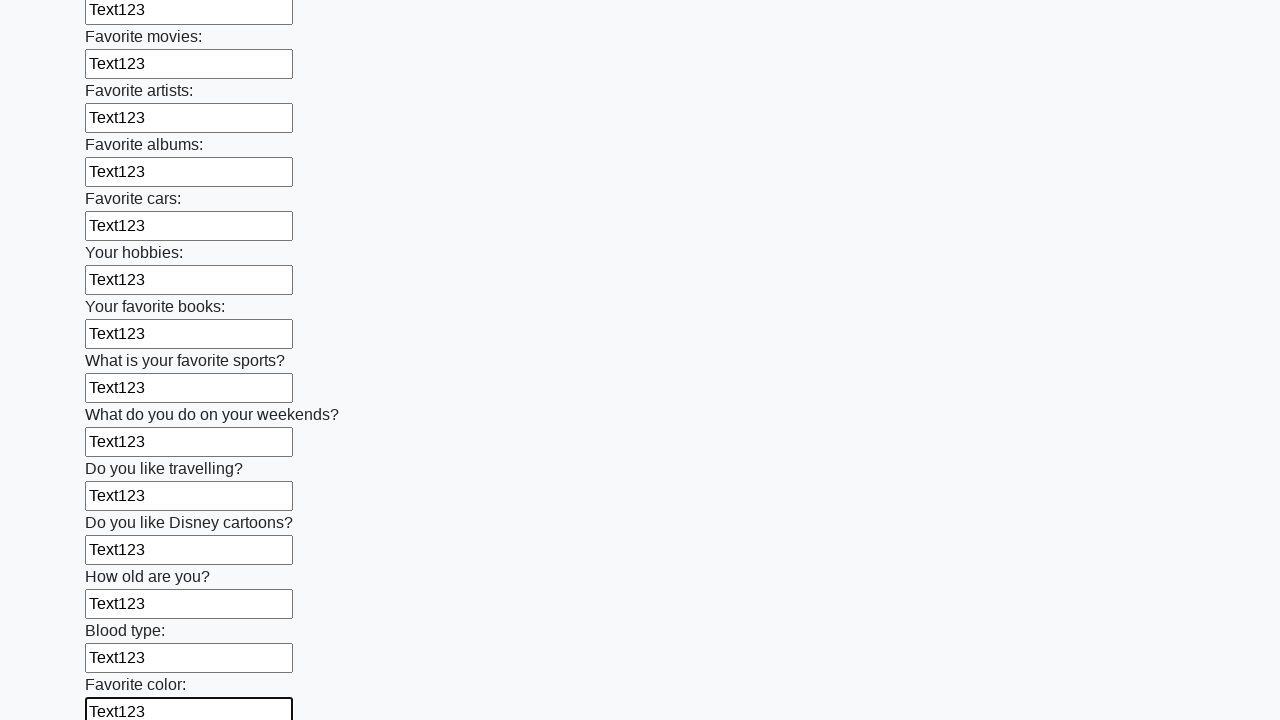

Filled input field with 'Text123' on input >> nth=20
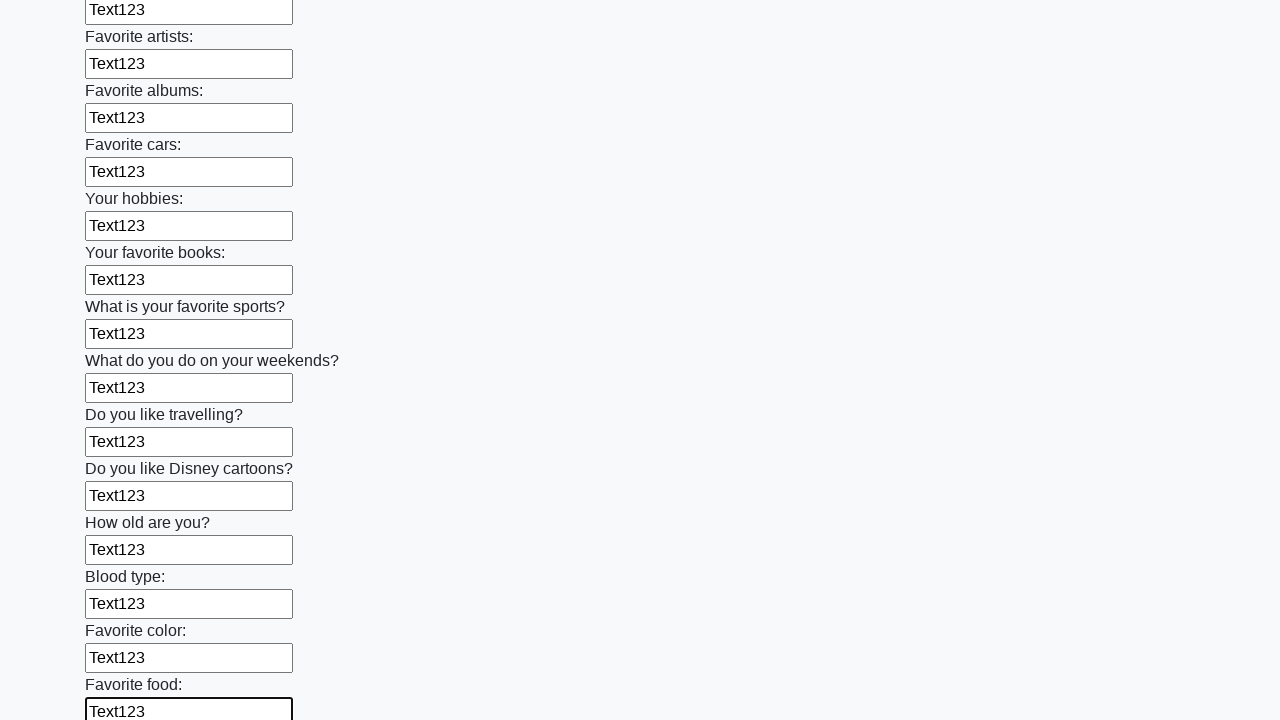

Filled input field with 'Text123' on input >> nth=21
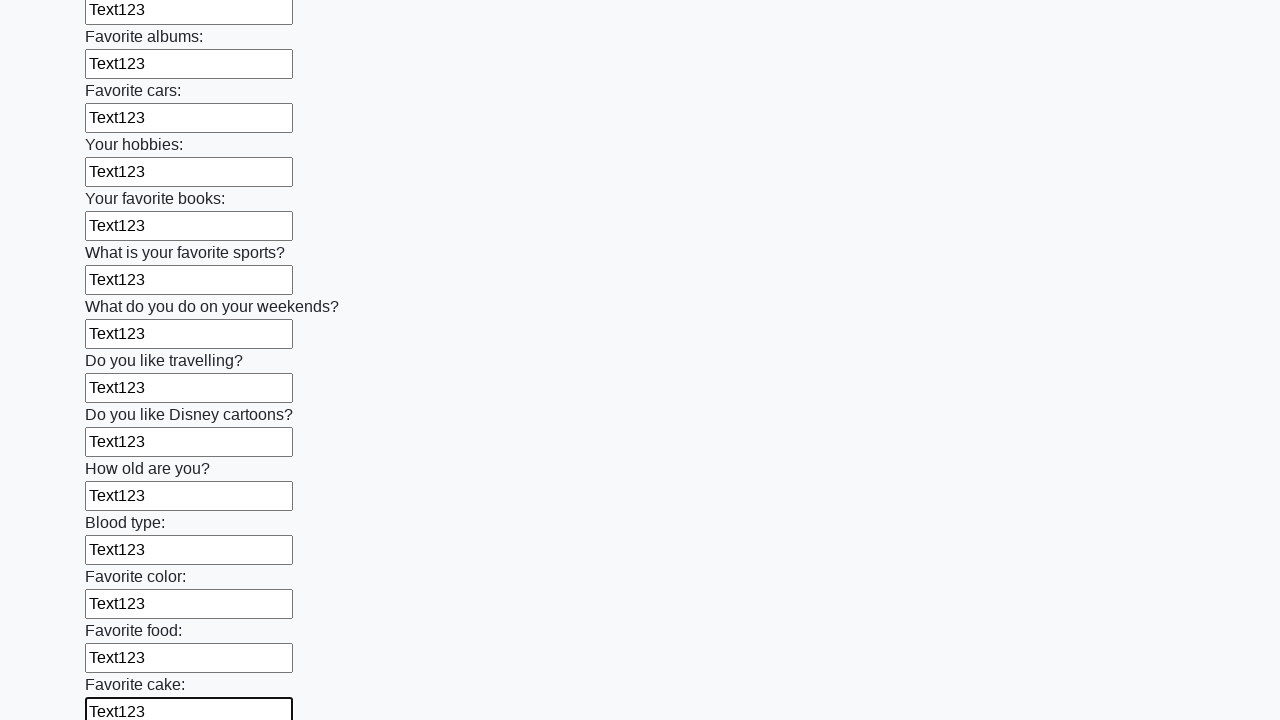

Filled input field with 'Text123' on input >> nth=22
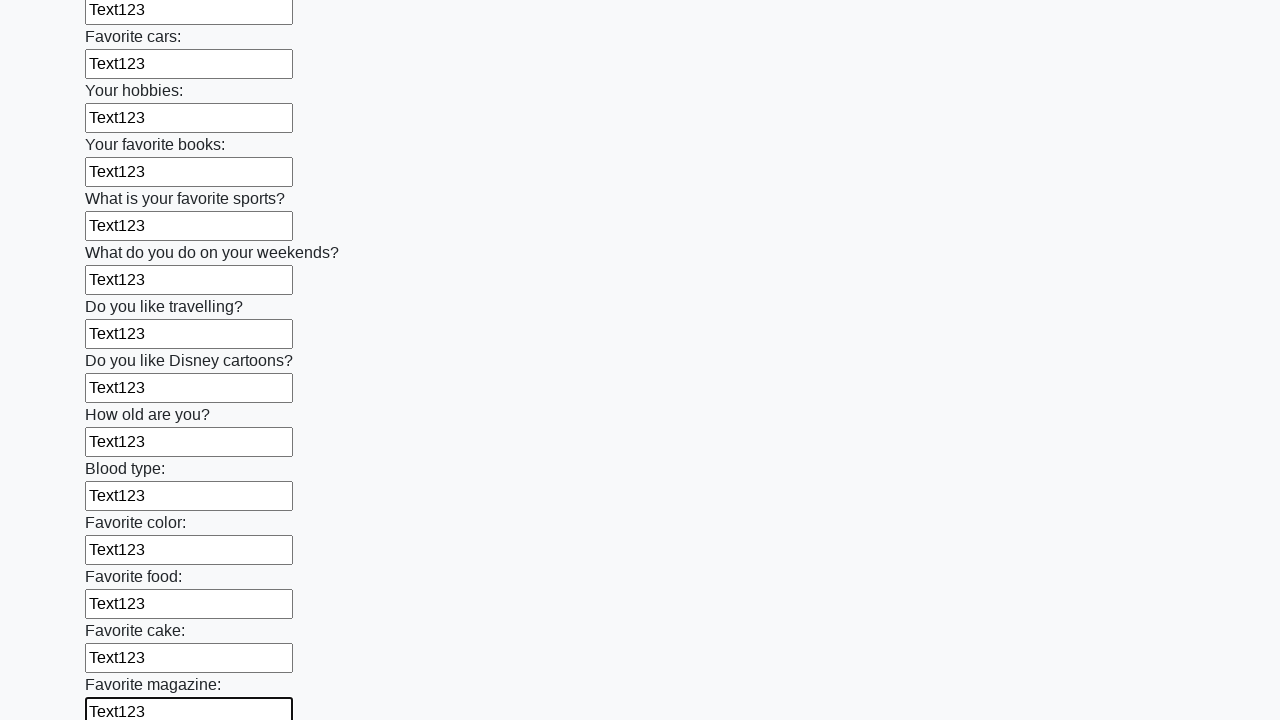

Filled input field with 'Text123' on input >> nth=23
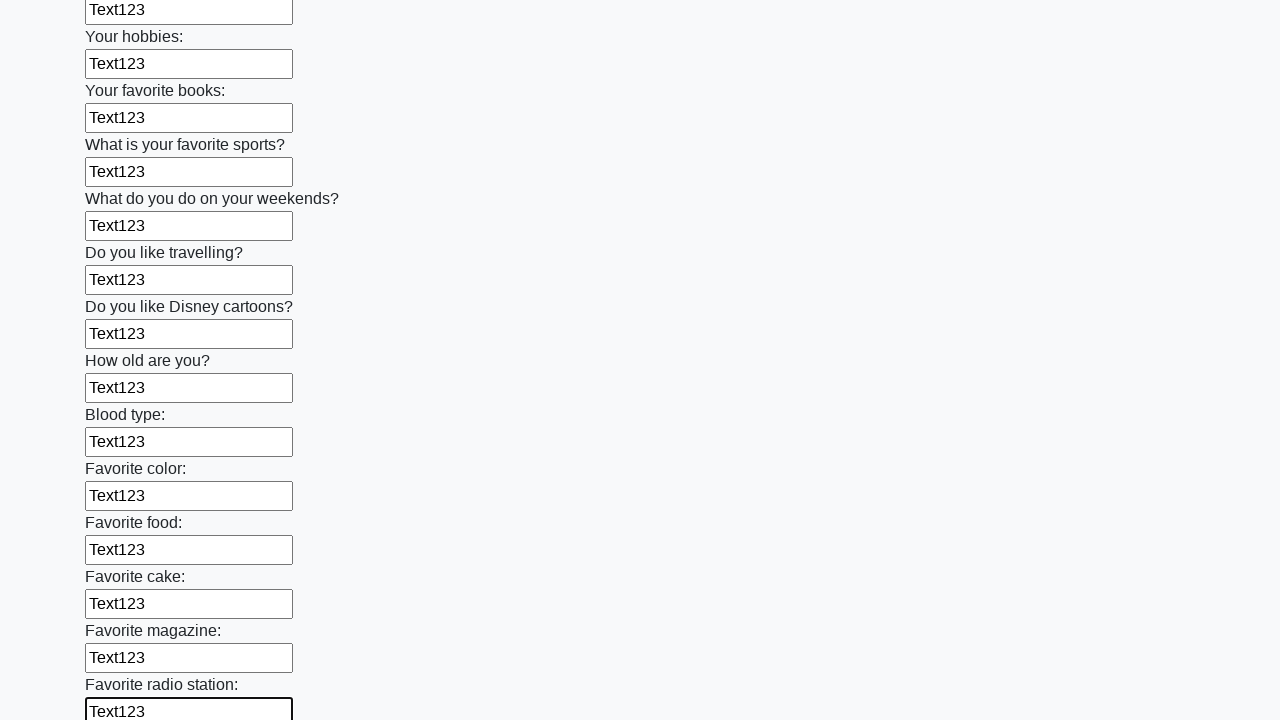

Filled input field with 'Text123' on input >> nth=24
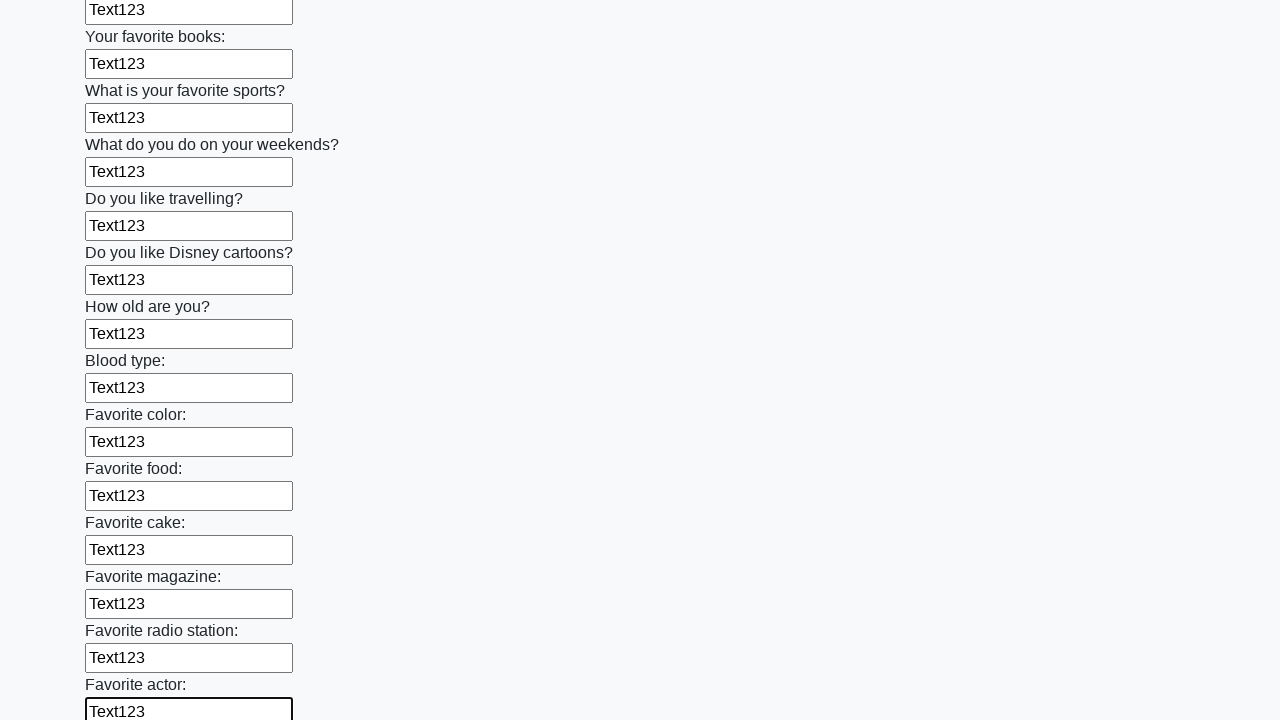

Filled input field with 'Text123' on input >> nth=25
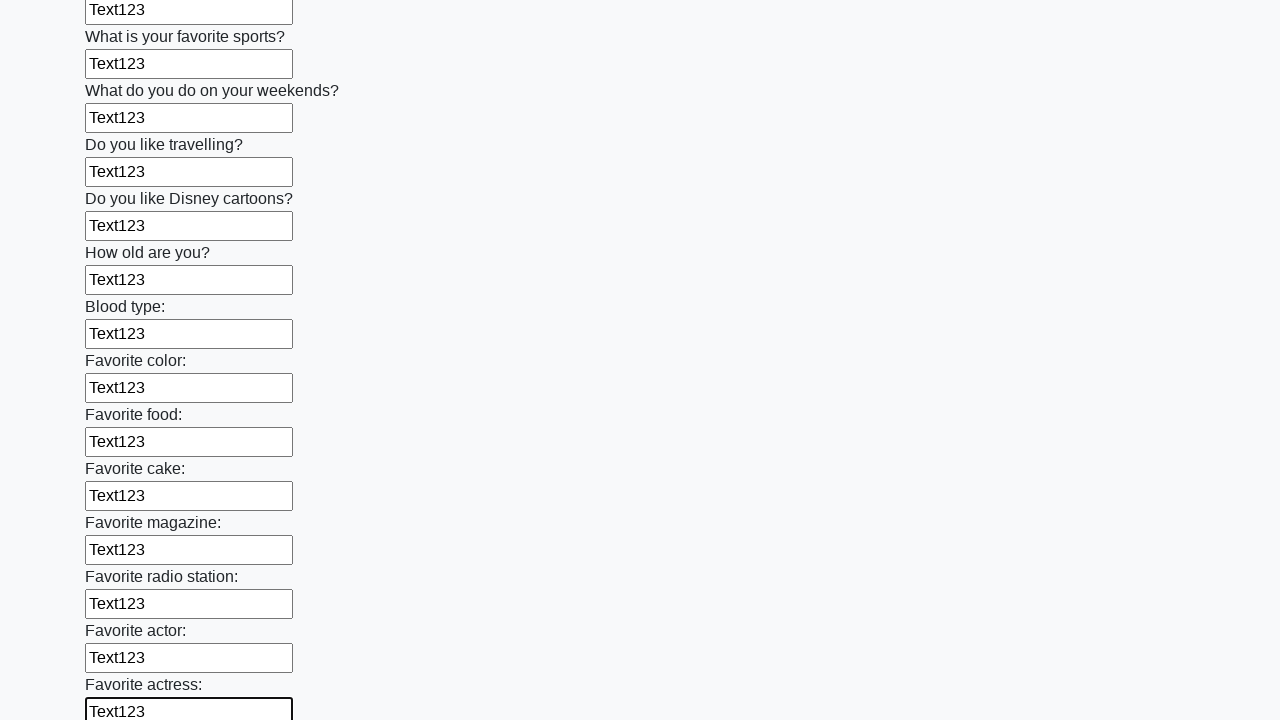

Filled input field with 'Text123' on input >> nth=26
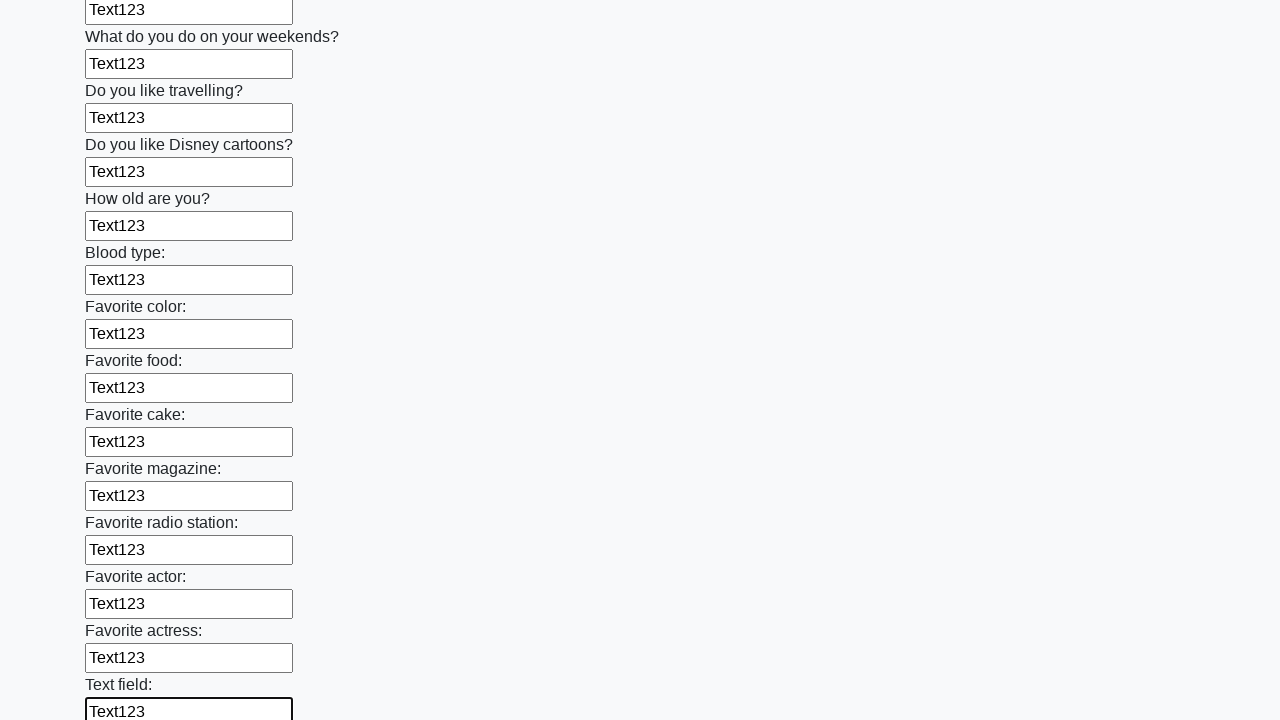

Filled input field with 'Text123' on input >> nth=27
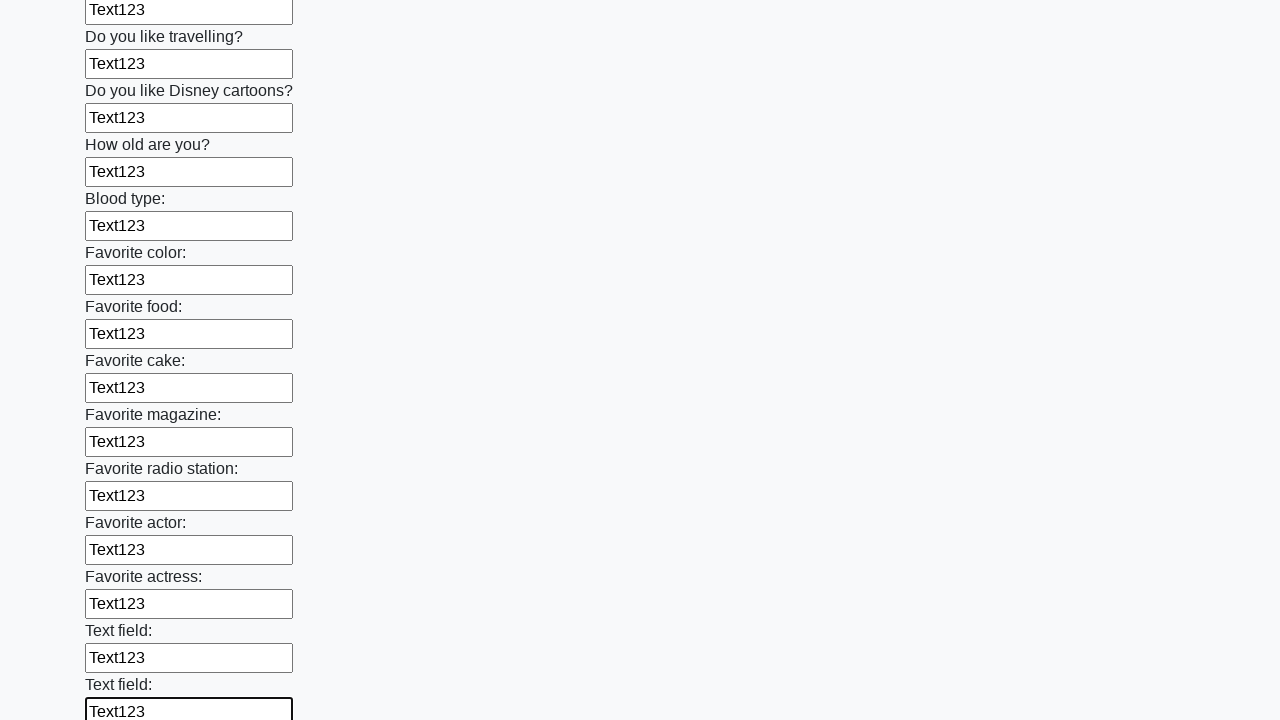

Filled input field with 'Text123' on input >> nth=28
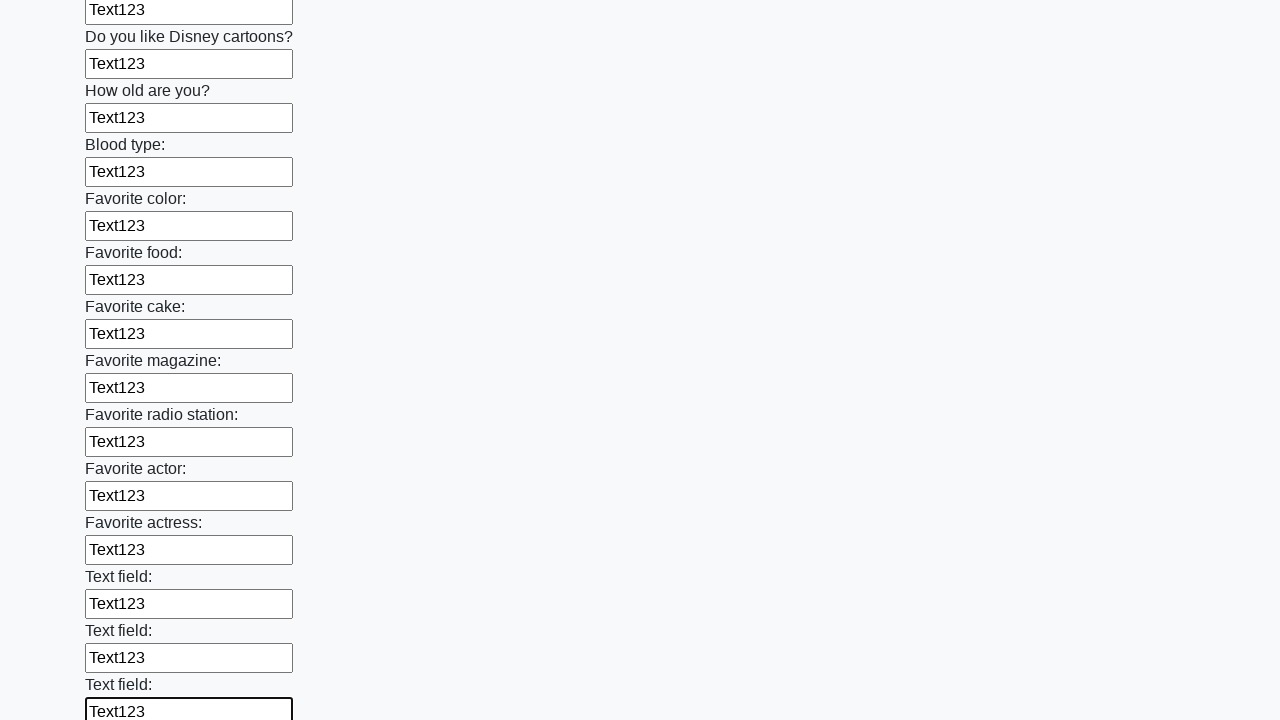

Filled input field with 'Text123' on input >> nth=29
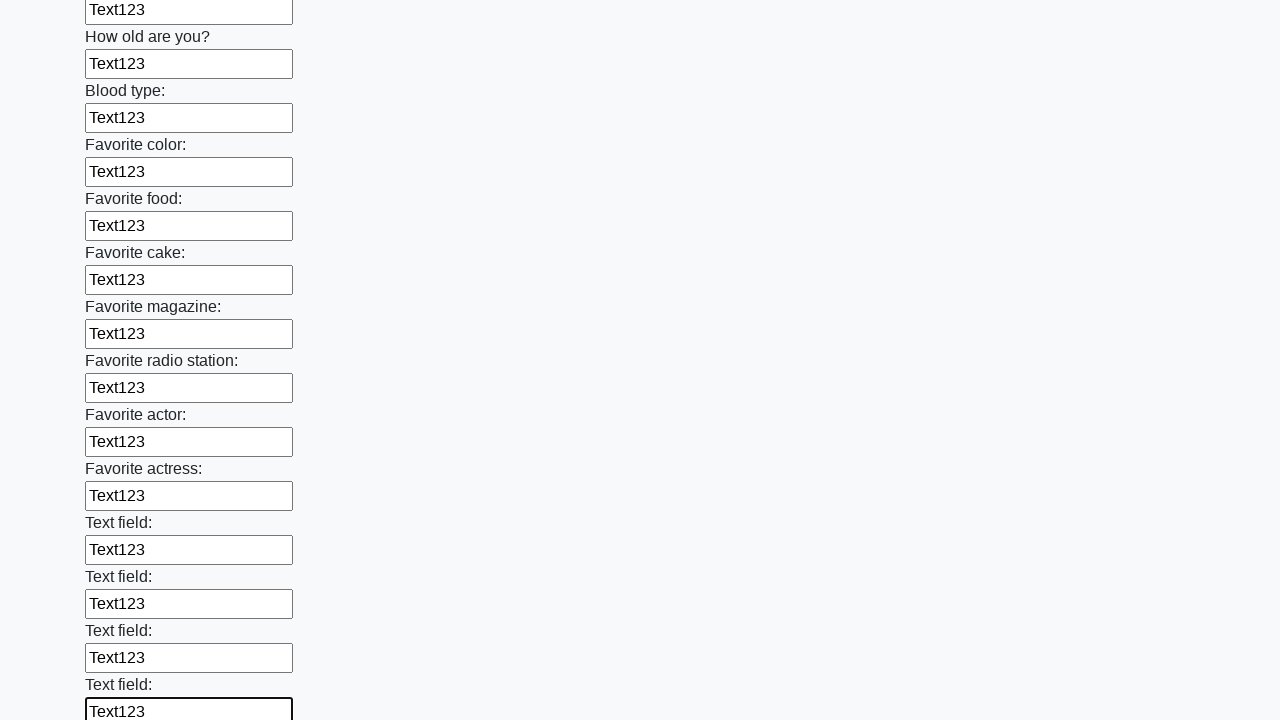

Filled input field with 'Text123' on input >> nth=30
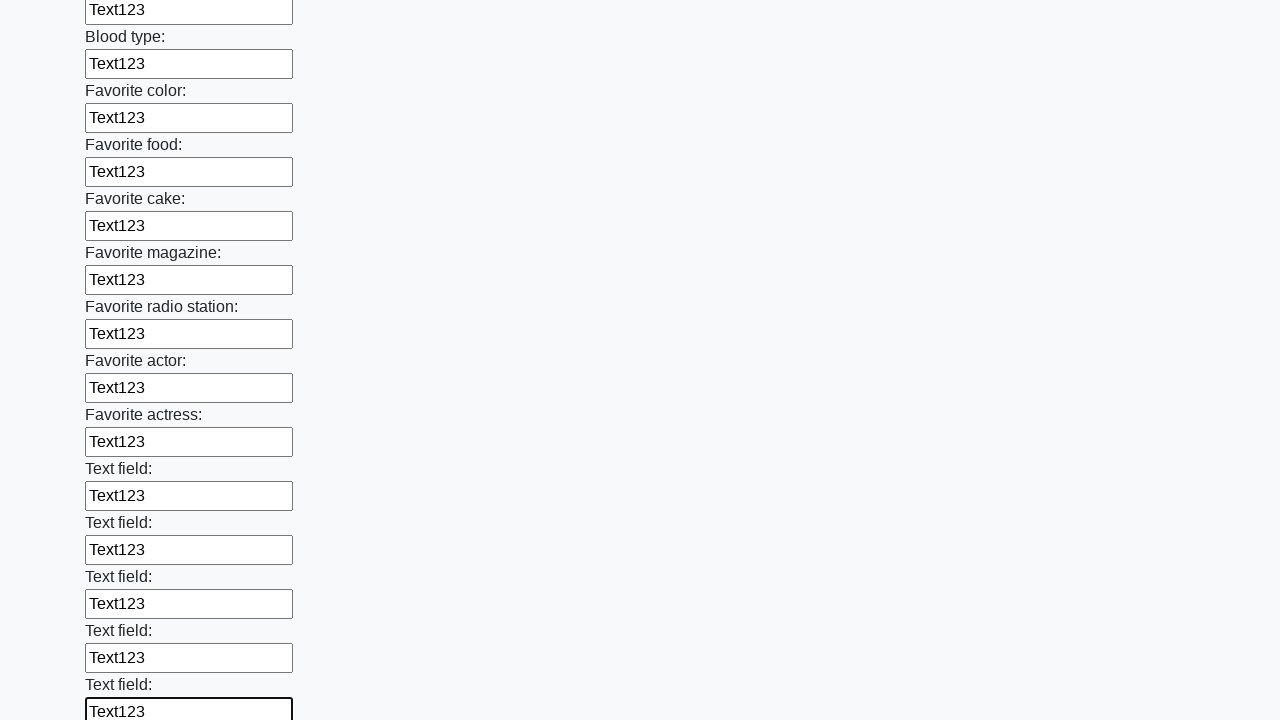

Filled input field with 'Text123' on input >> nth=31
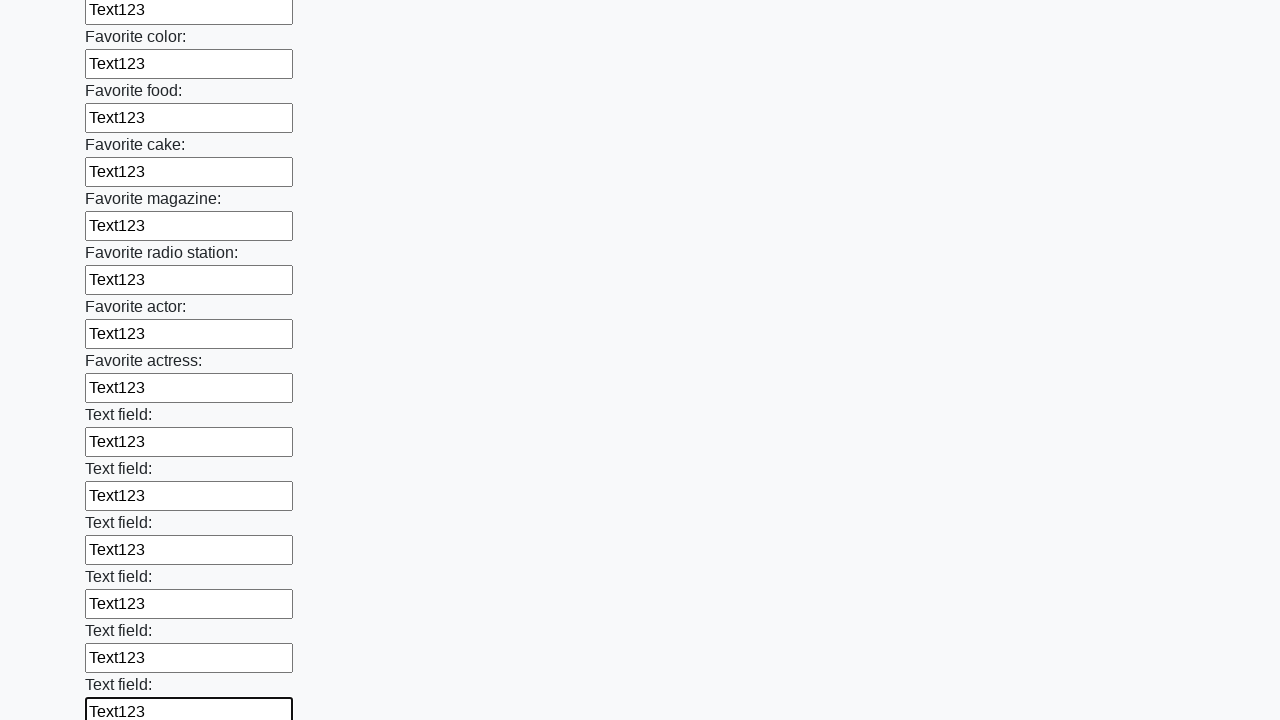

Filled input field with 'Text123' on input >> nth=32
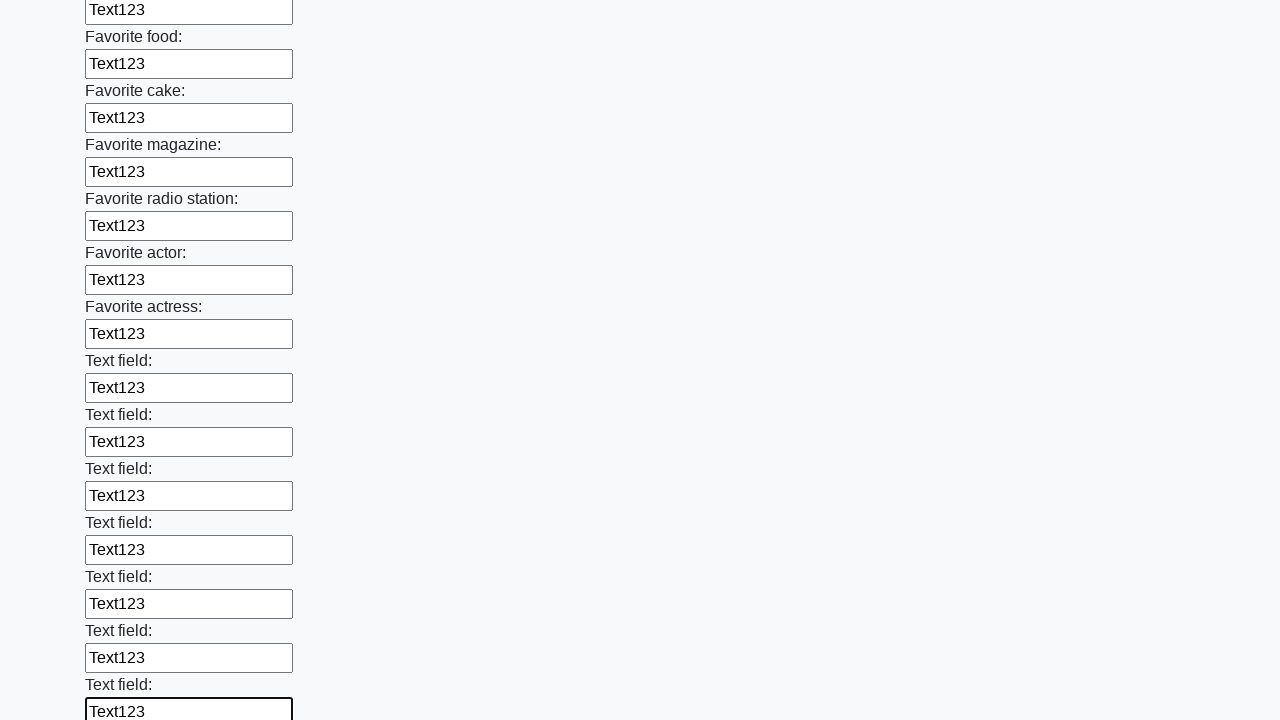

Filled input field with 'Text123' on input >> nth=33
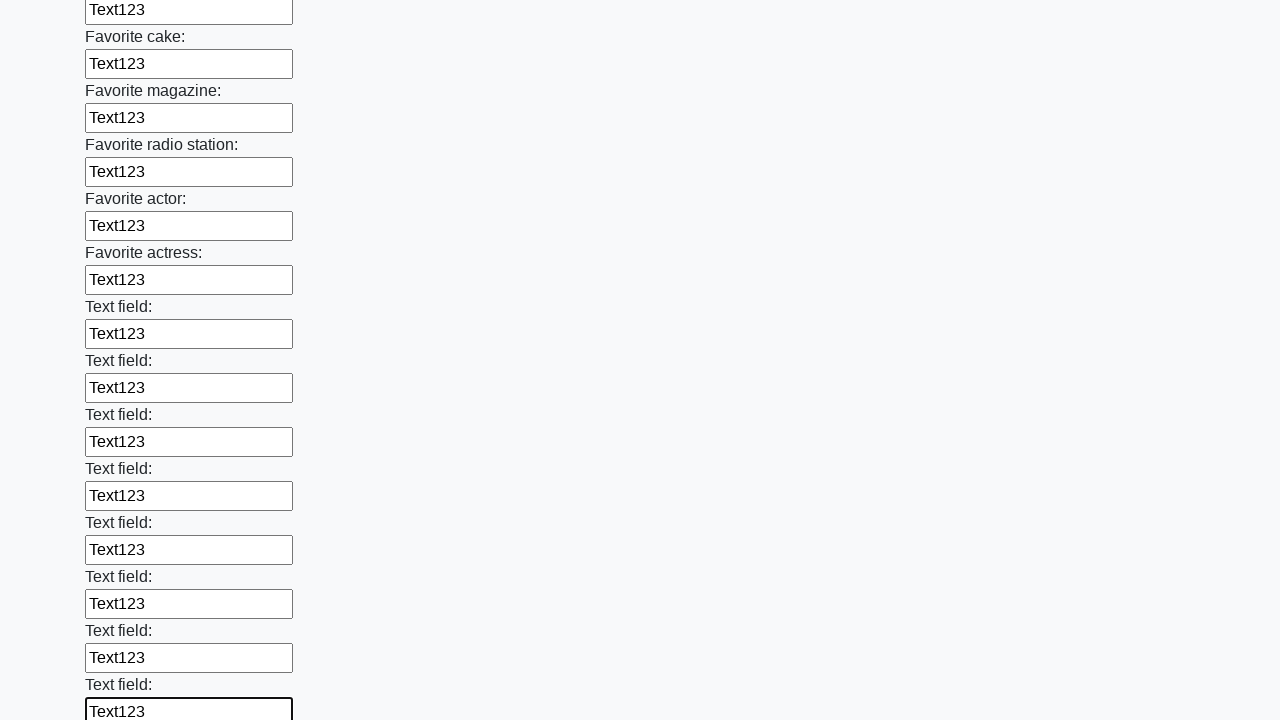

Filled input field with 'Text123' on input >> nth=34
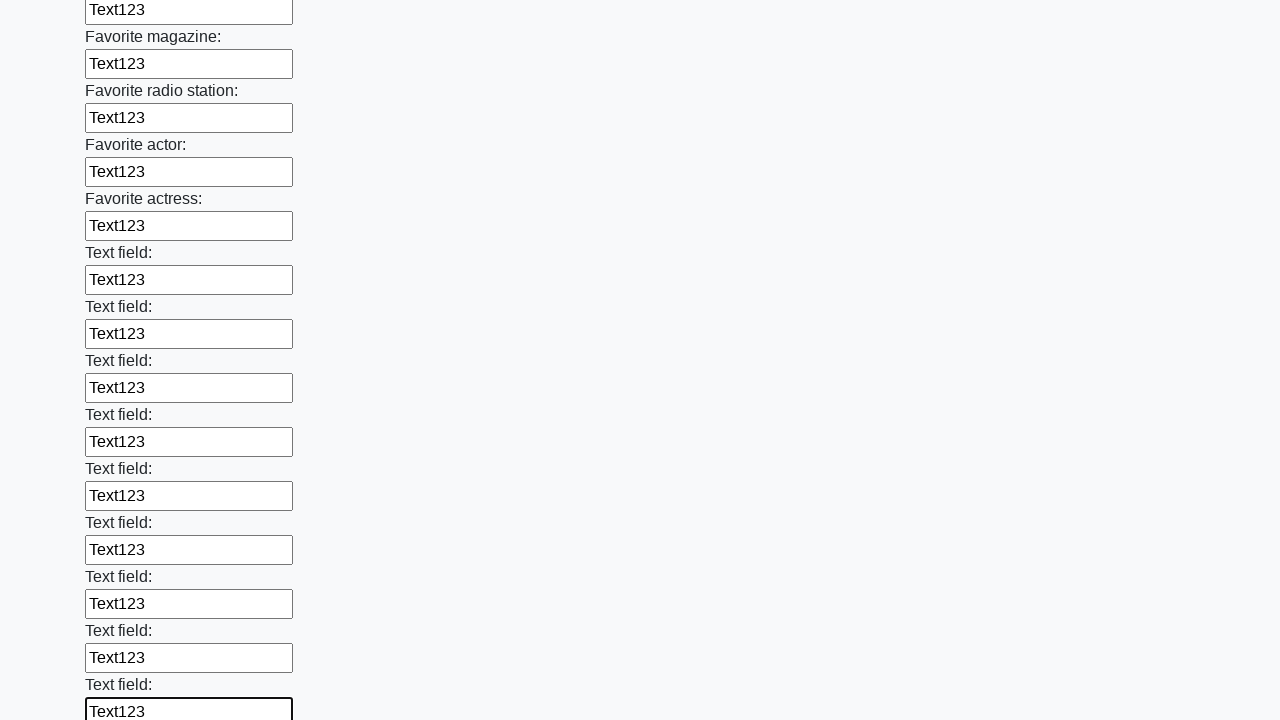

Filled input field with 'Text123' on input >> nth=35
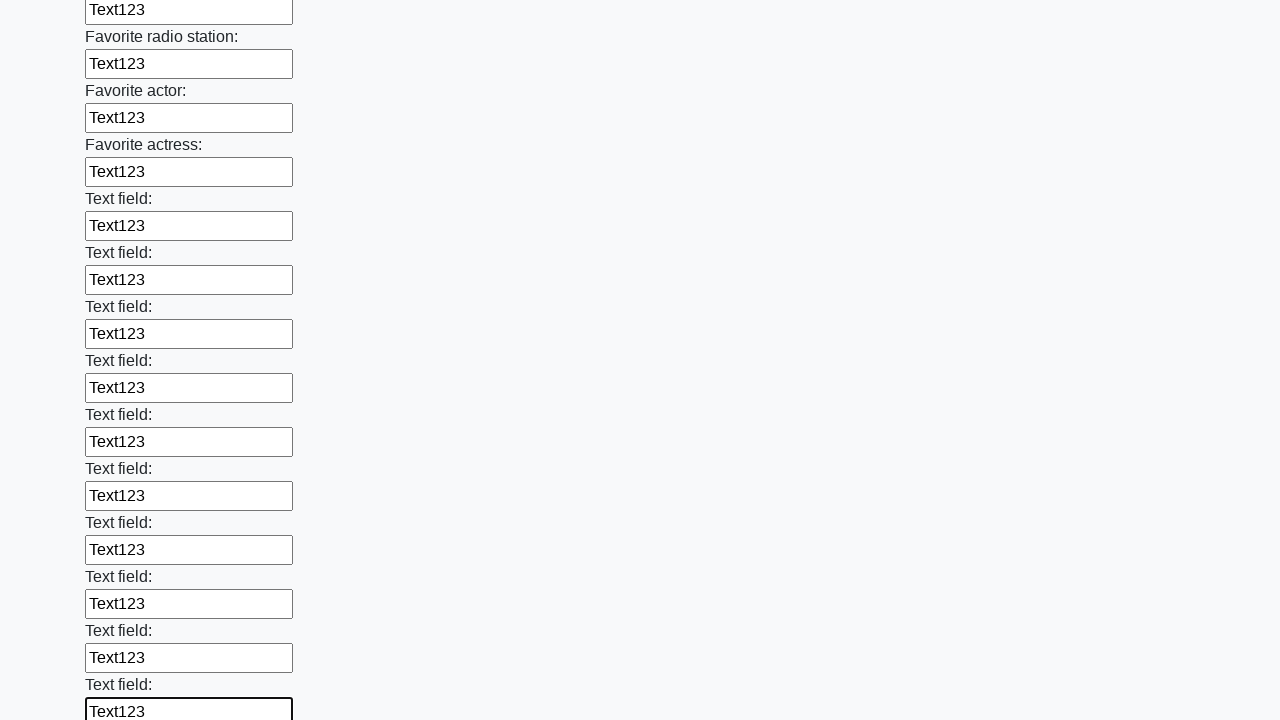

Filled input field with 'Text123' on input >> nth=36
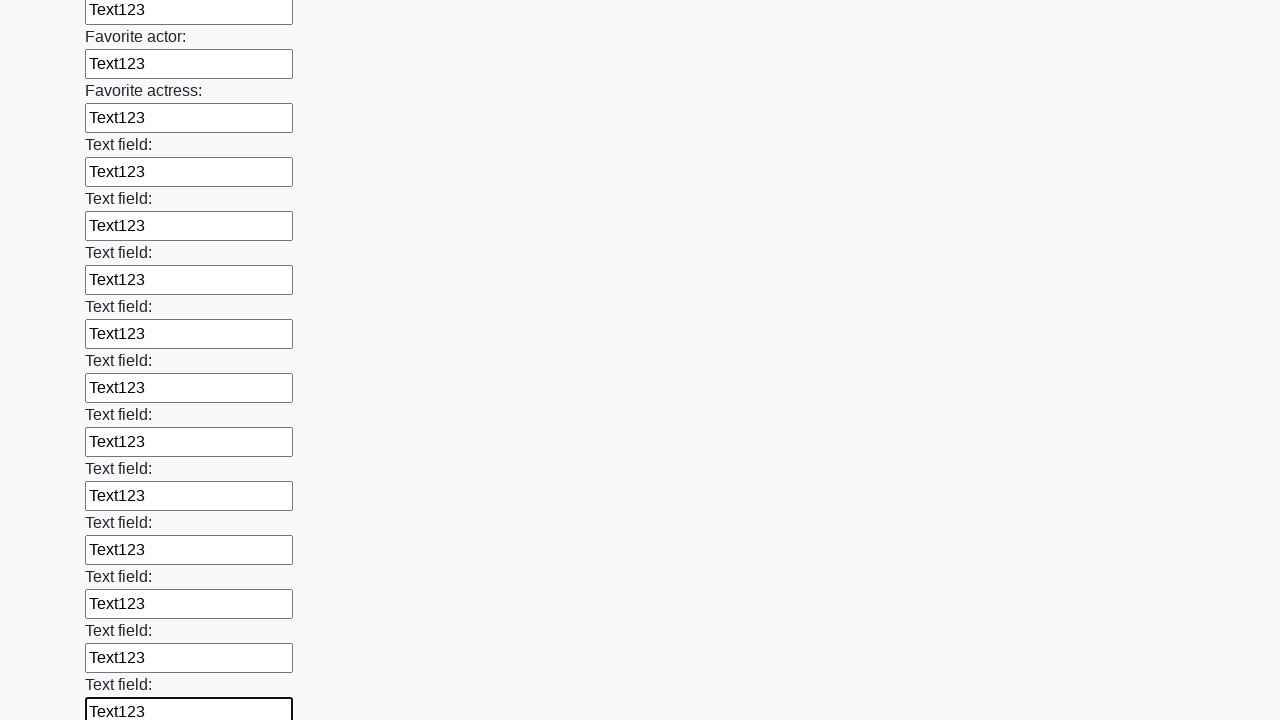

Filled input field with 'Text123' on input >> nth=37
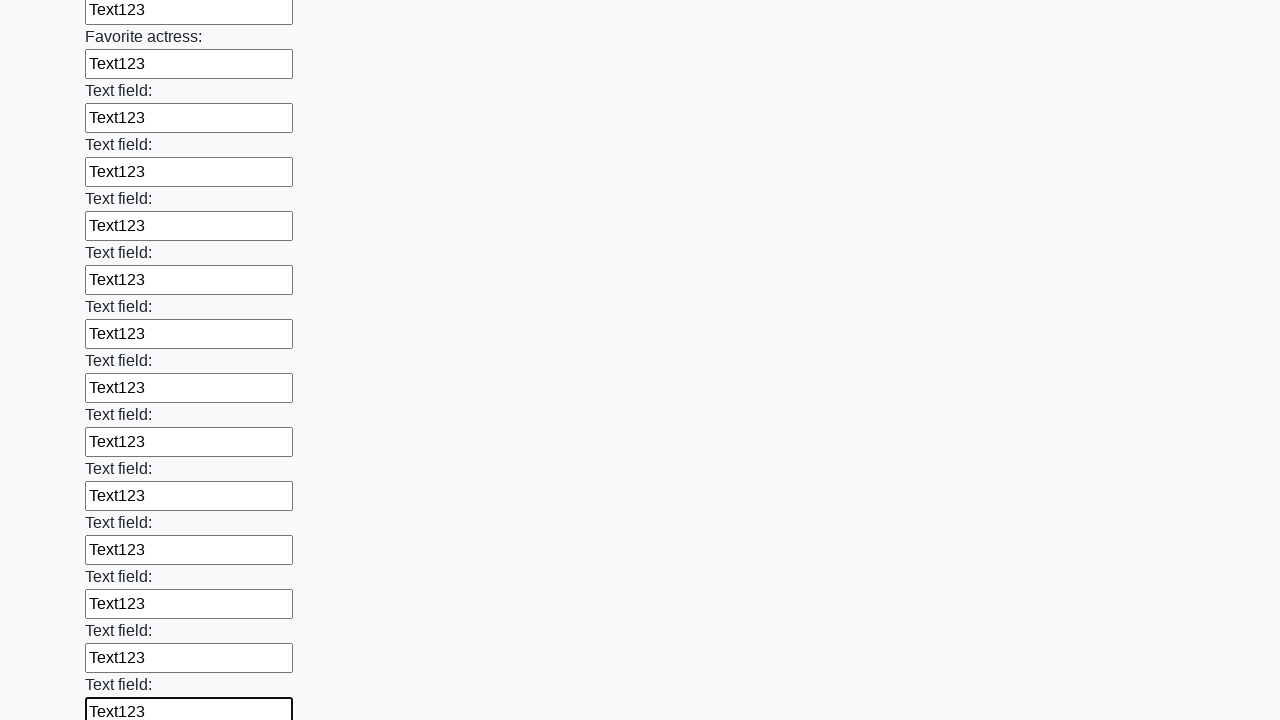

Filled input field with 'Text123' on input >> nth=38
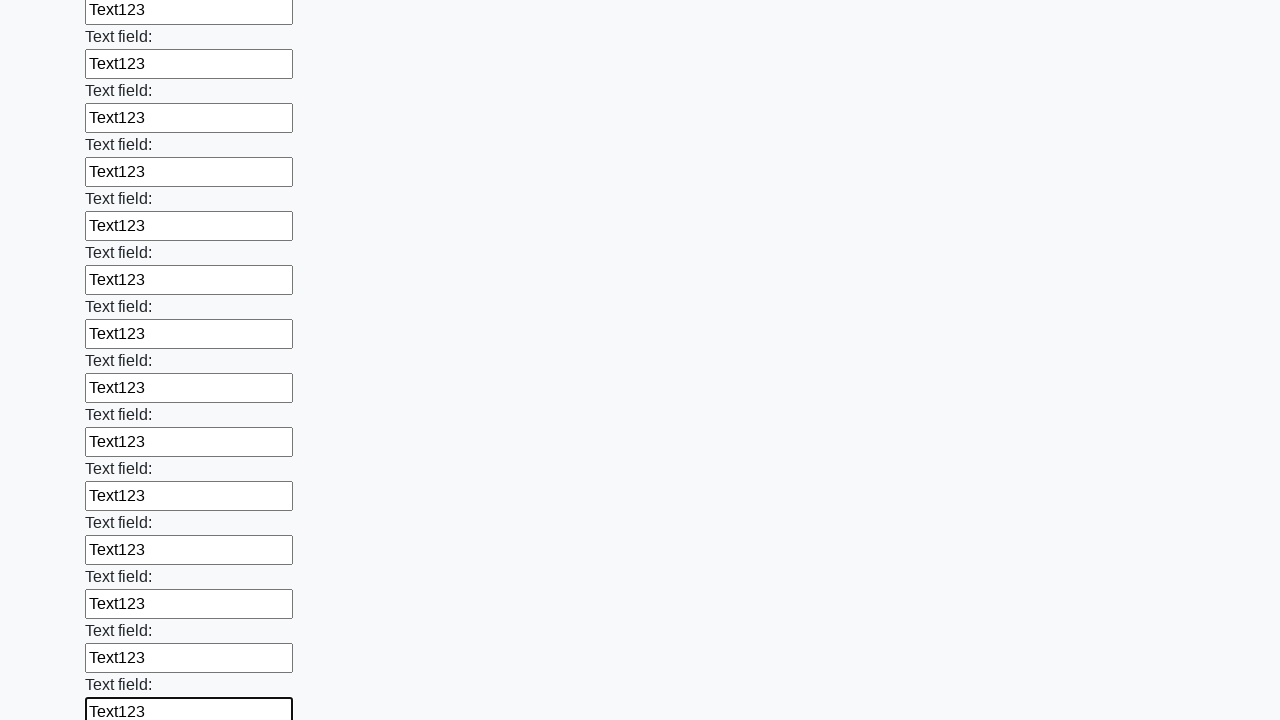

Filled input field with 'Text123' on input >> nth=39
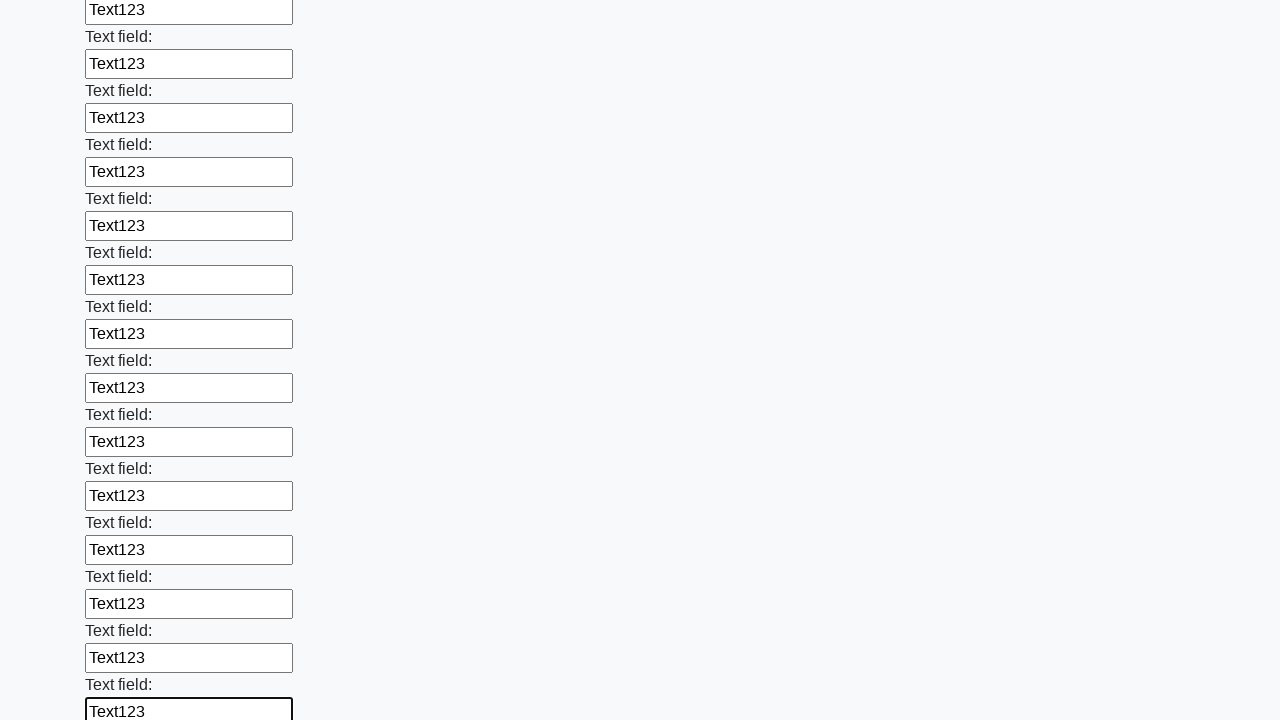

Filled input field with 'Text123' on input >> nth=40
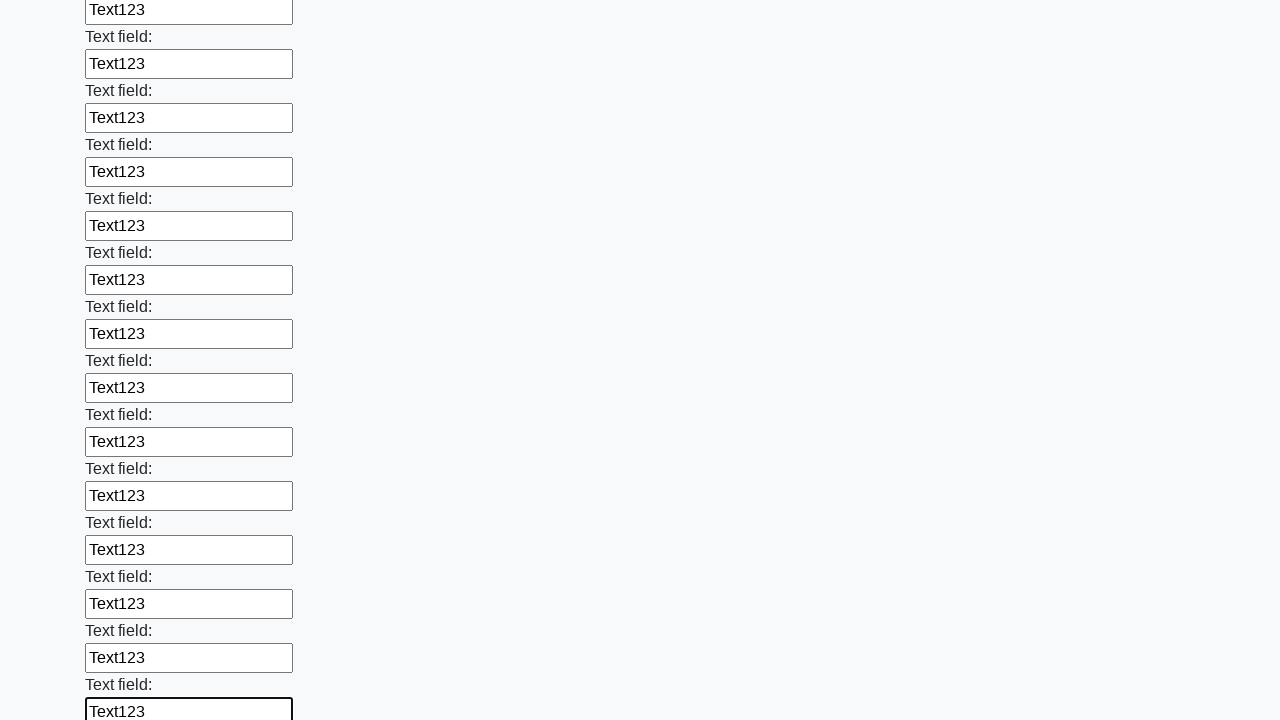

Filled input field with 'Text123' on input >> nth=41
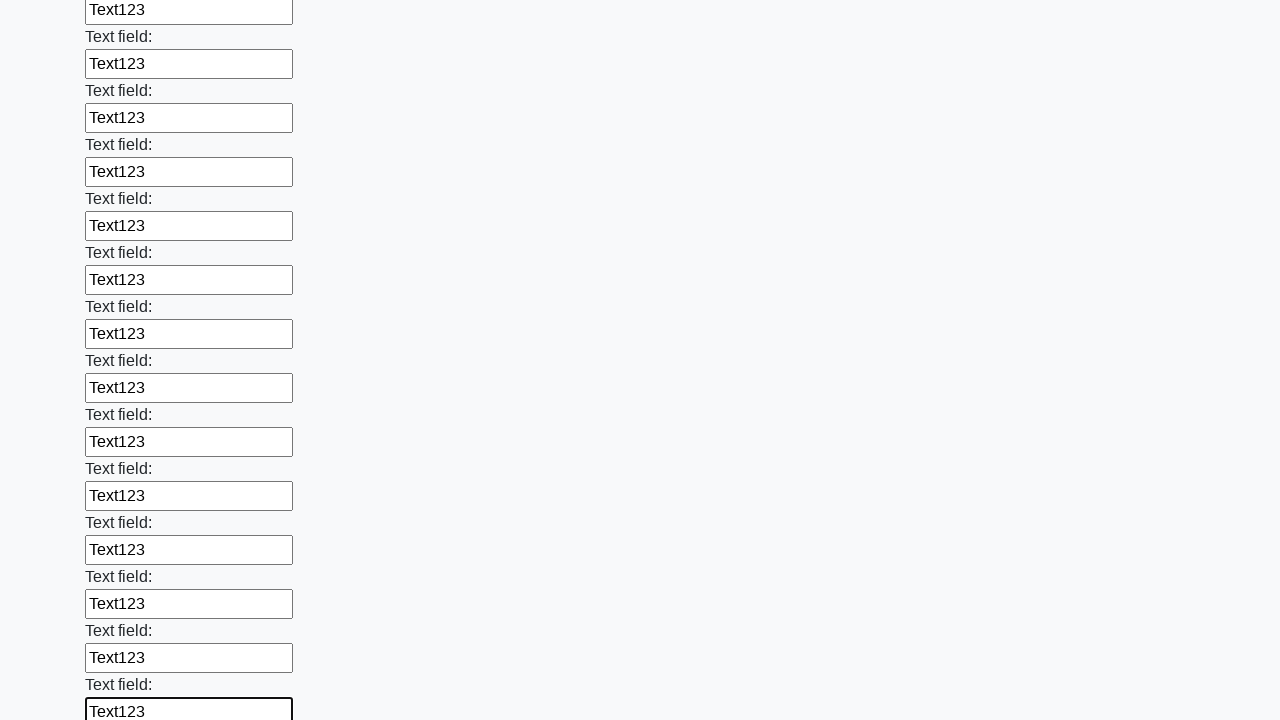

Filled input field with 'Text123' on input >> nth=42
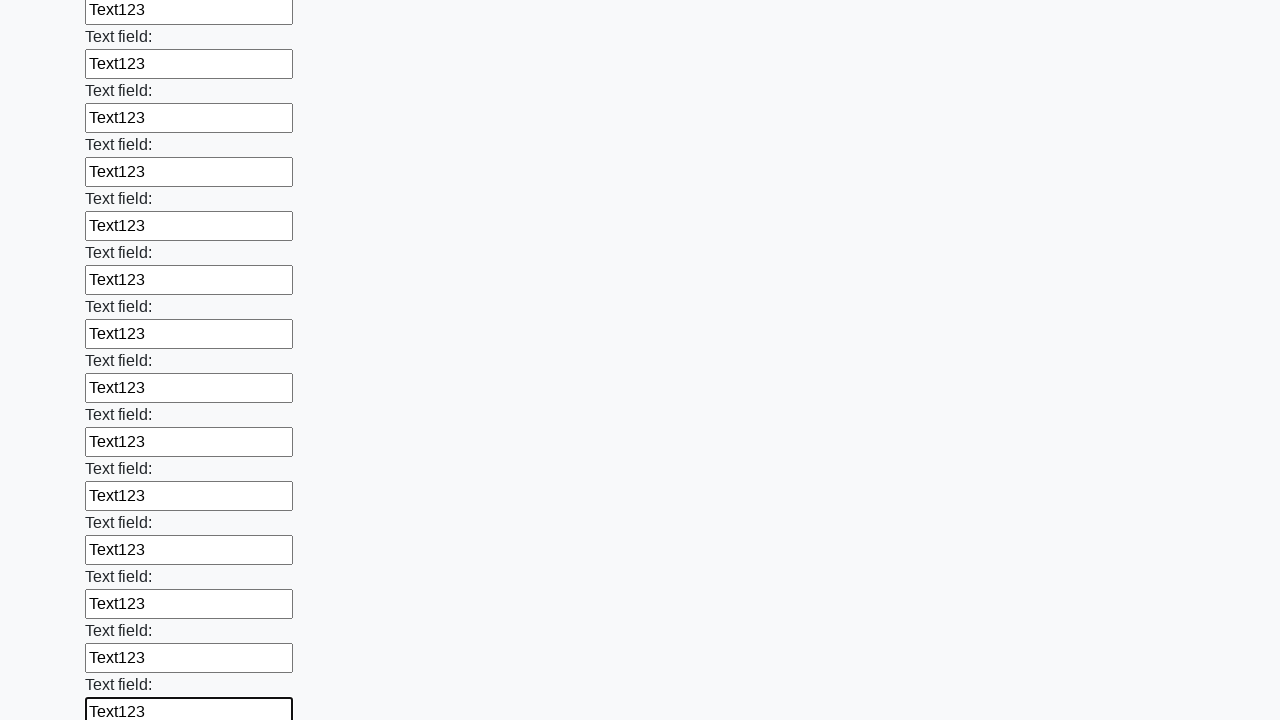

Filled input field with 'Text123' on input >> nth=43
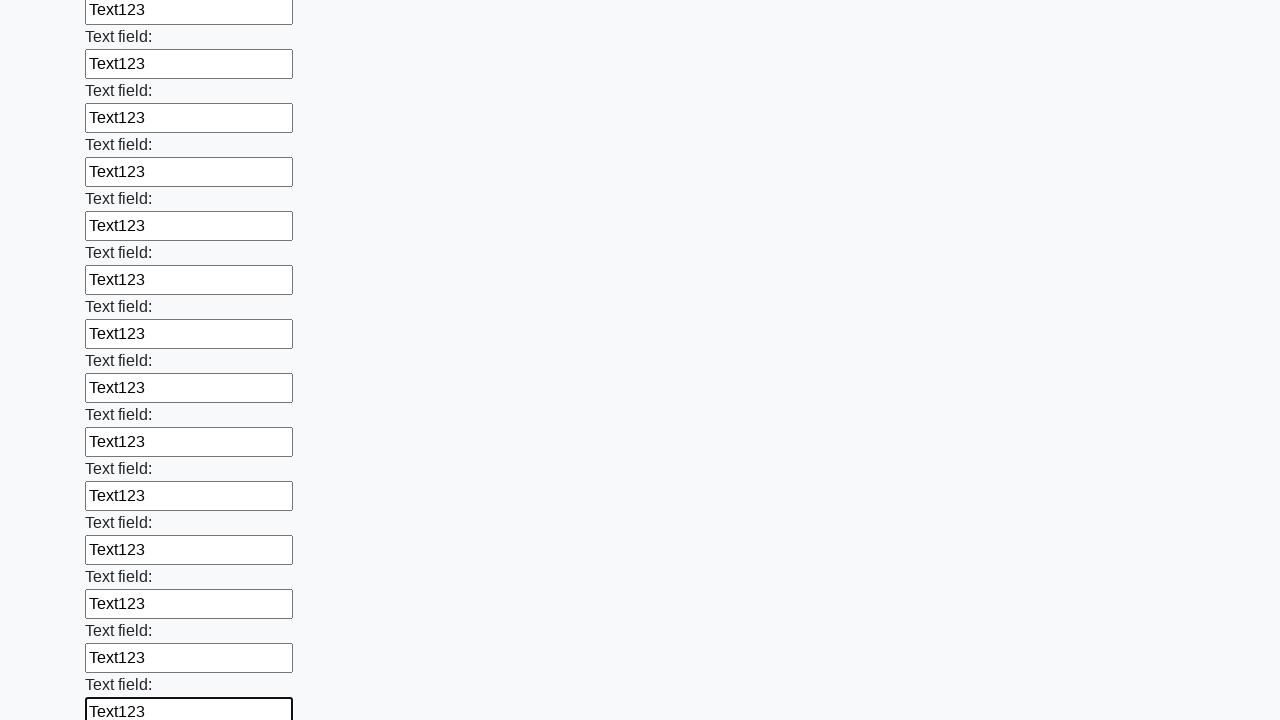

Filled input field with 'Text123' on input >> nth=44
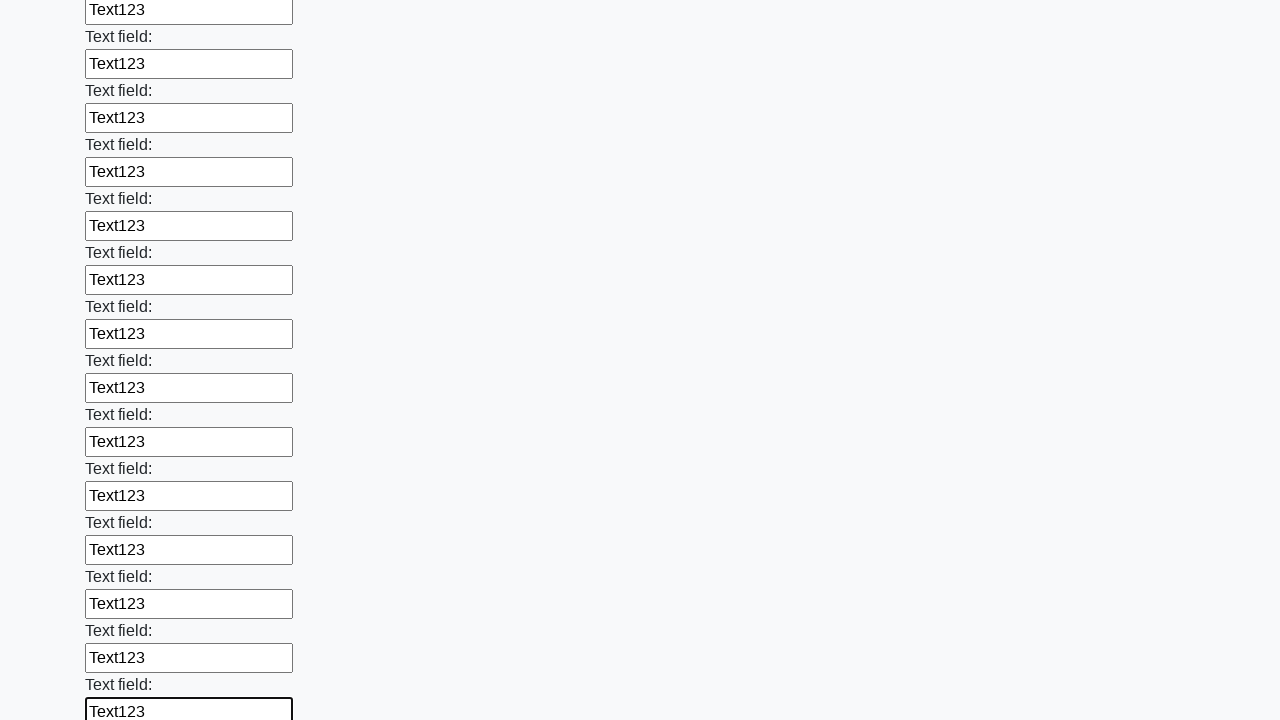

Filled input field with 'Text123' on input >> nth=45
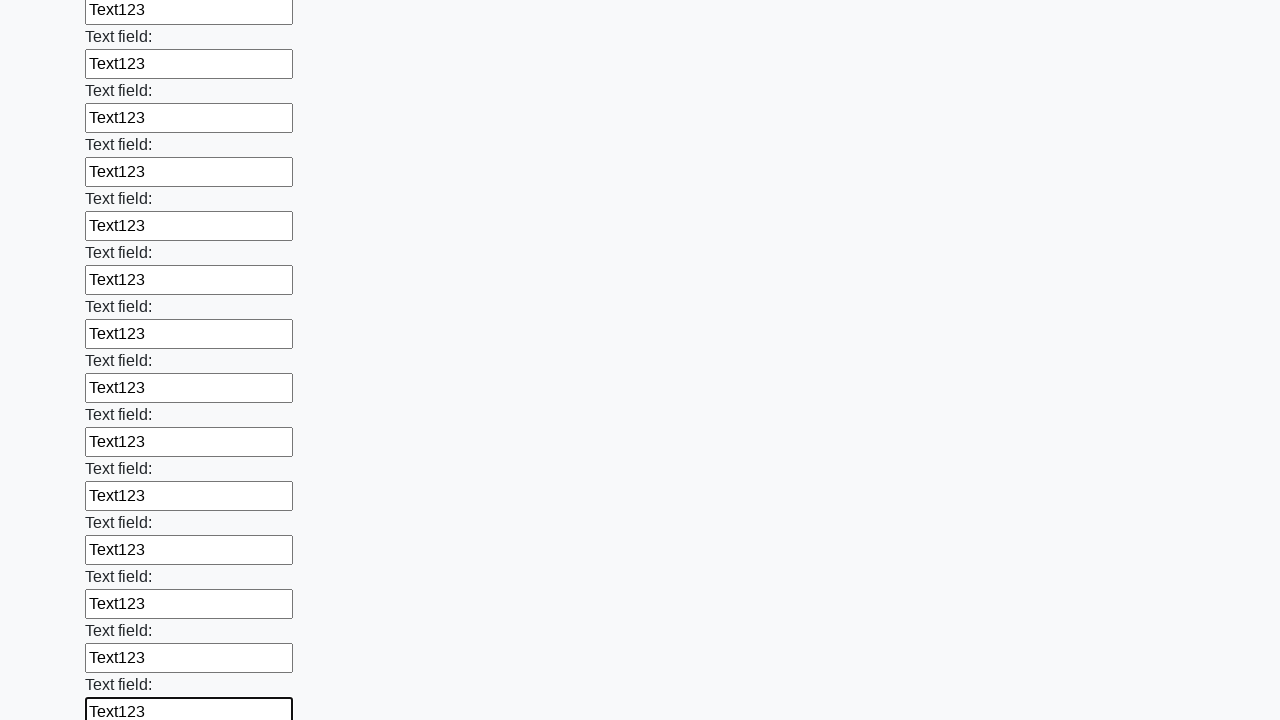

Filled input field with 'Text123' on input >> nth=46
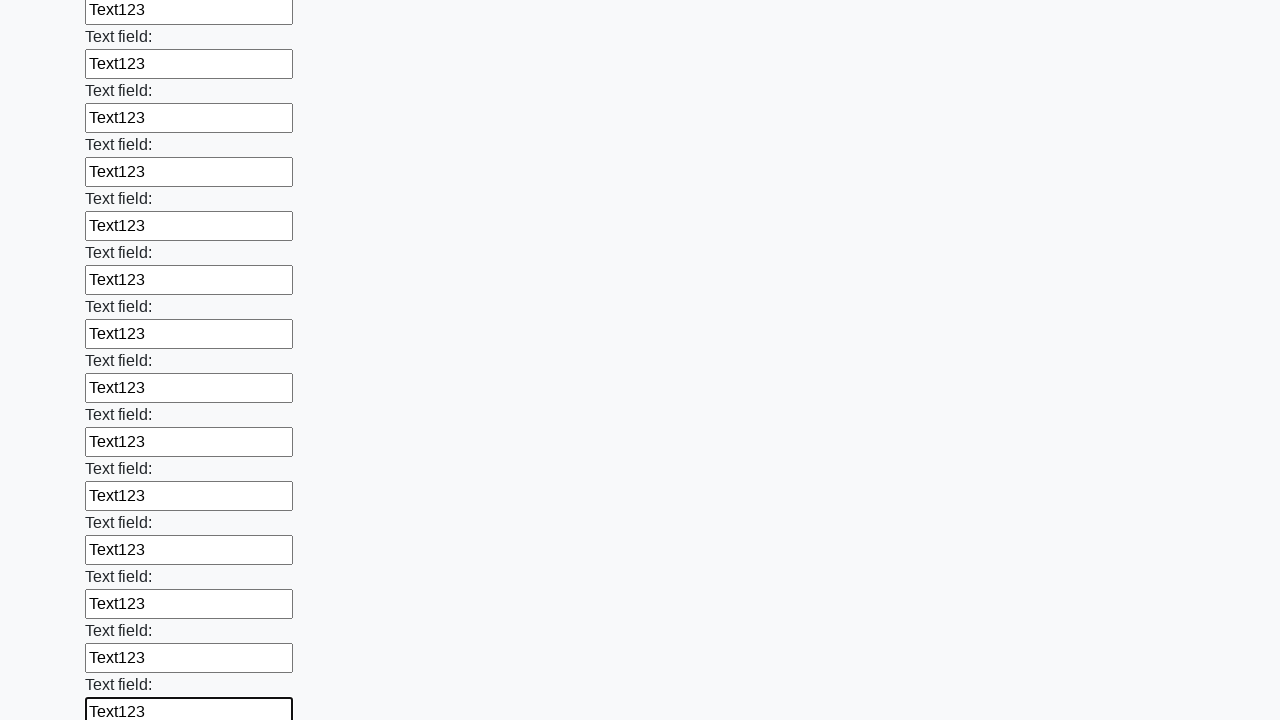

Filled input field with 'Text123' on input >> nth=47
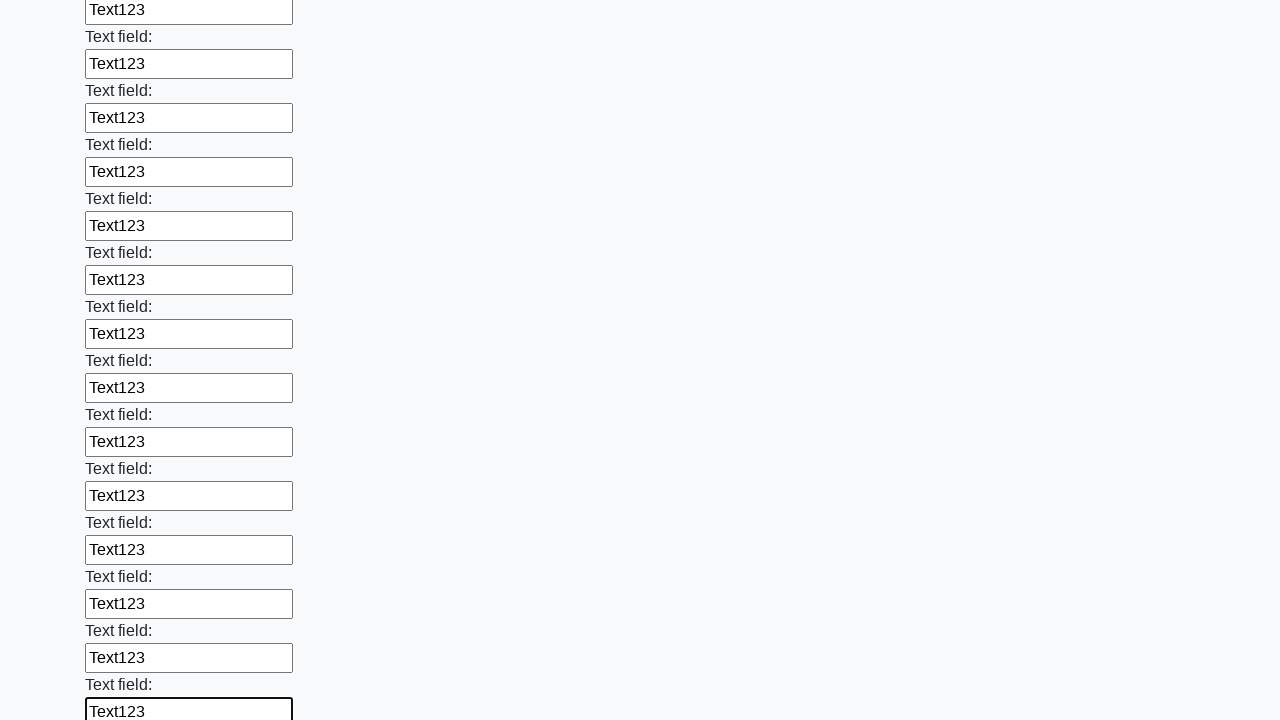

Filled input field with 'Text123' on input >> nth=48
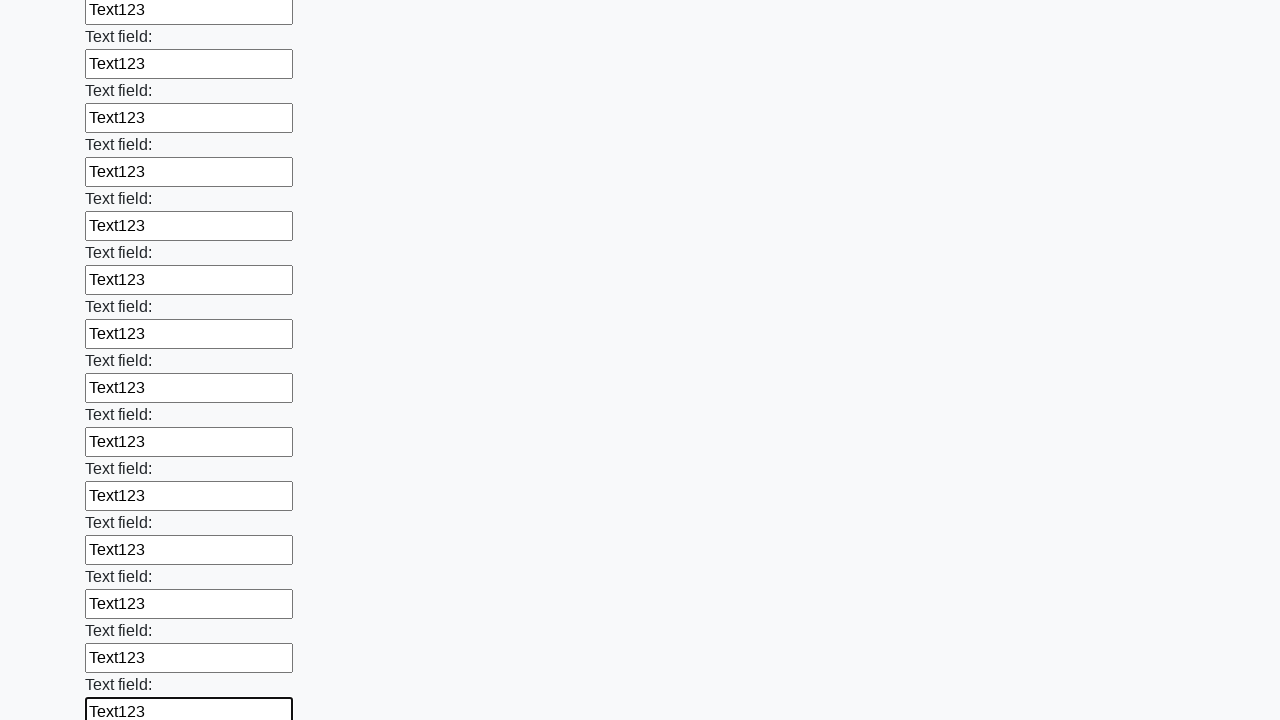

Filled input field with 'Text123' on input >> nth=49
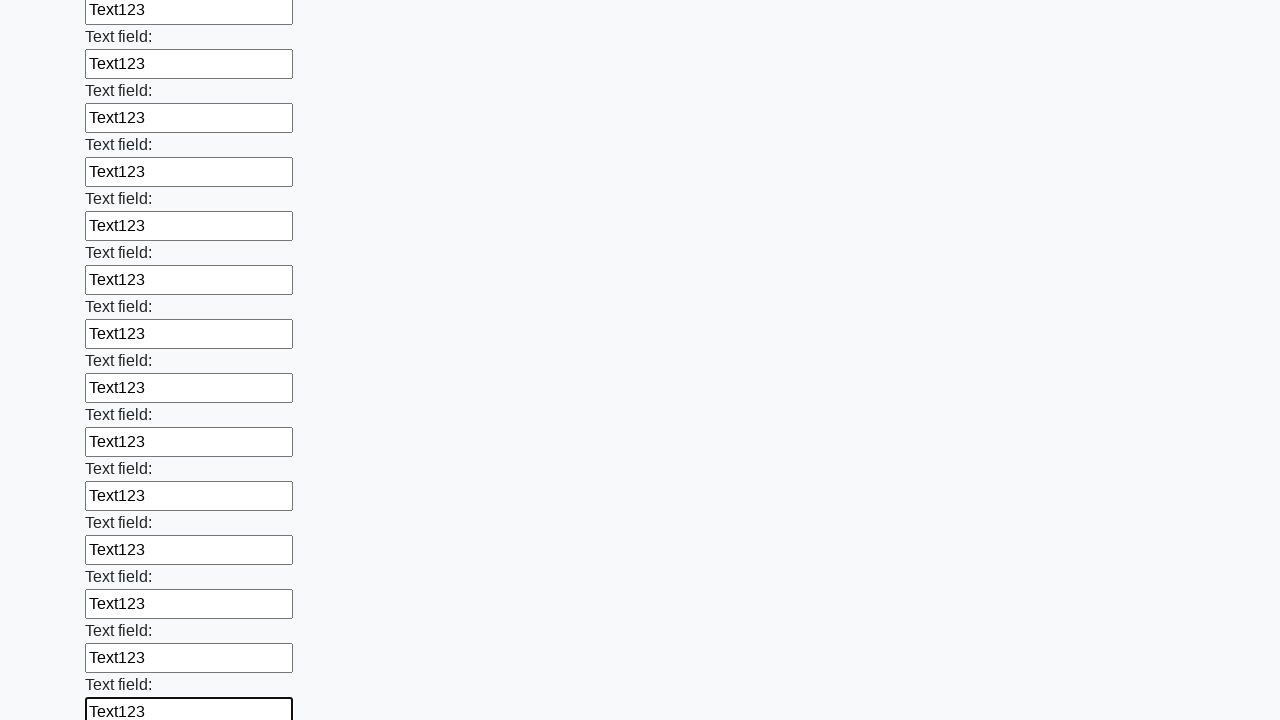

Filled input field with 'Text123' on input >> nth=50
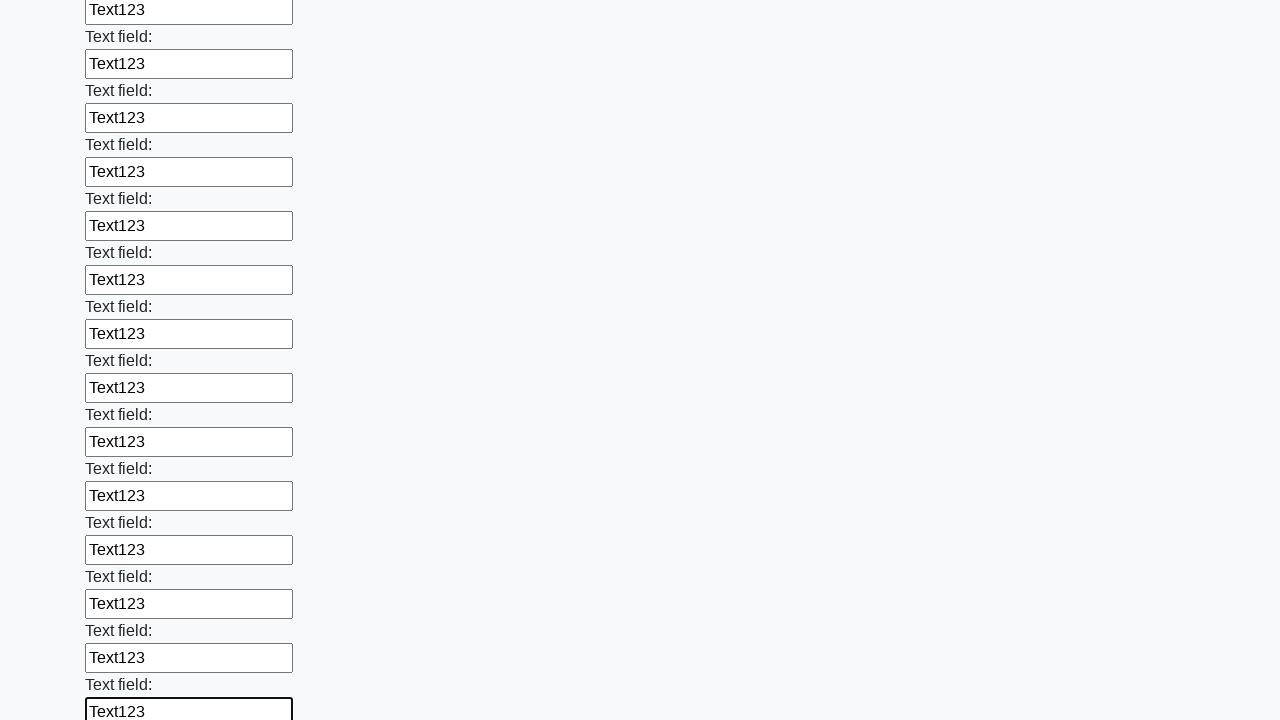

Filled input field with 'Text123' on input >> nth=51
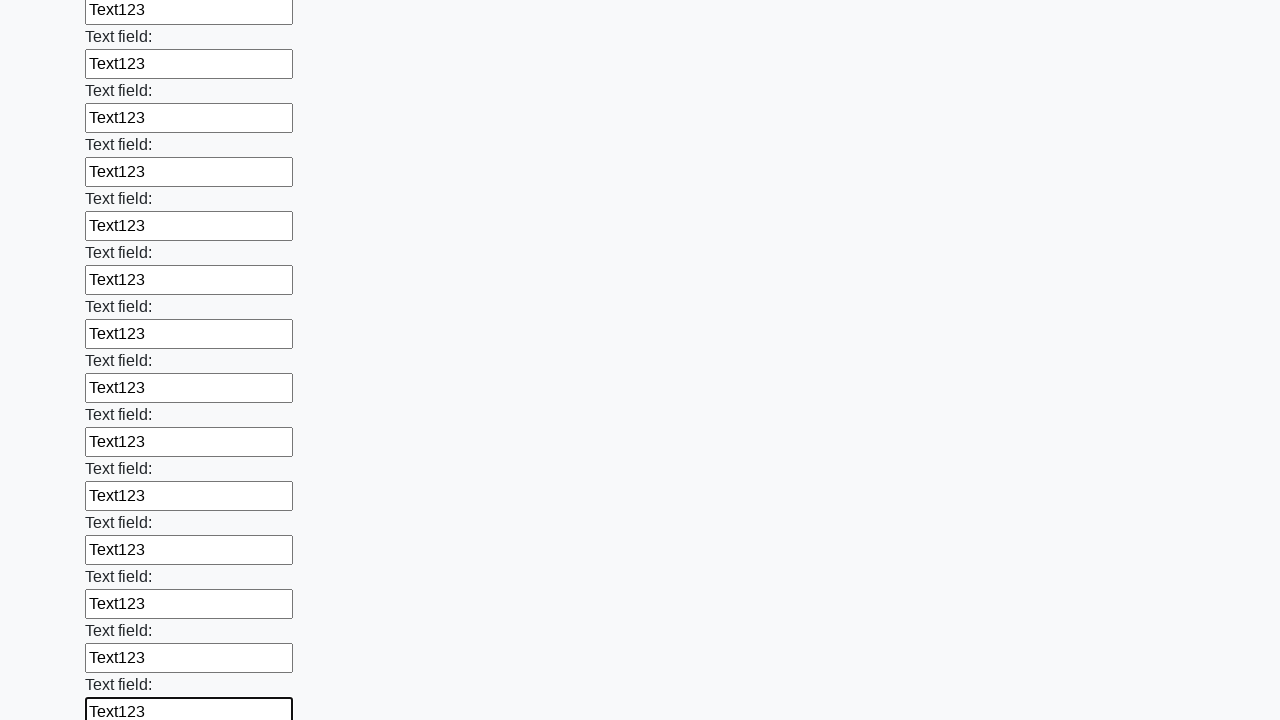

Filled input field with 'Text123' on input >> nth=52
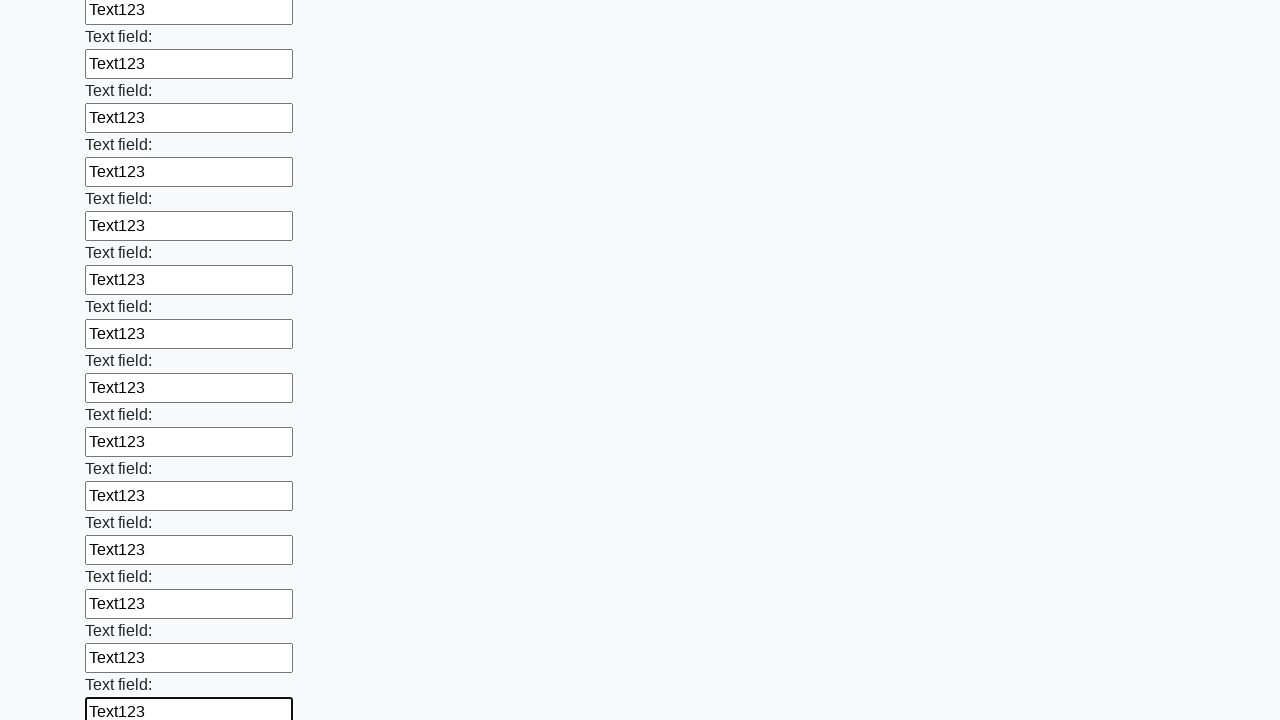

Filled input field with 'Text123' on input >> nth=53
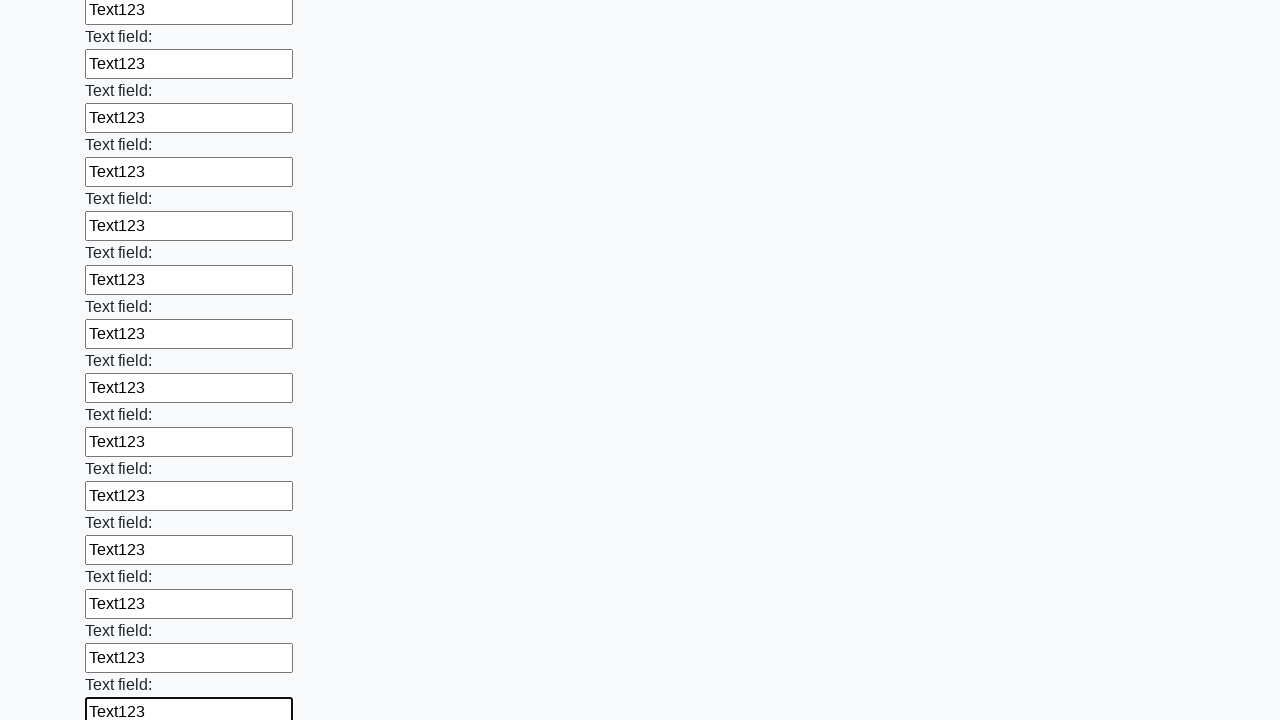

Filled input field with 'Text123' on input >> nth=54
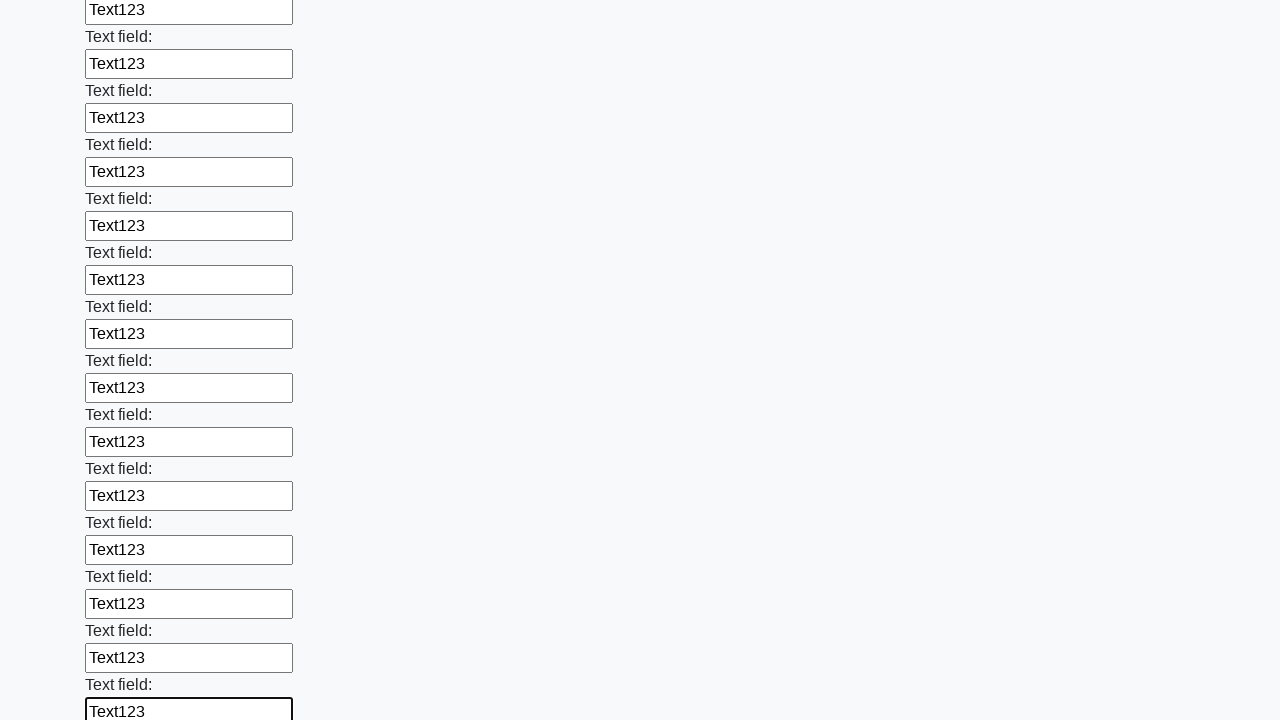

Filled input field with 'Text123' on input >> nth=55
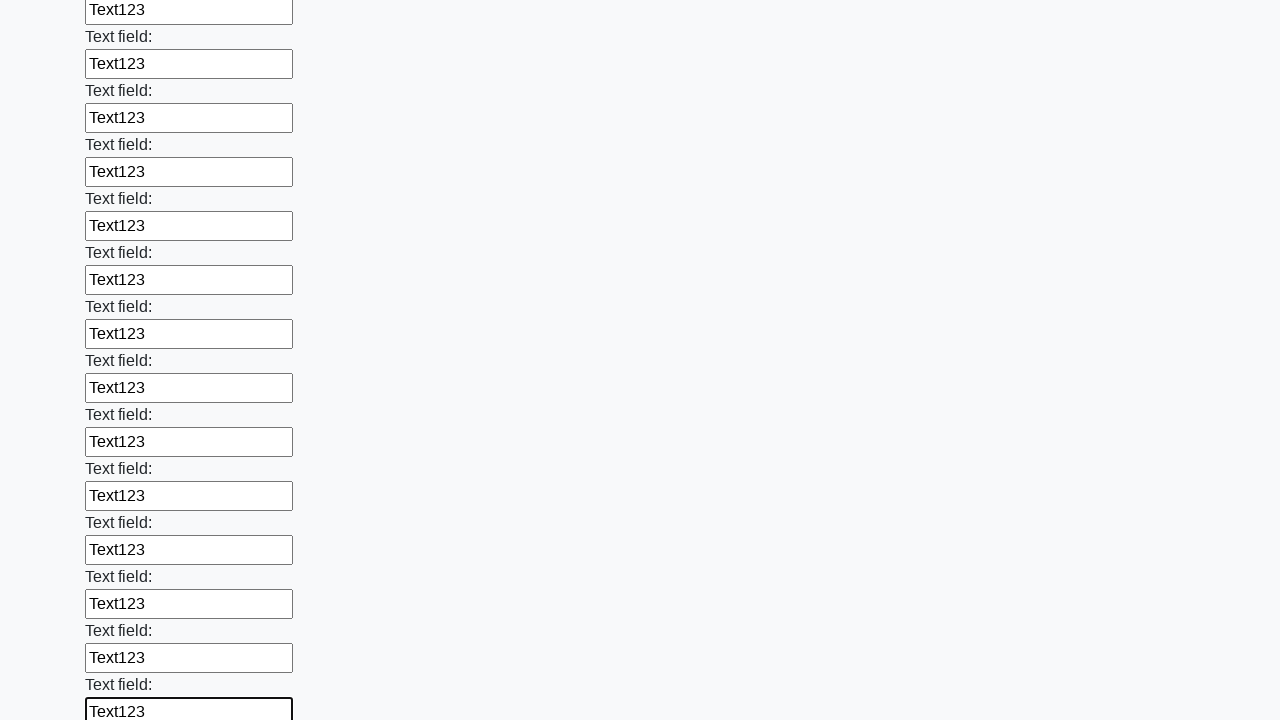

Filled input field with 'Text123' on input >> nth=56
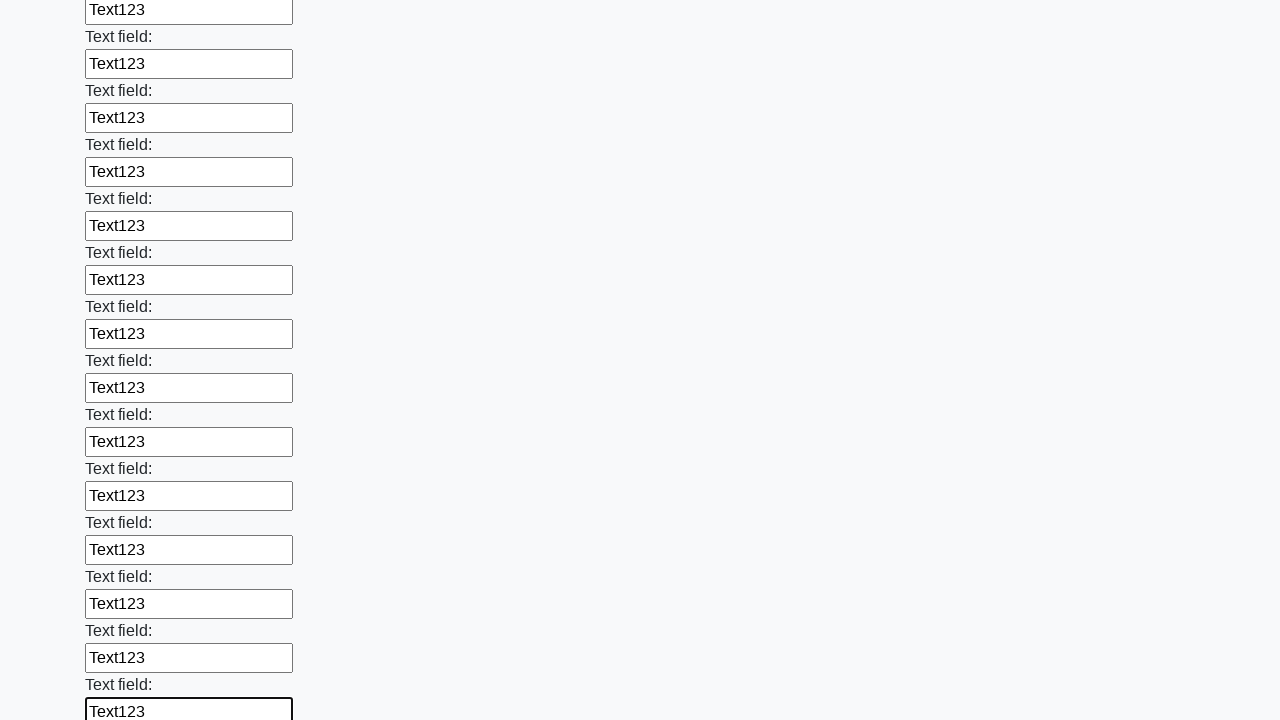

Filled input field with 'Text123' on input >> nth=57
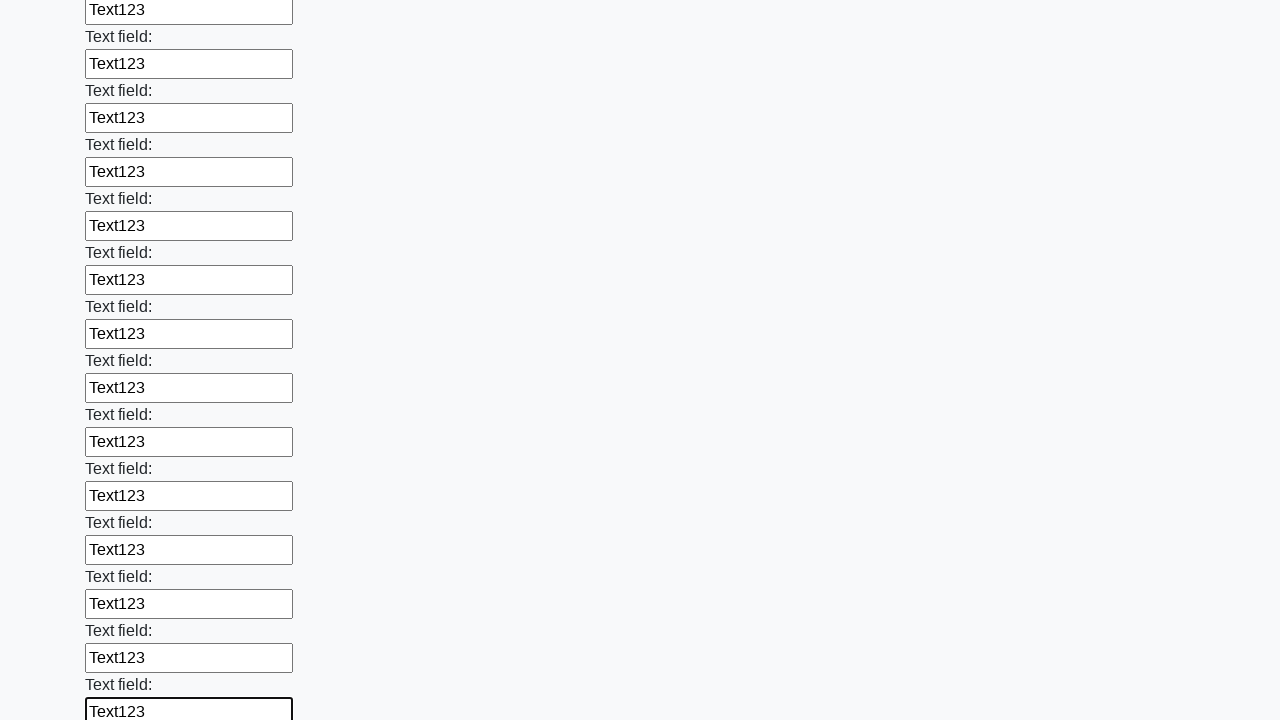

Filled input field with 'Text123' on input >> nth=58
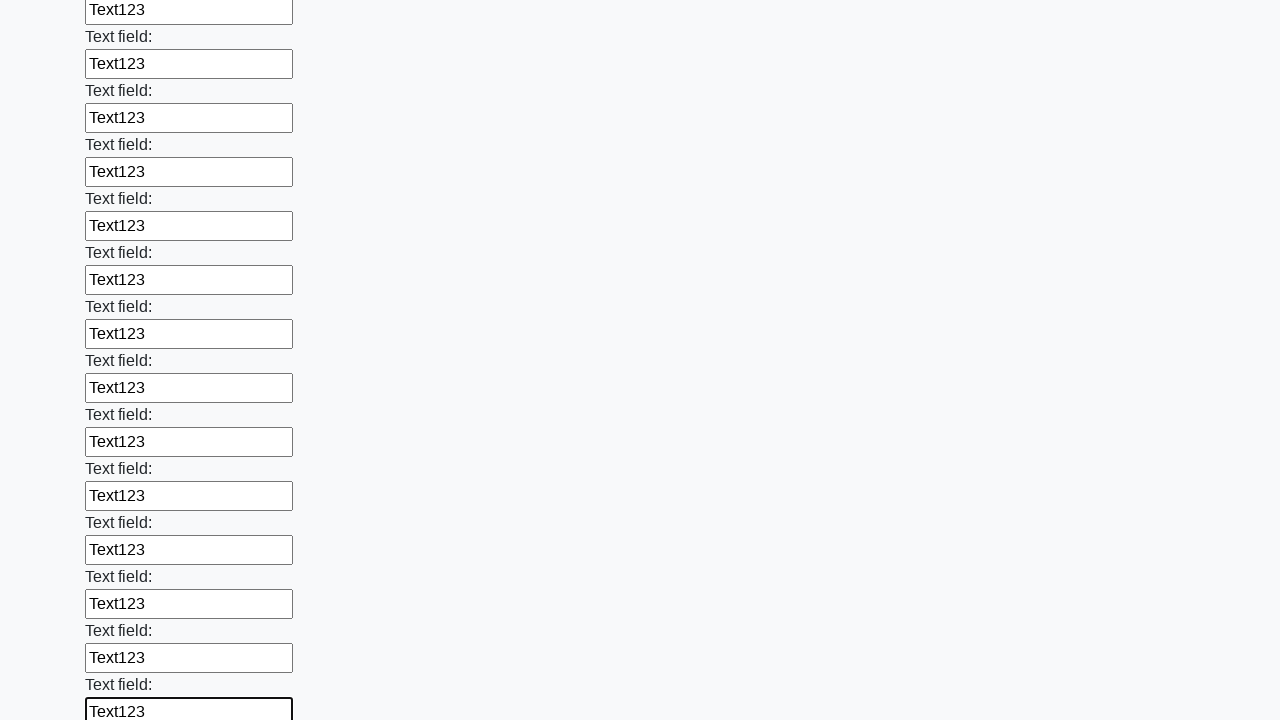

Filled input field with 'Text123' on input >> nth=59
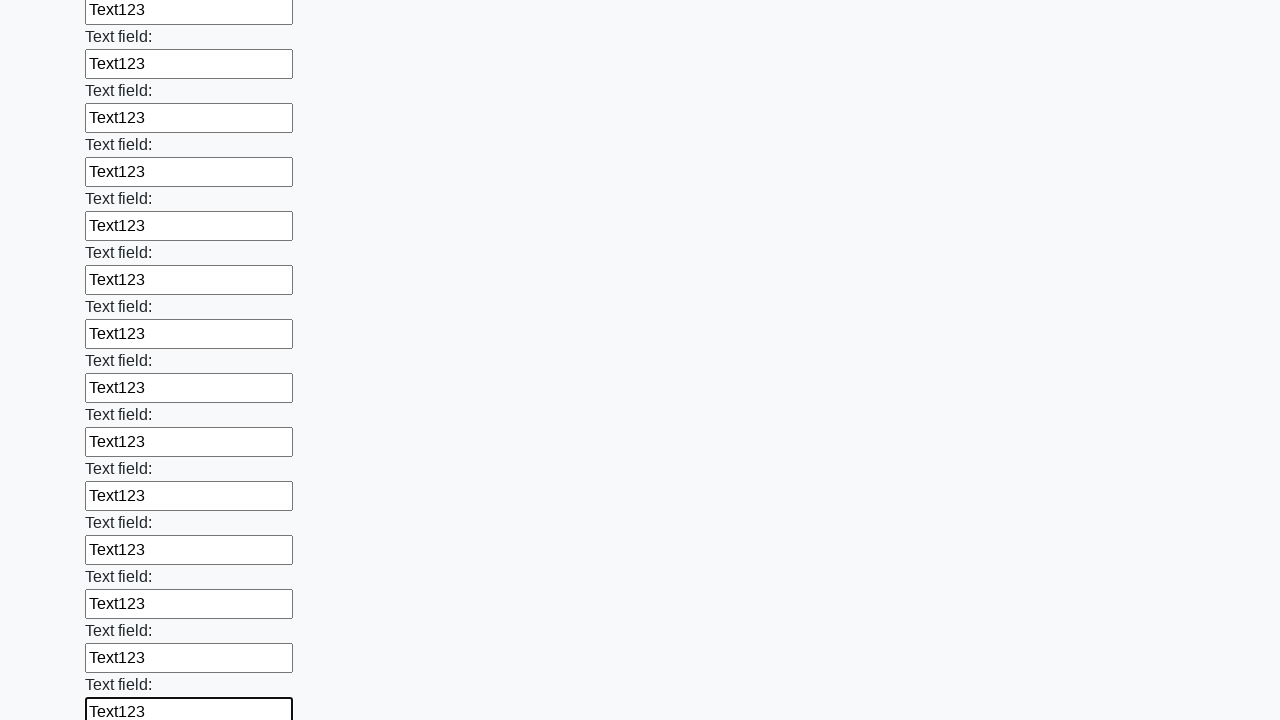

Filled input field with 'Text123' on input >> nth=60
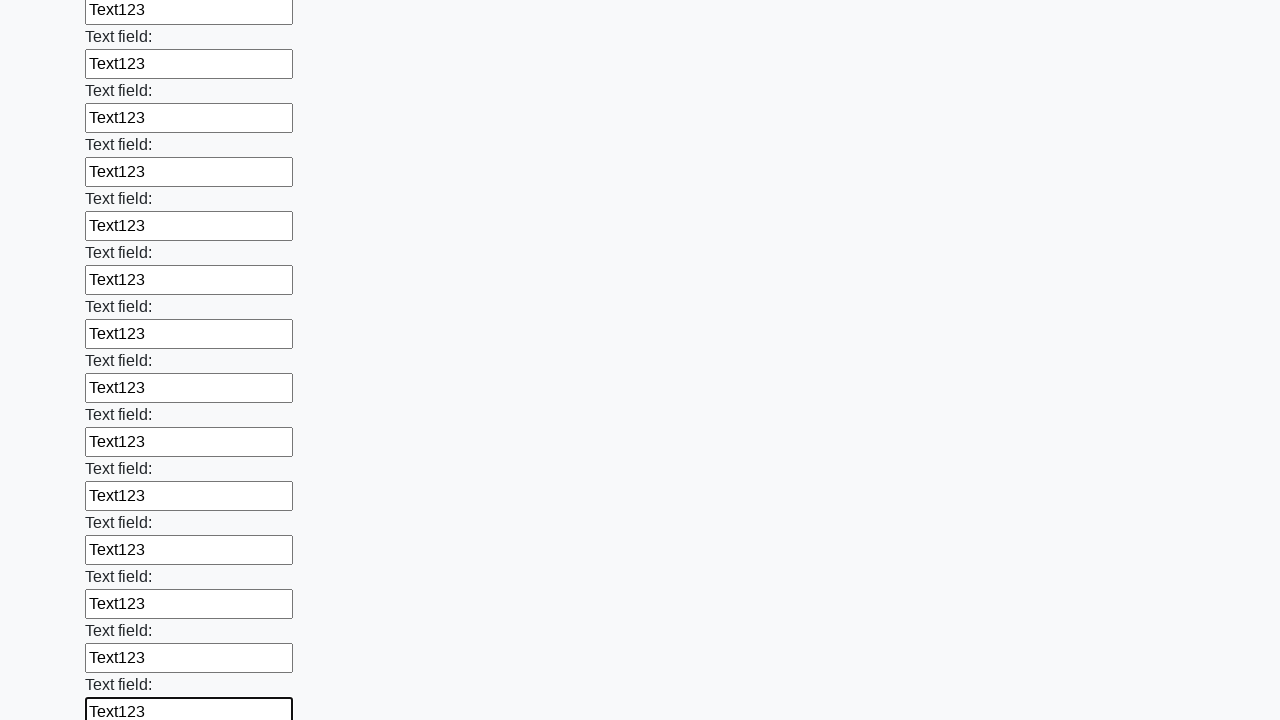

Filled input field with 'Text123' on input >> nth=61
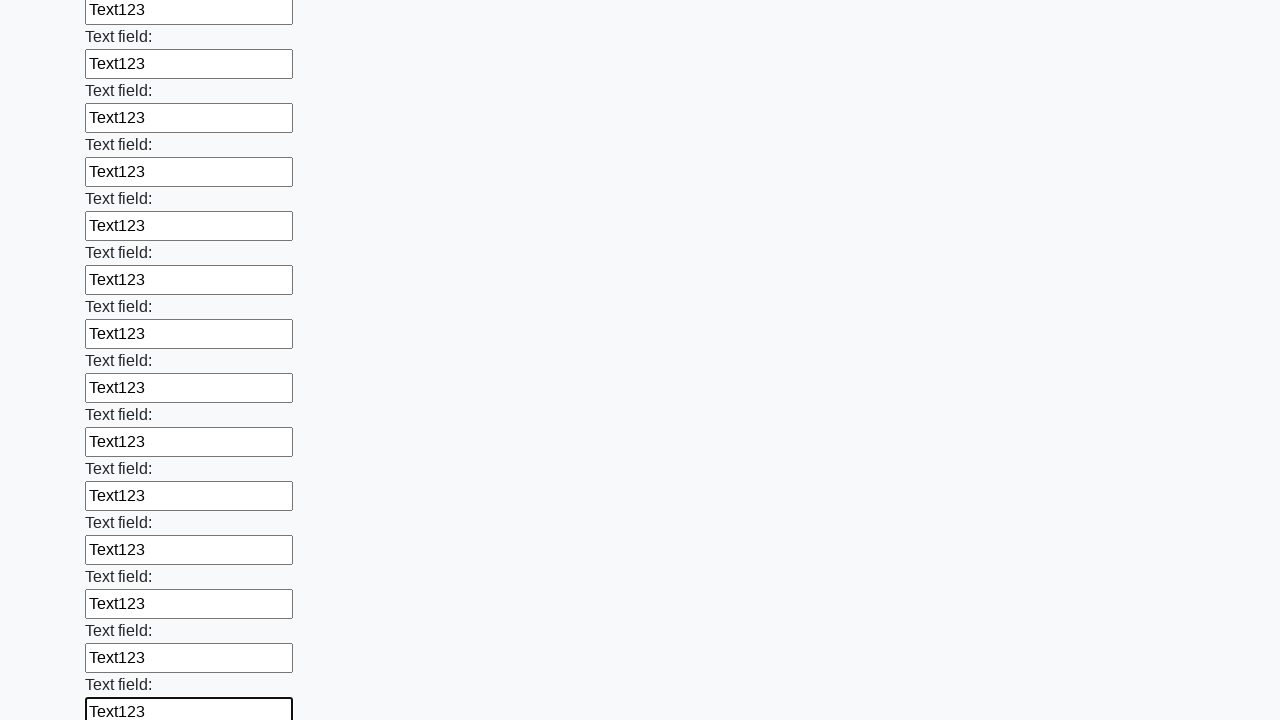

Filled input field with 'Text123' on input >> nth=62
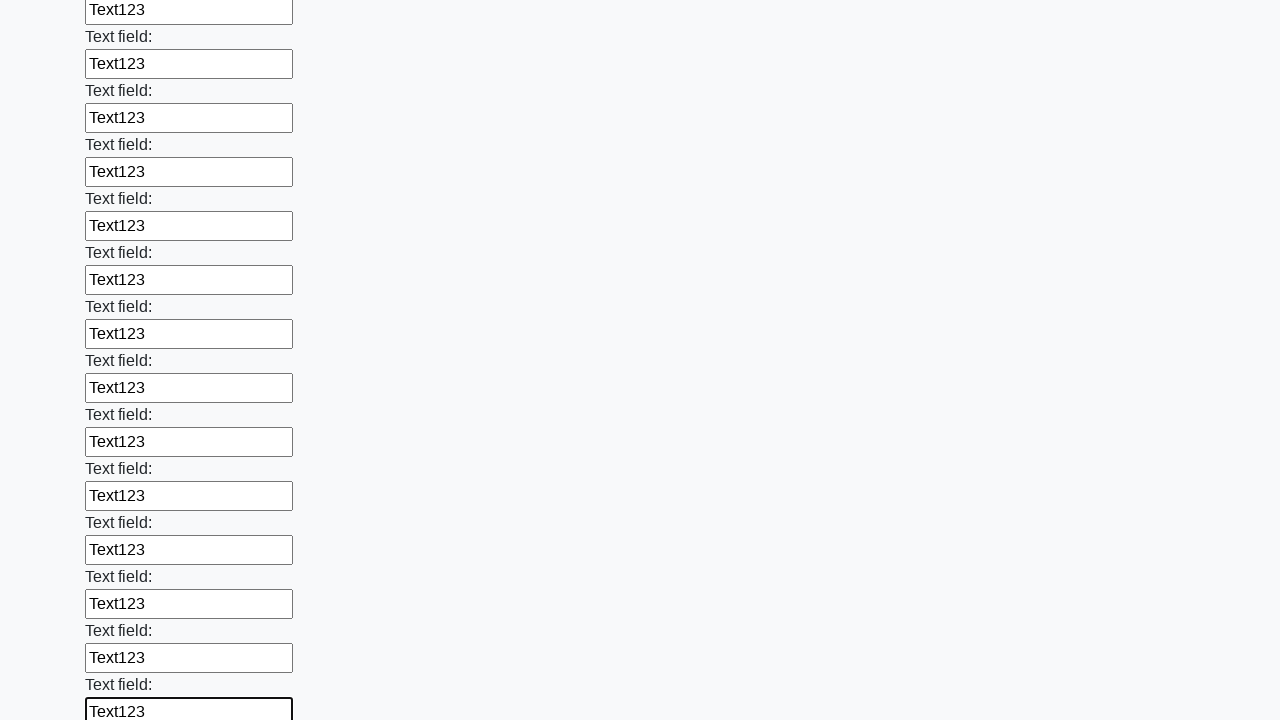

Filled input field with 'Text123' on input >> nth=63
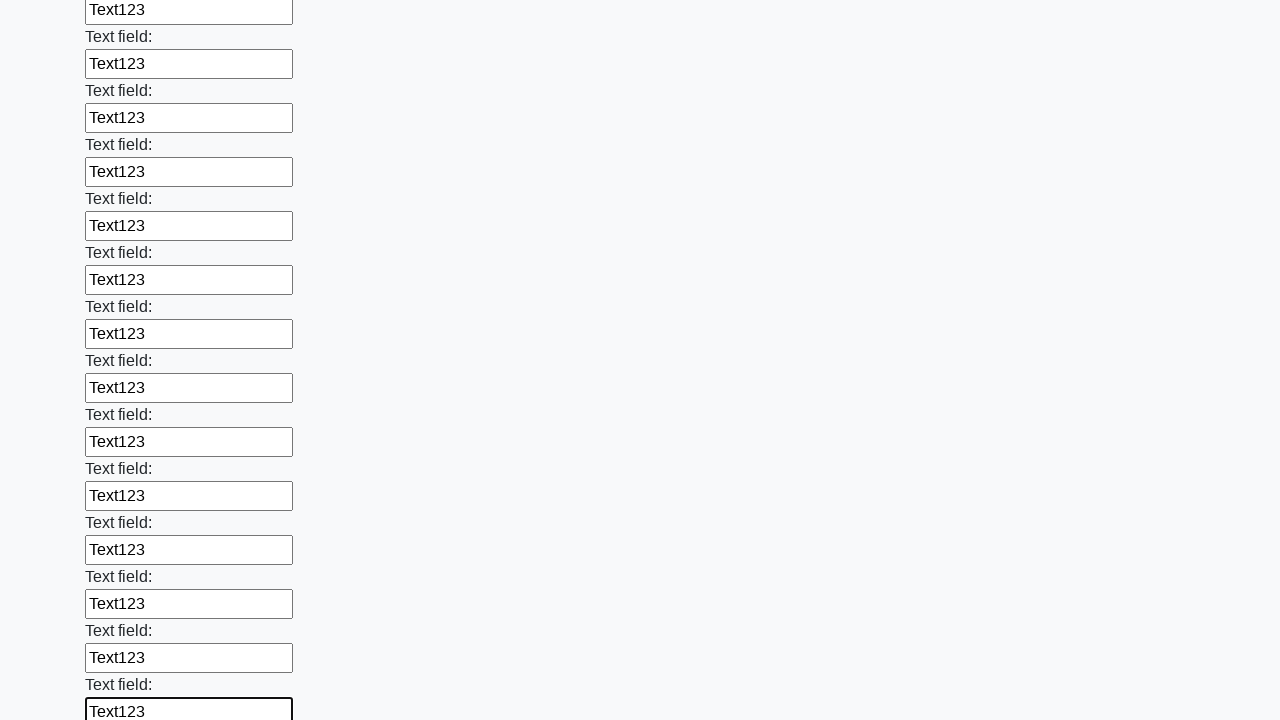

Filled input field with 'Text123' on input >> nth=64
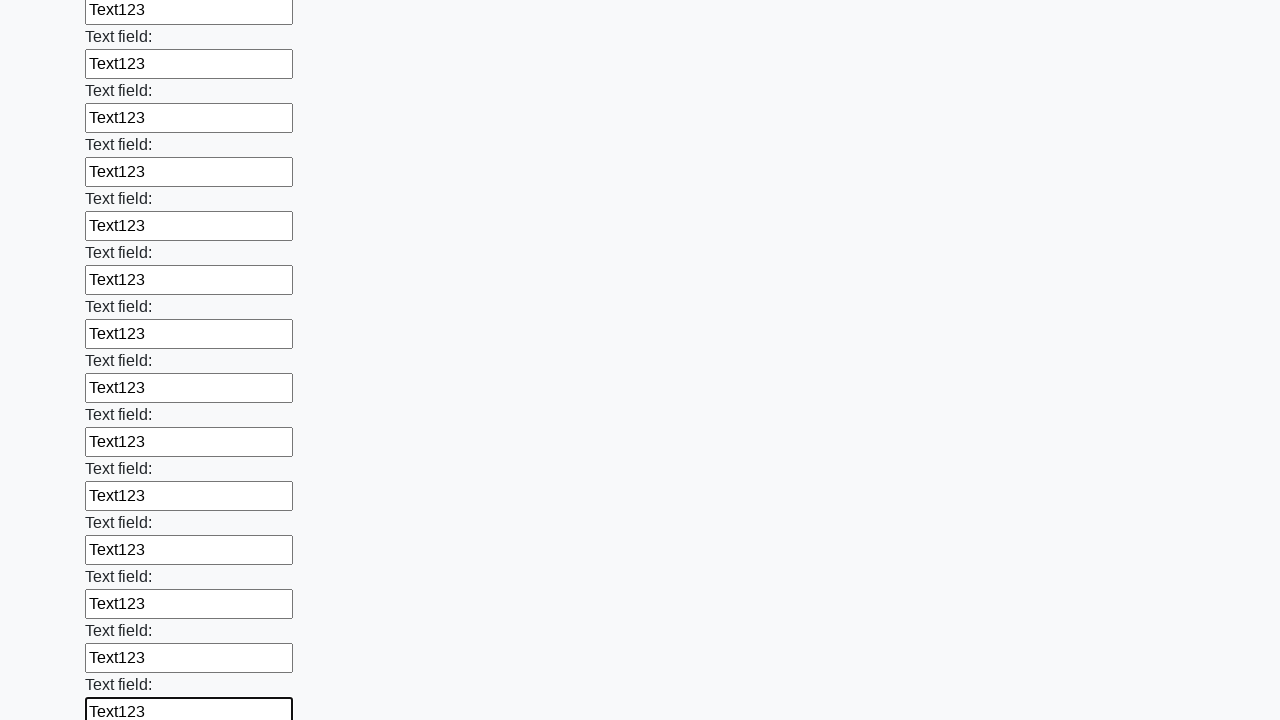

Filled input field with 'Text123' on input >> nth=65
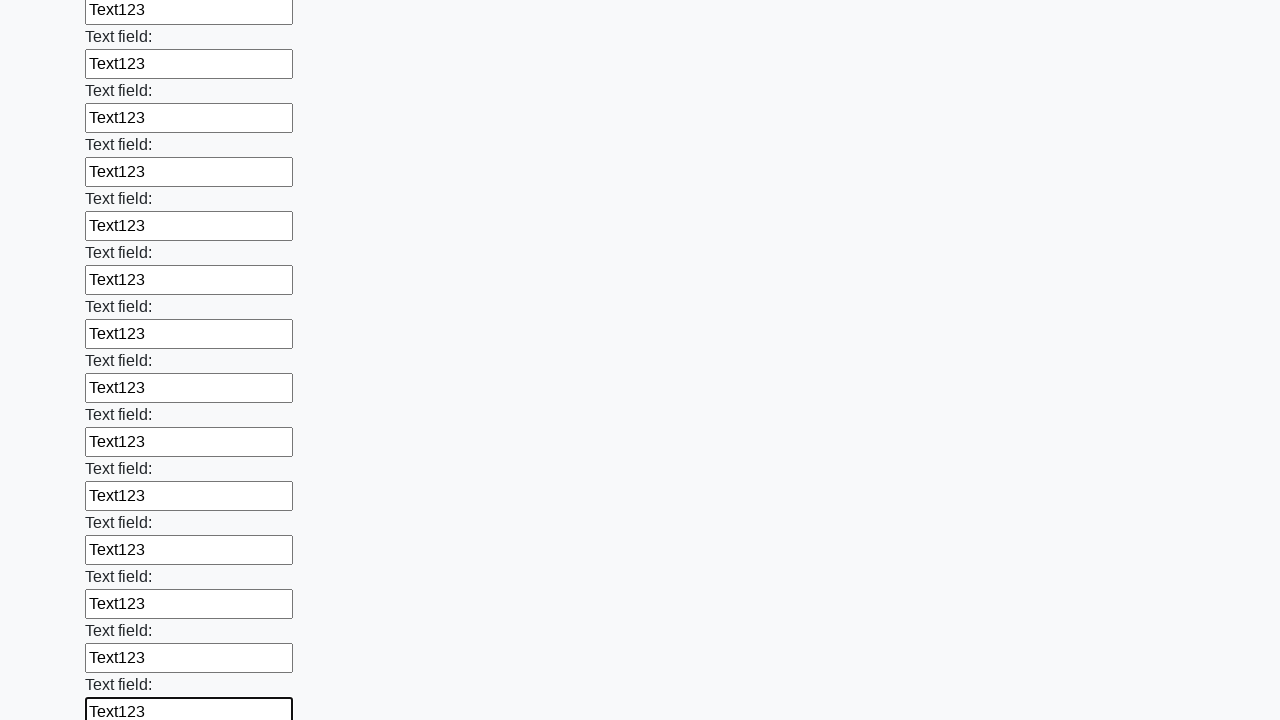

Filled input field with 'Text123' on input >> nth=66
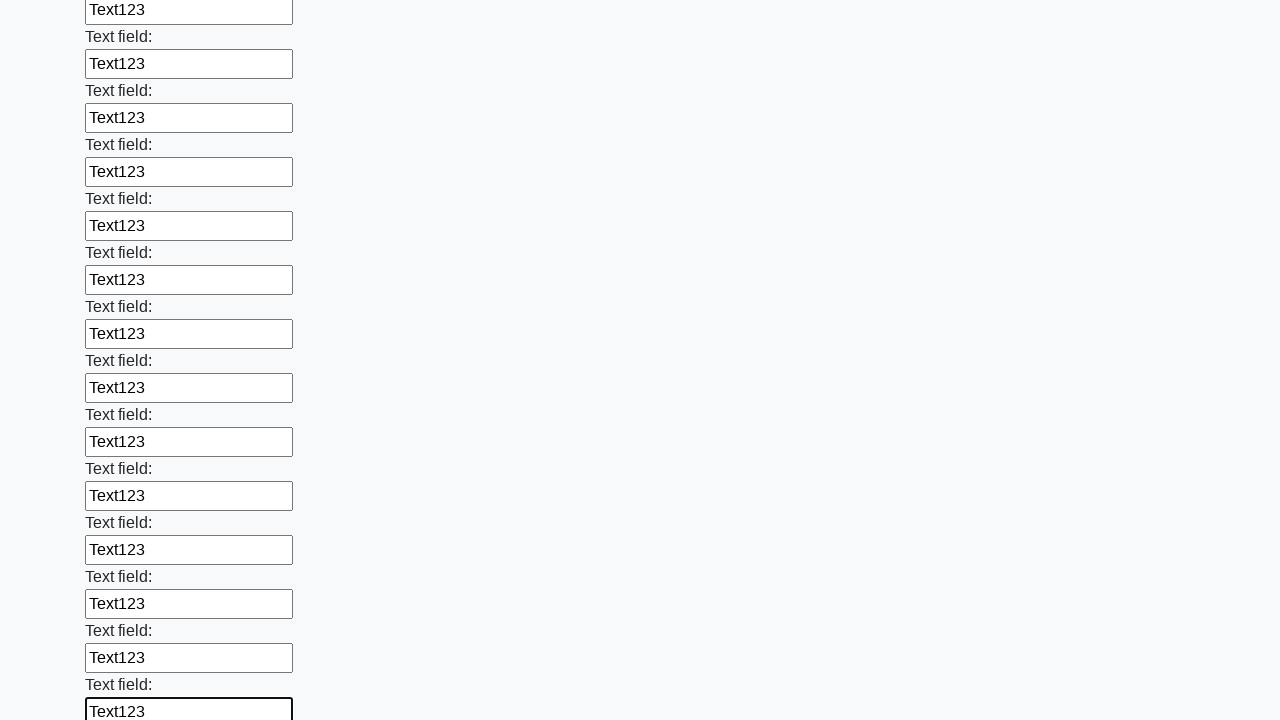

Filled input field with 'Text123' on input >> nth=67
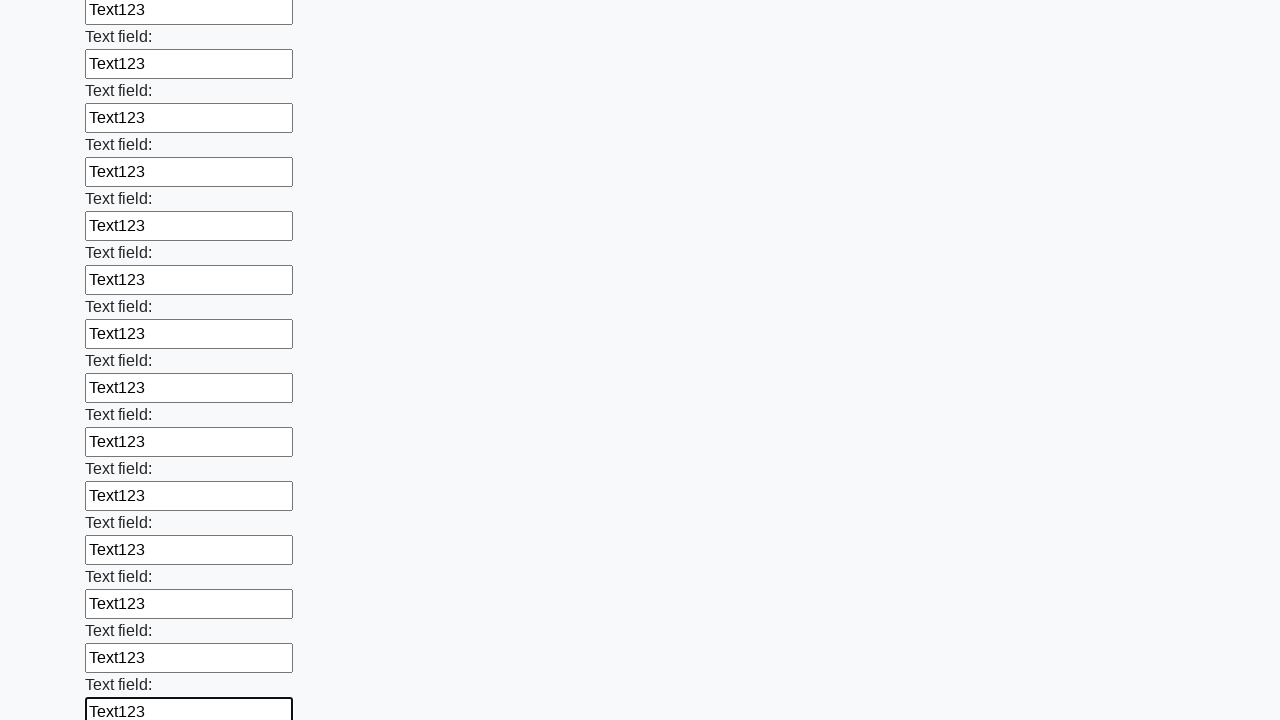

Filled input field with 'Text123' on input >> nth=68
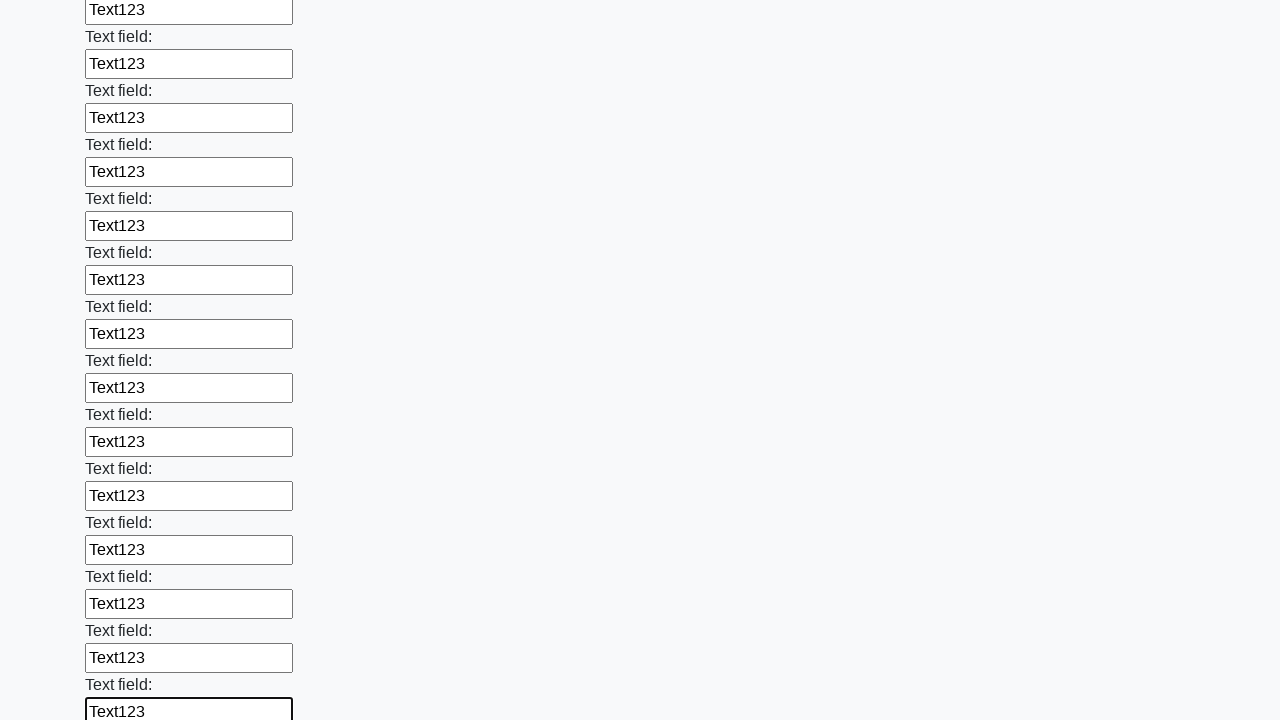

Filled input field with 'Text123' on input >> nth=69
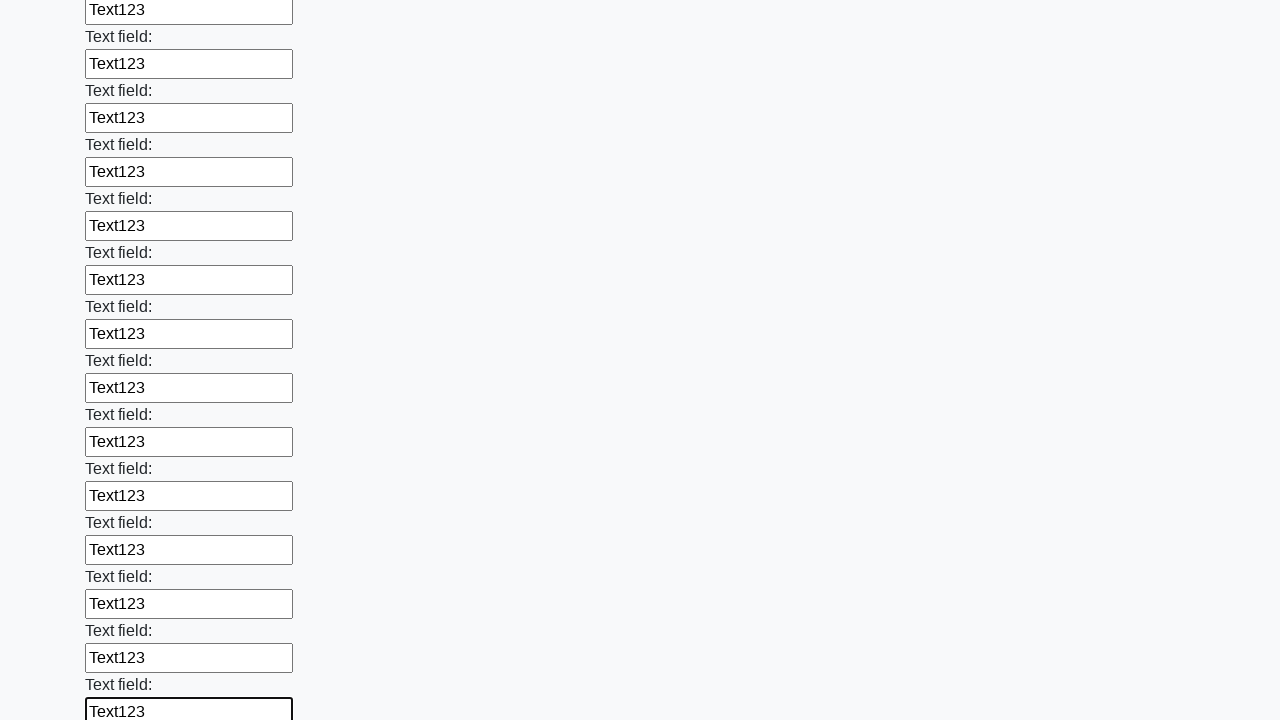

Filled input field with 'Text123' on input >> nth=70
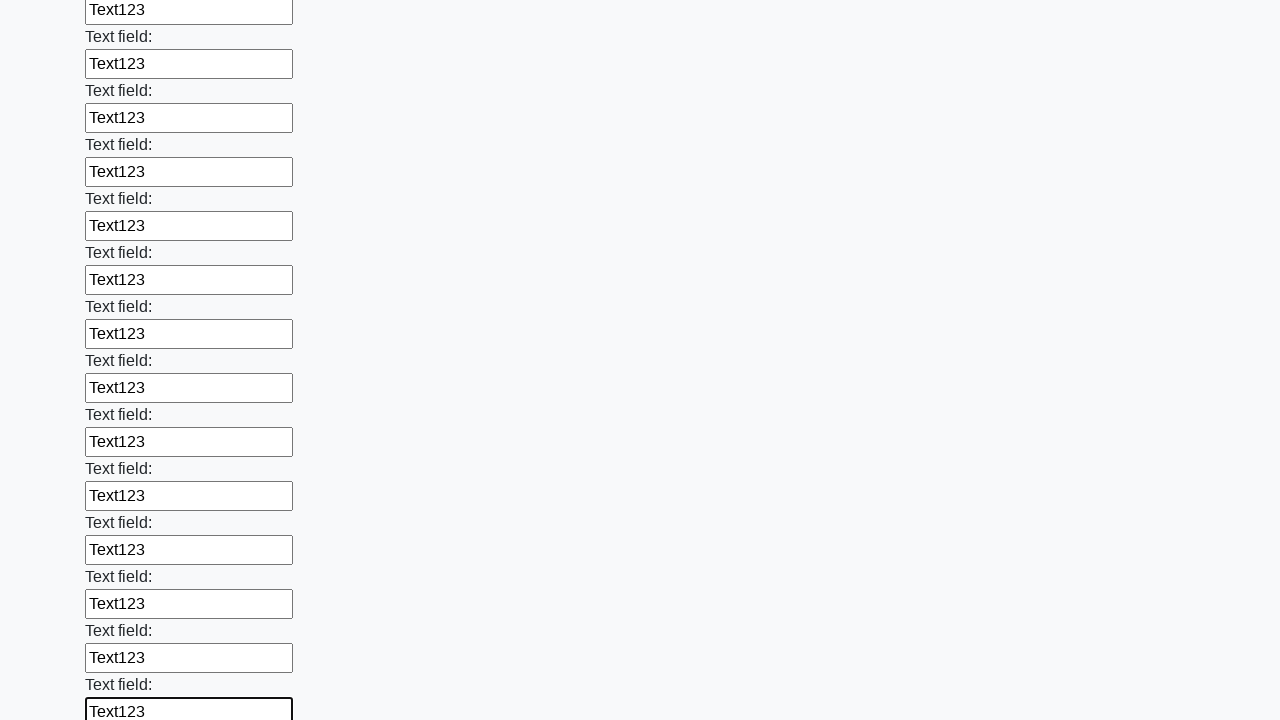

Filled input field with 'Text123' on input >> nth=71
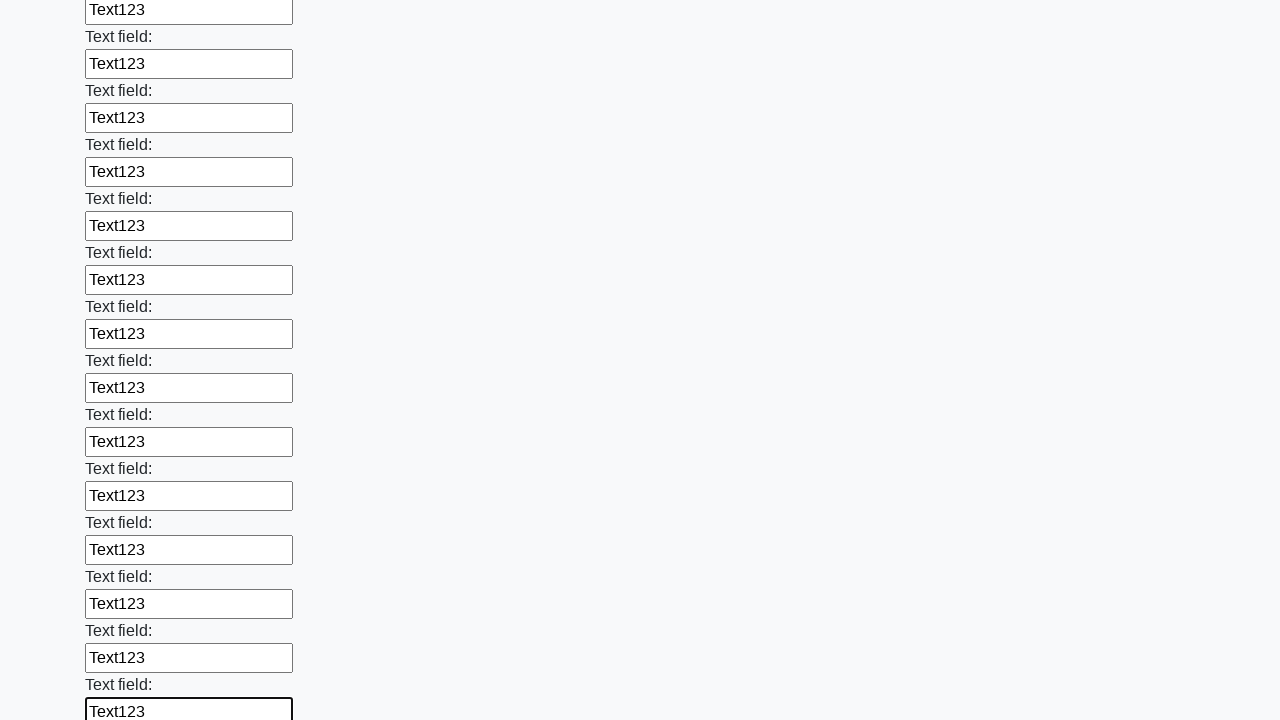

Filled input field with 'Text123' on input >> nth=72
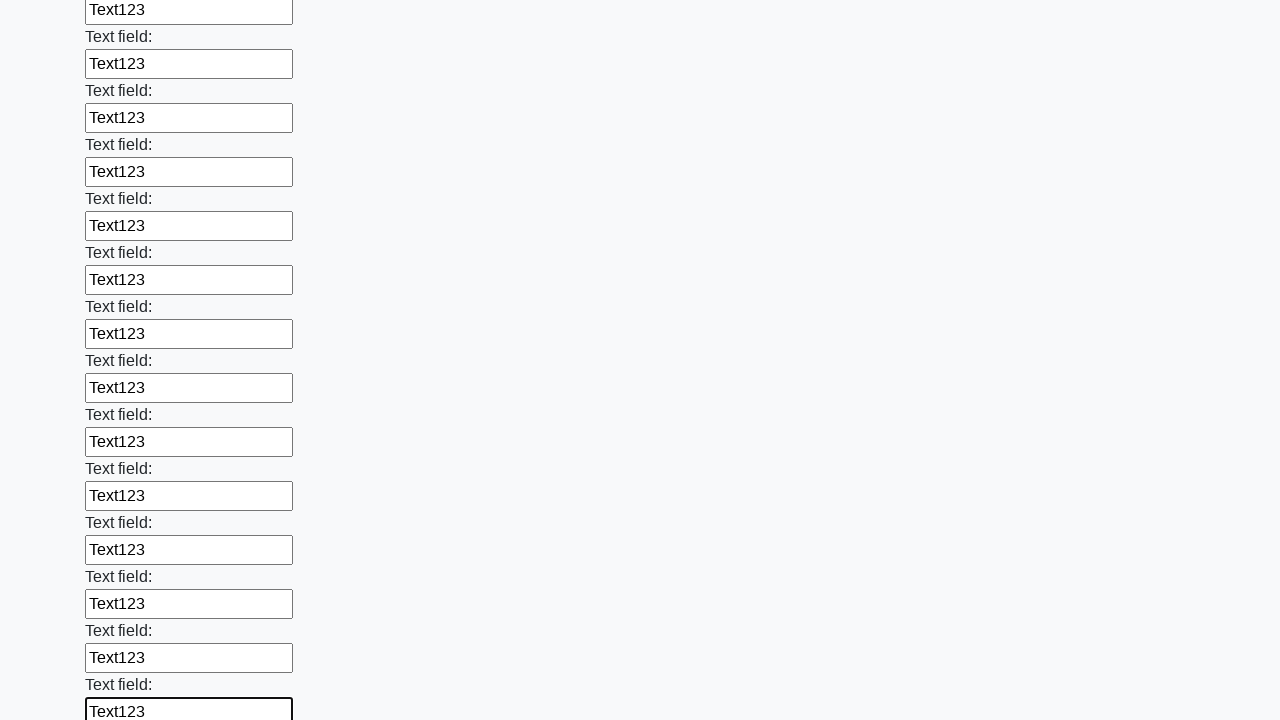

Filled input field with 'Text123' on input >> nth=73
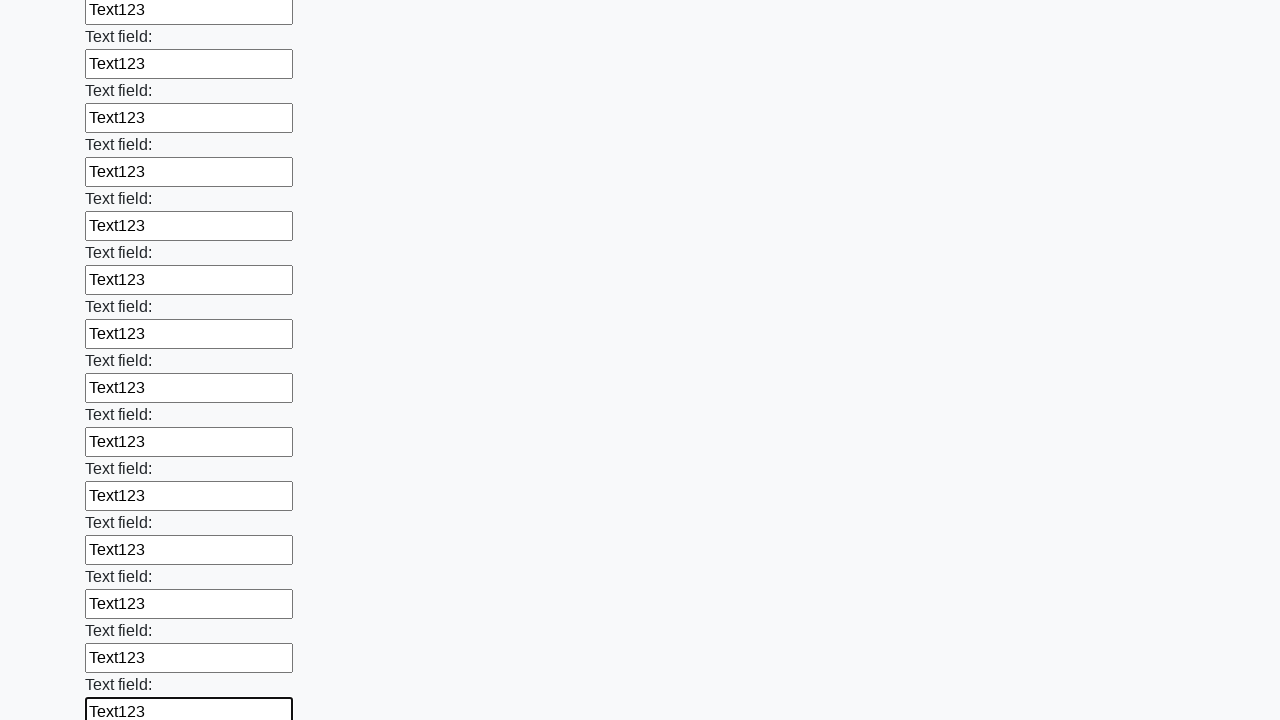

Filled input field with 'Text123' on input >> nth=74
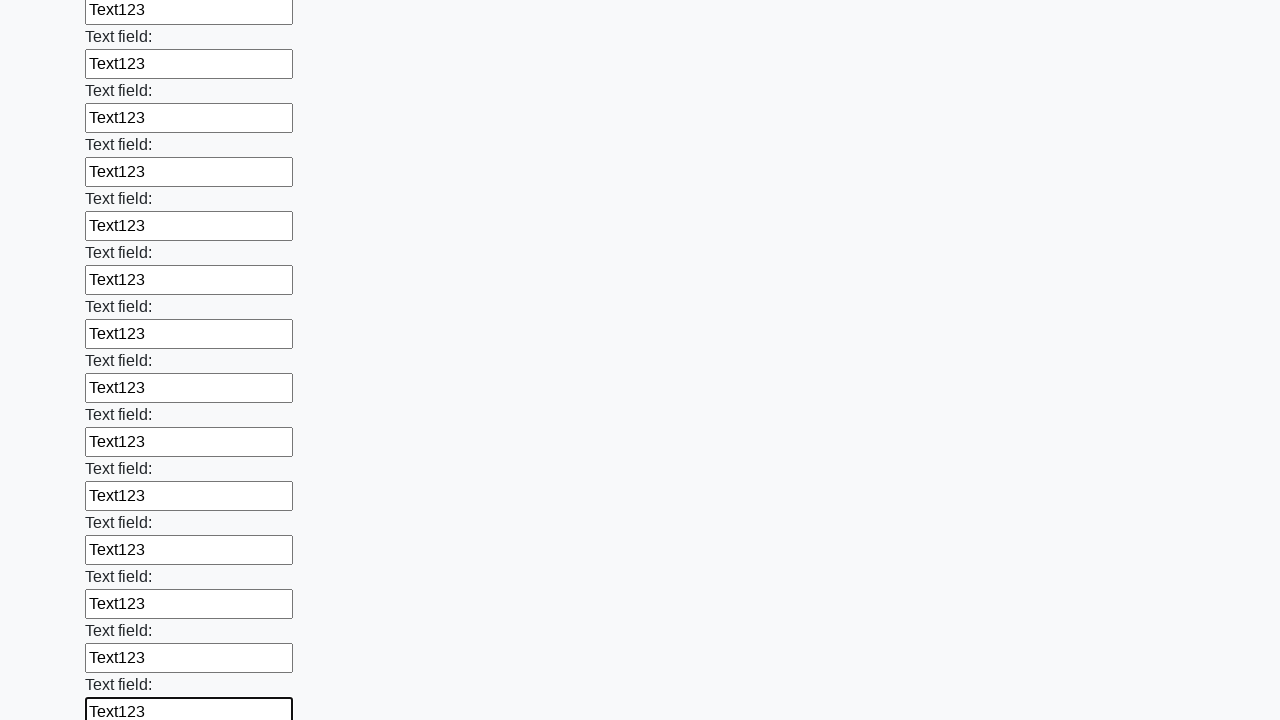

Filled input field with 'Text123' on input >> nth=75
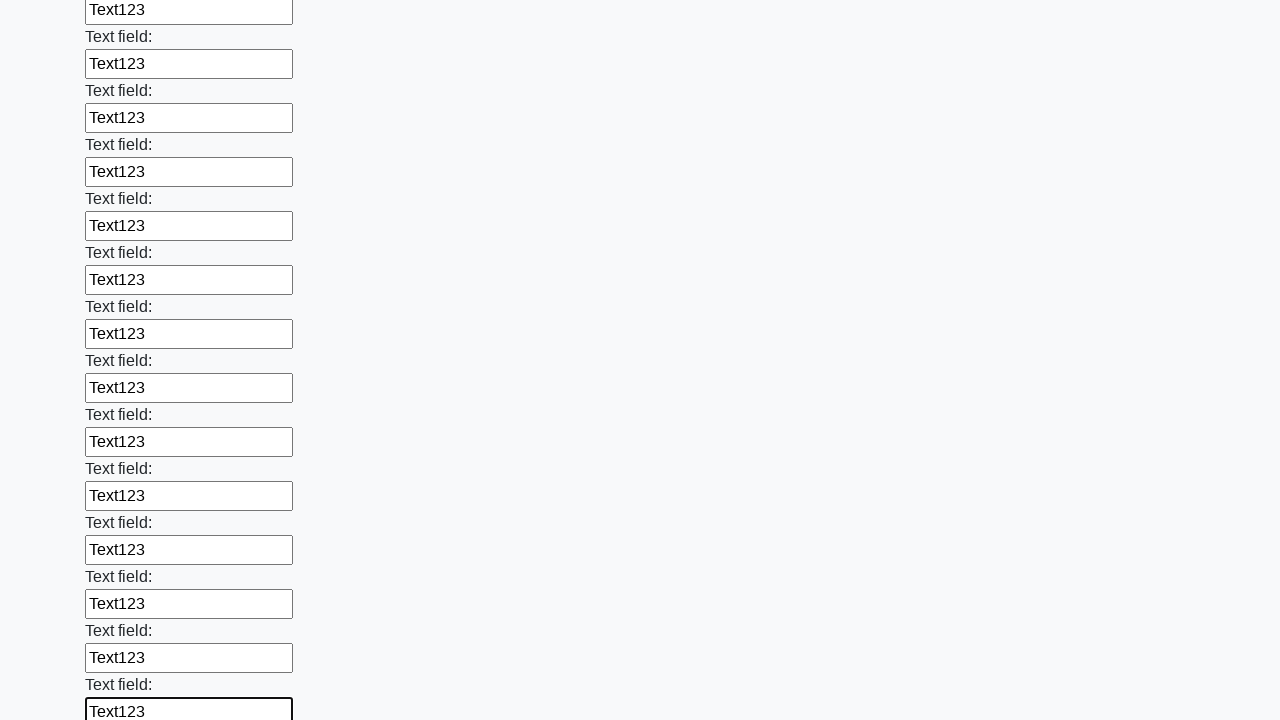

Filled input field with 'Text123' on input >> nth=76
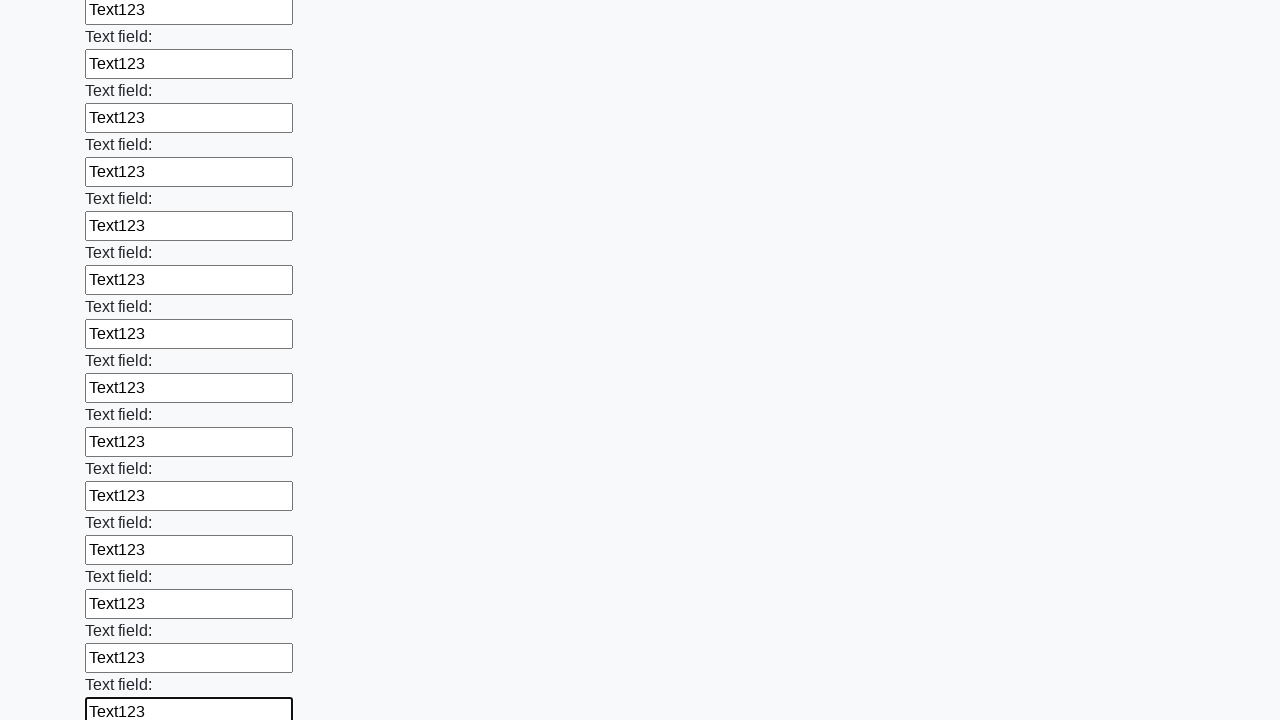

Filled input field with 'Text123' on input >> nth=77
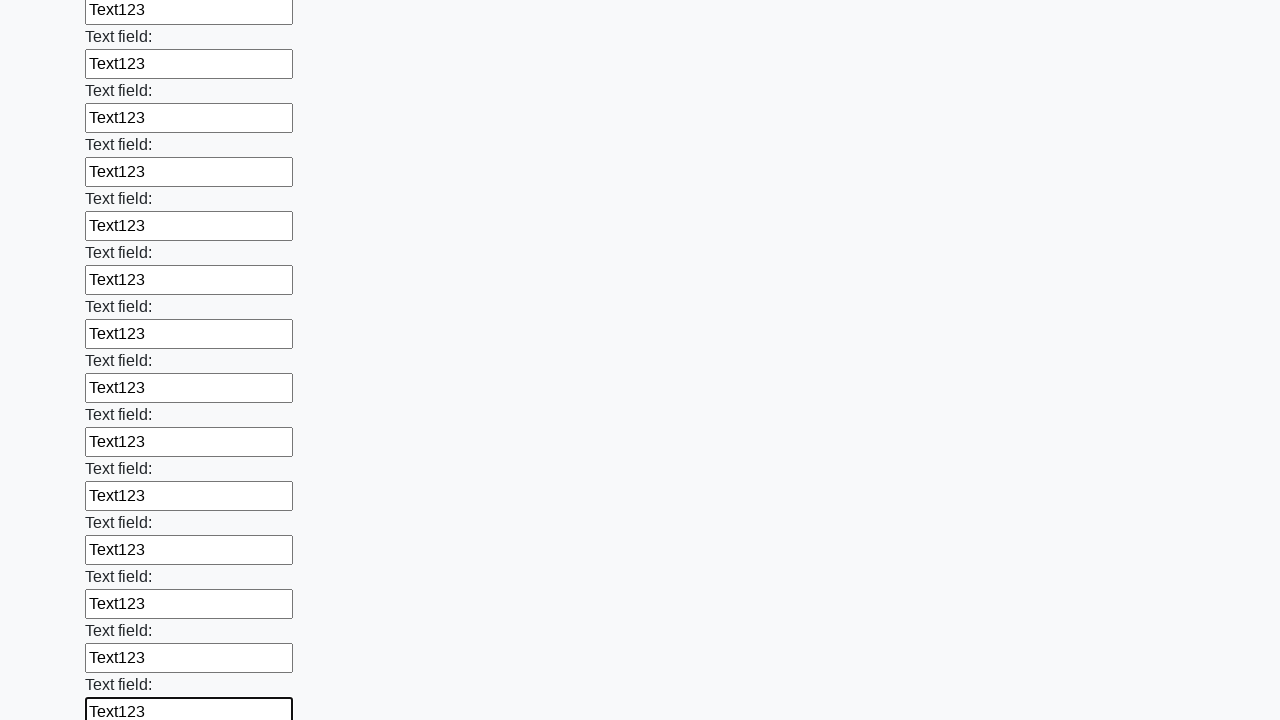

Filled input field with 'Text123' on input >> nth=78
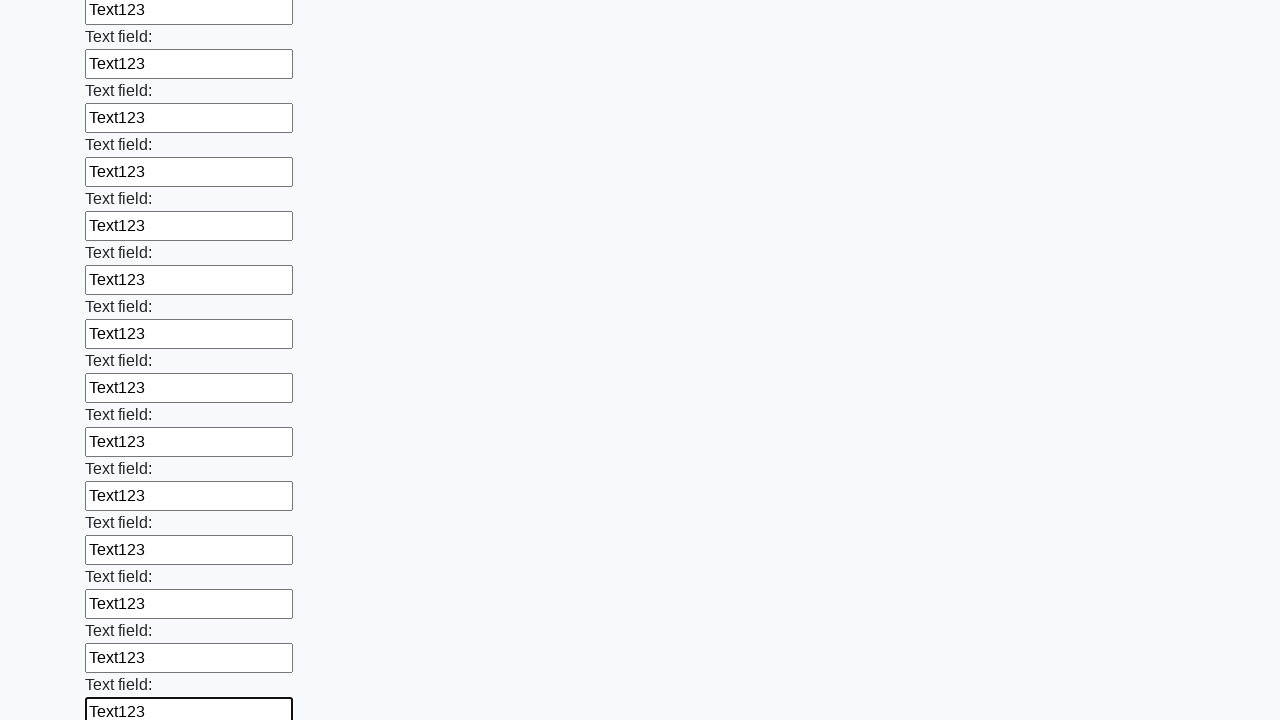

Filled input field with 'Text123' on input >> nth=79
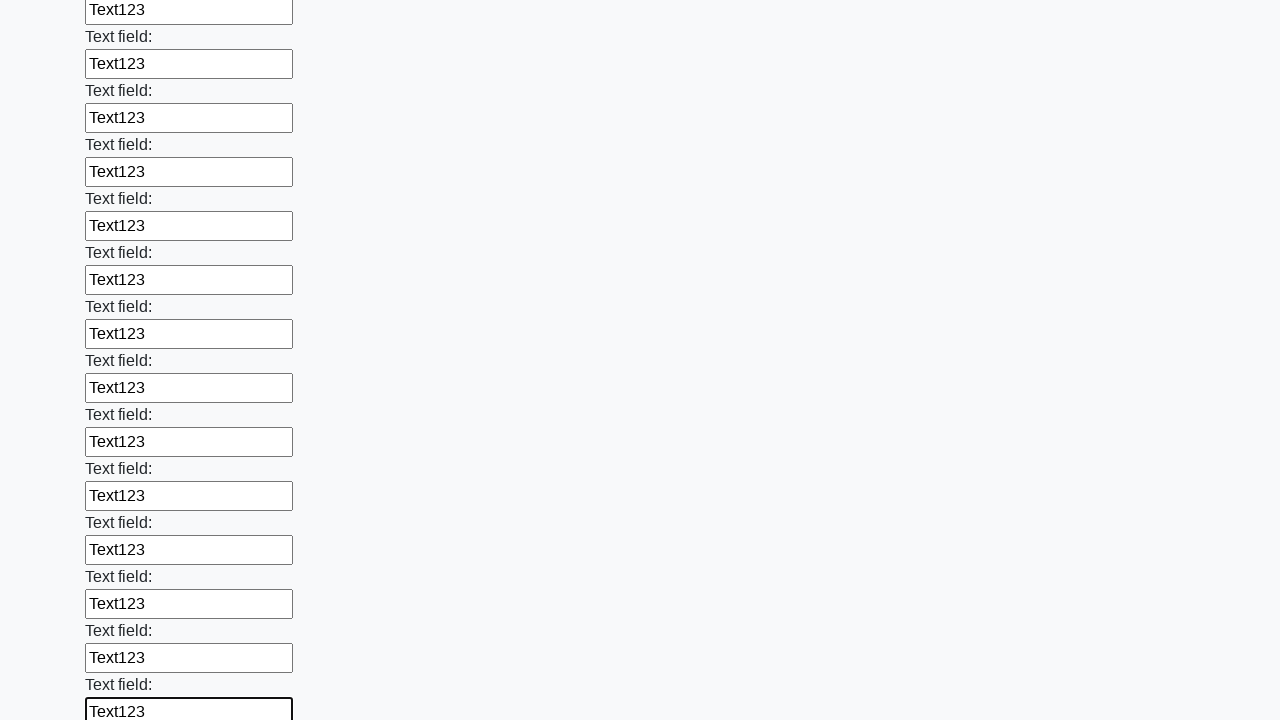

Filled input field with 'Text123' on input >> nth=80
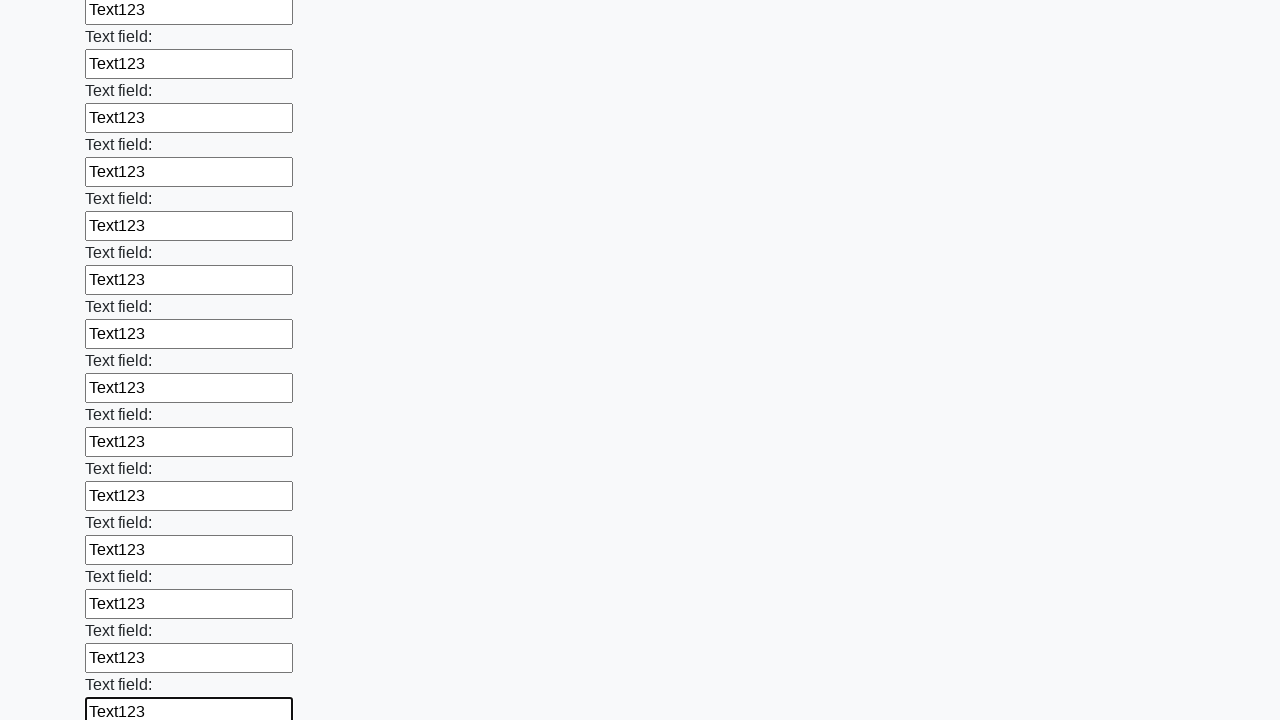

Filled input field with 'Text123' on input >> nth=81
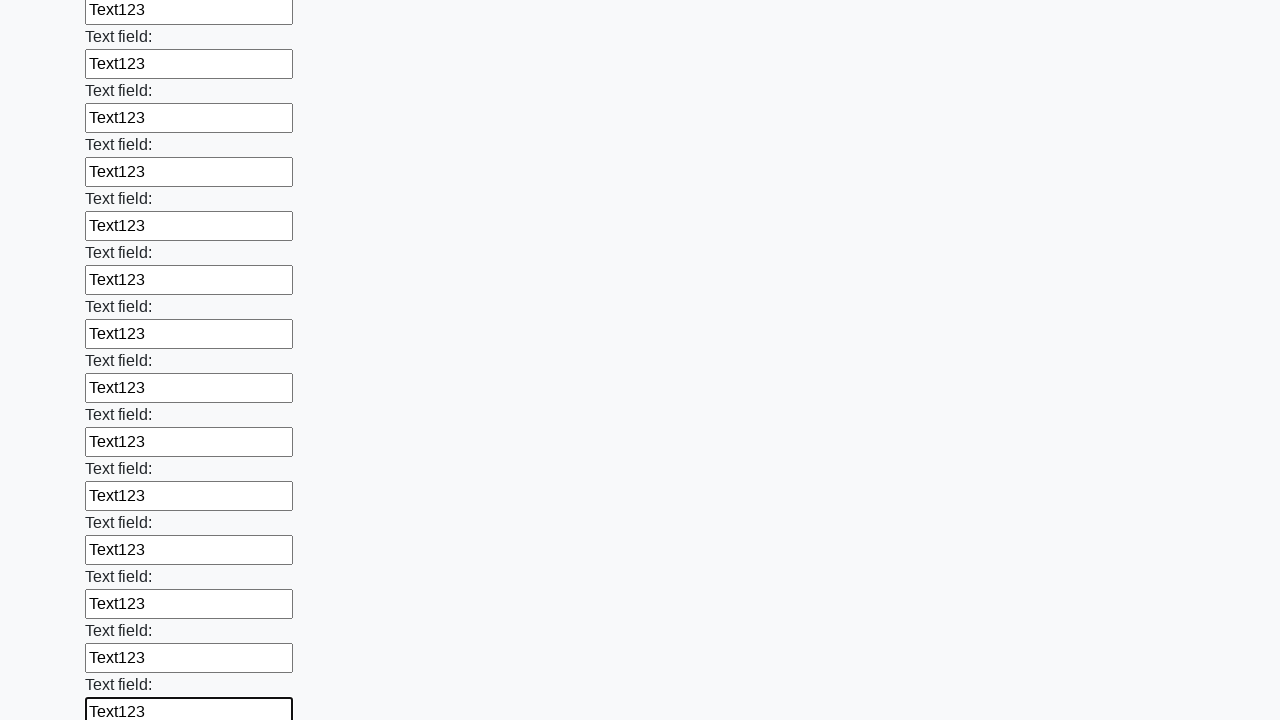

Filled input field with 'Text123' on input >> nth=82
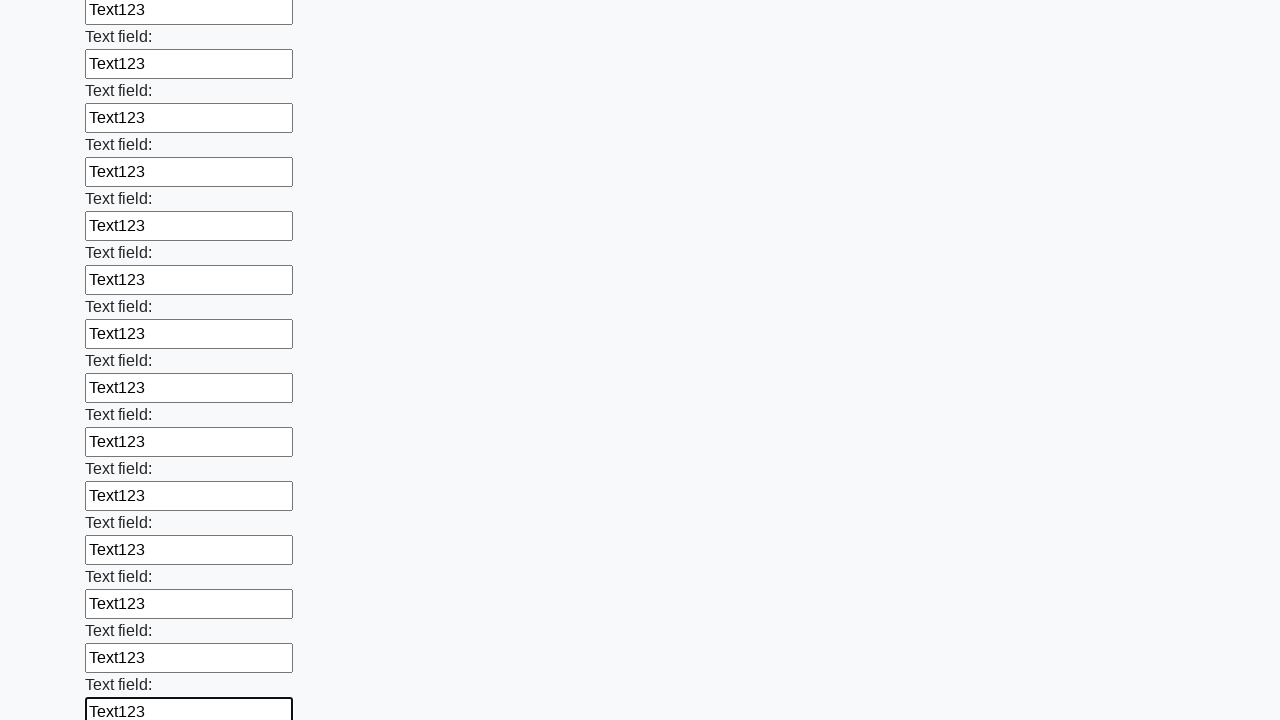

Filled input field with 'Text123' on input >> nth=83
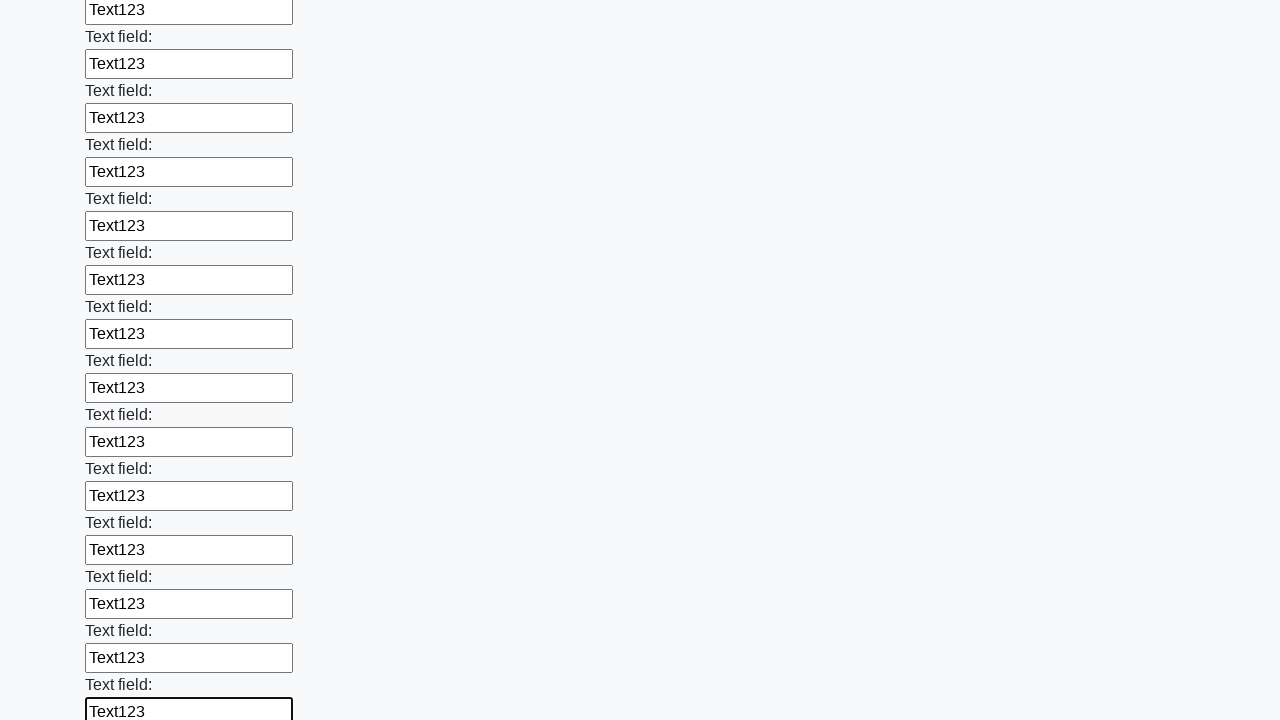

Filled input field with 'Text123' on input >> nth=84
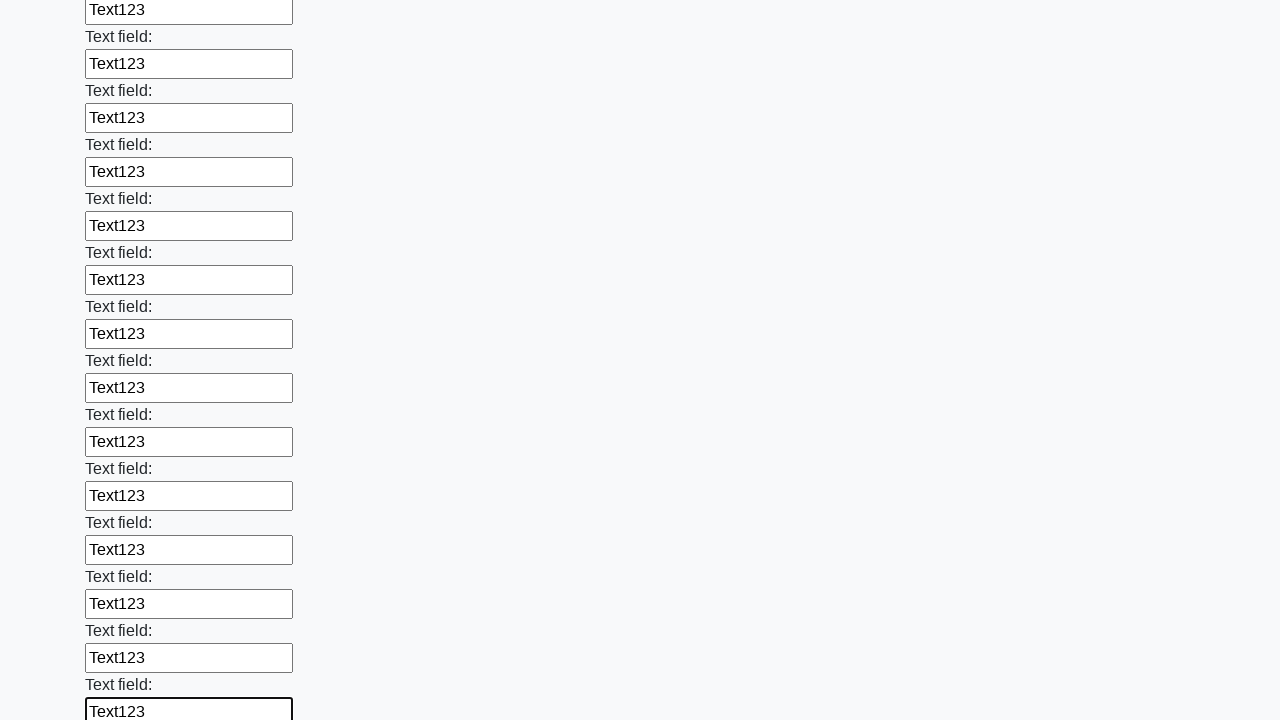

Filled input field with 'Text123' on input >> nth=85
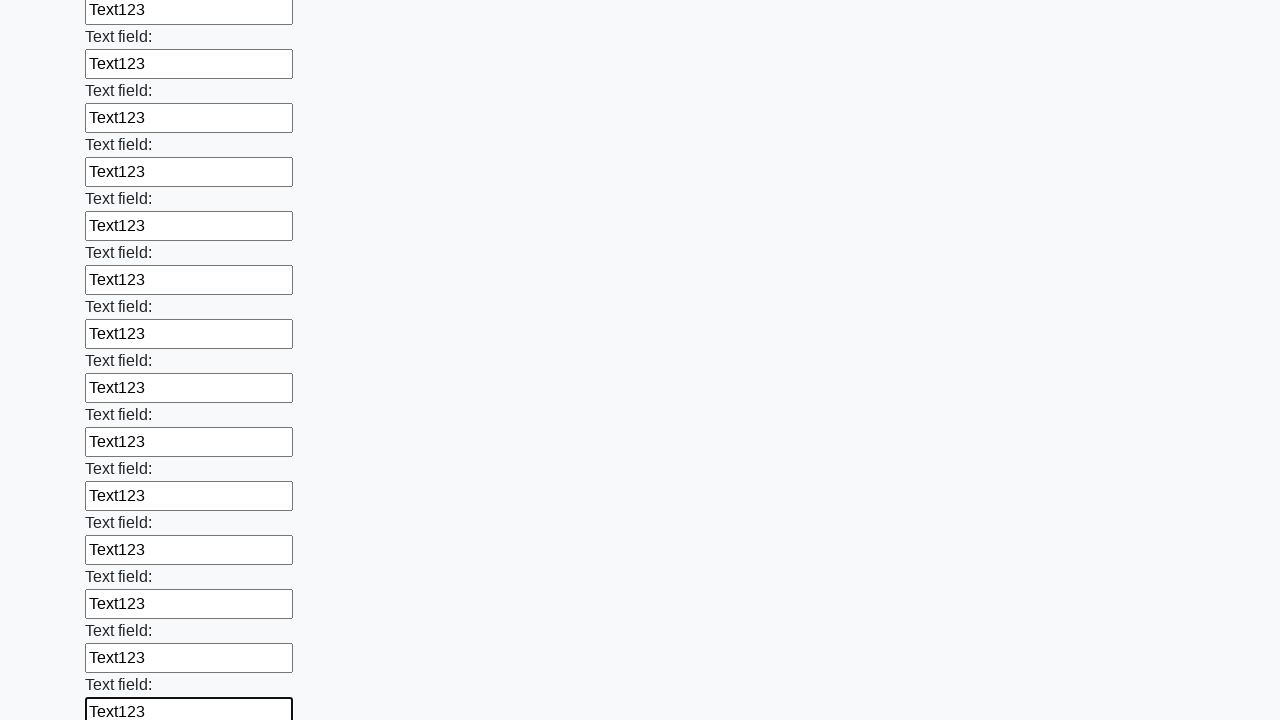

Filled input field with 'Text123' on input >> nth=86
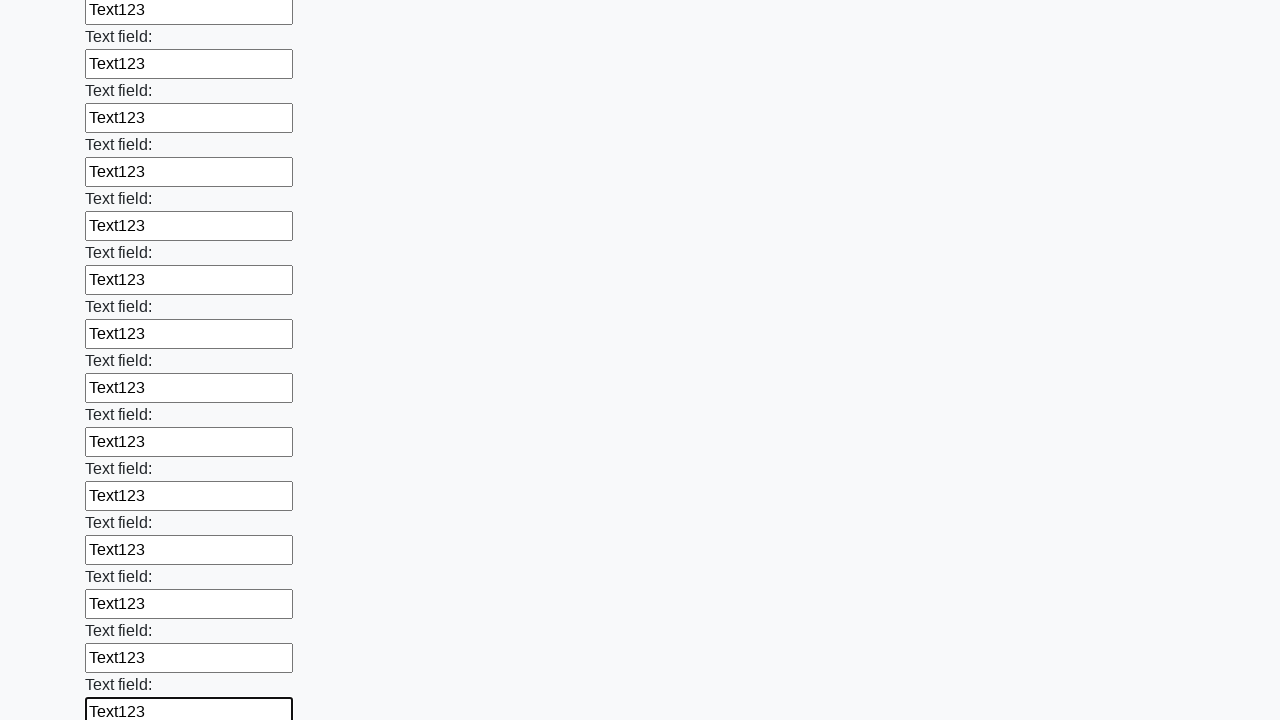

Filled input field with 'Text123' on input >> nth=87
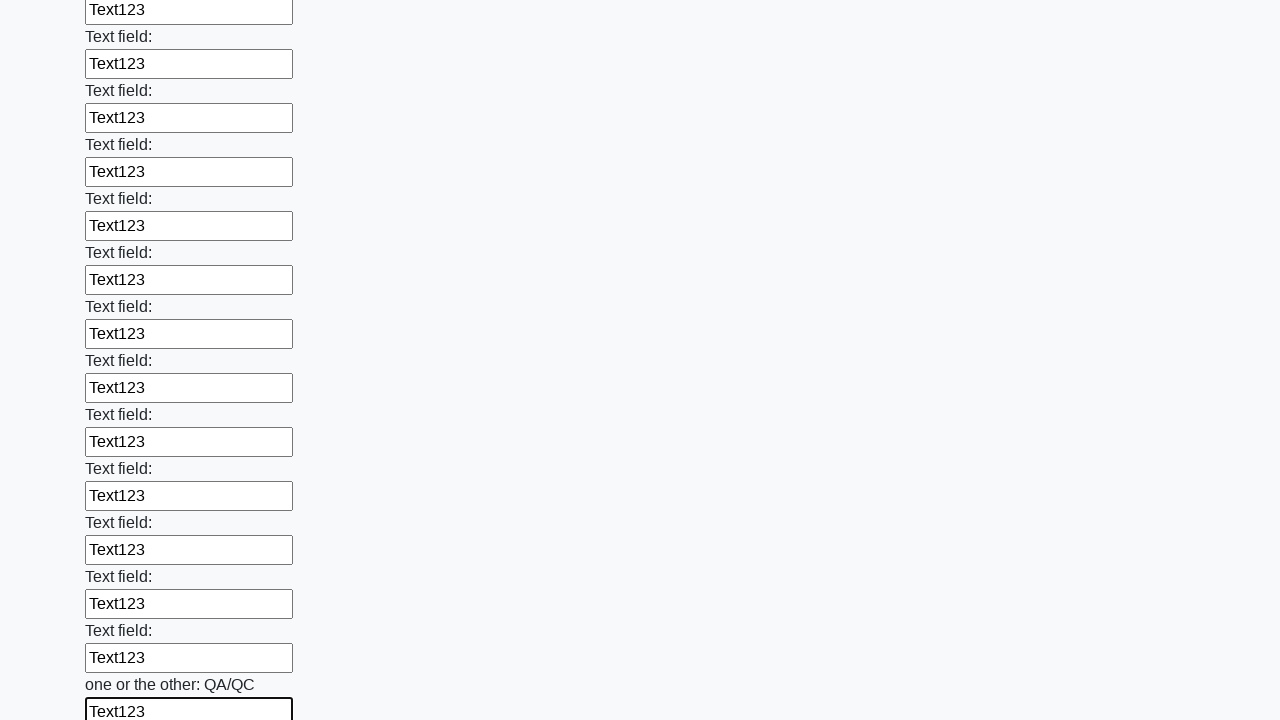

Filled input field with 'Text123' on input >> nth=88
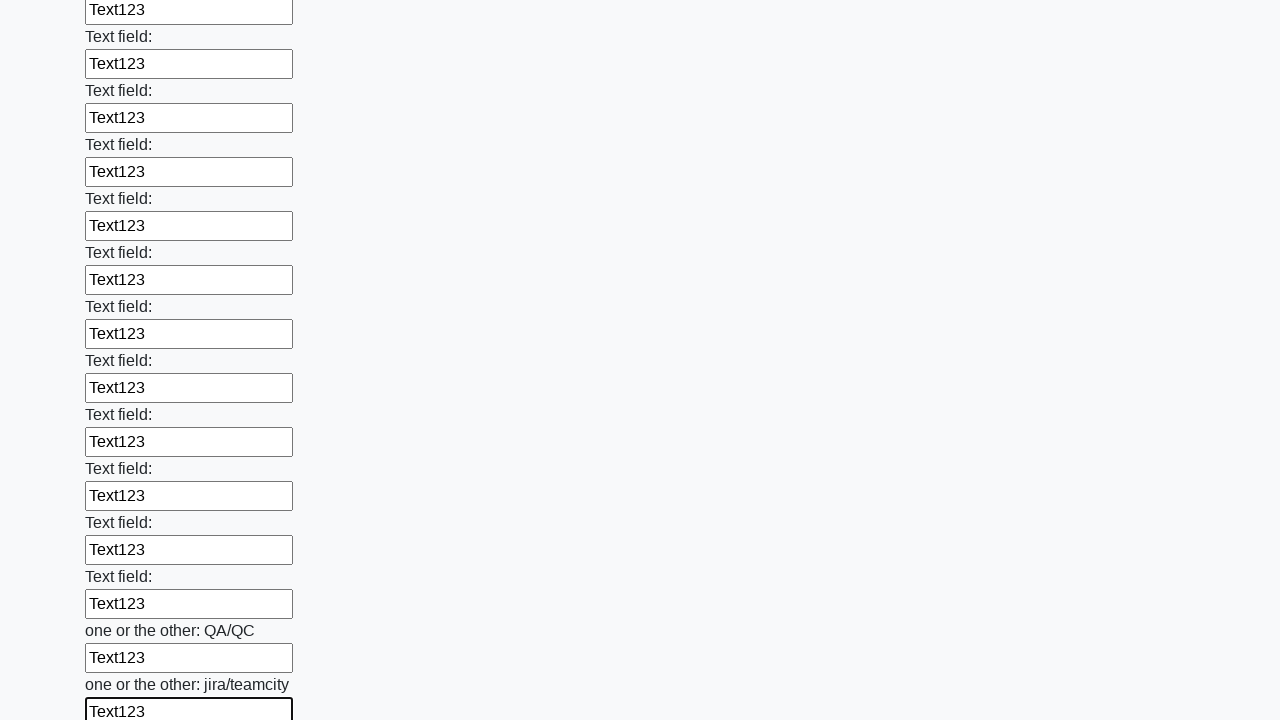

Filled input field with 'Text123' on input >> nth=89
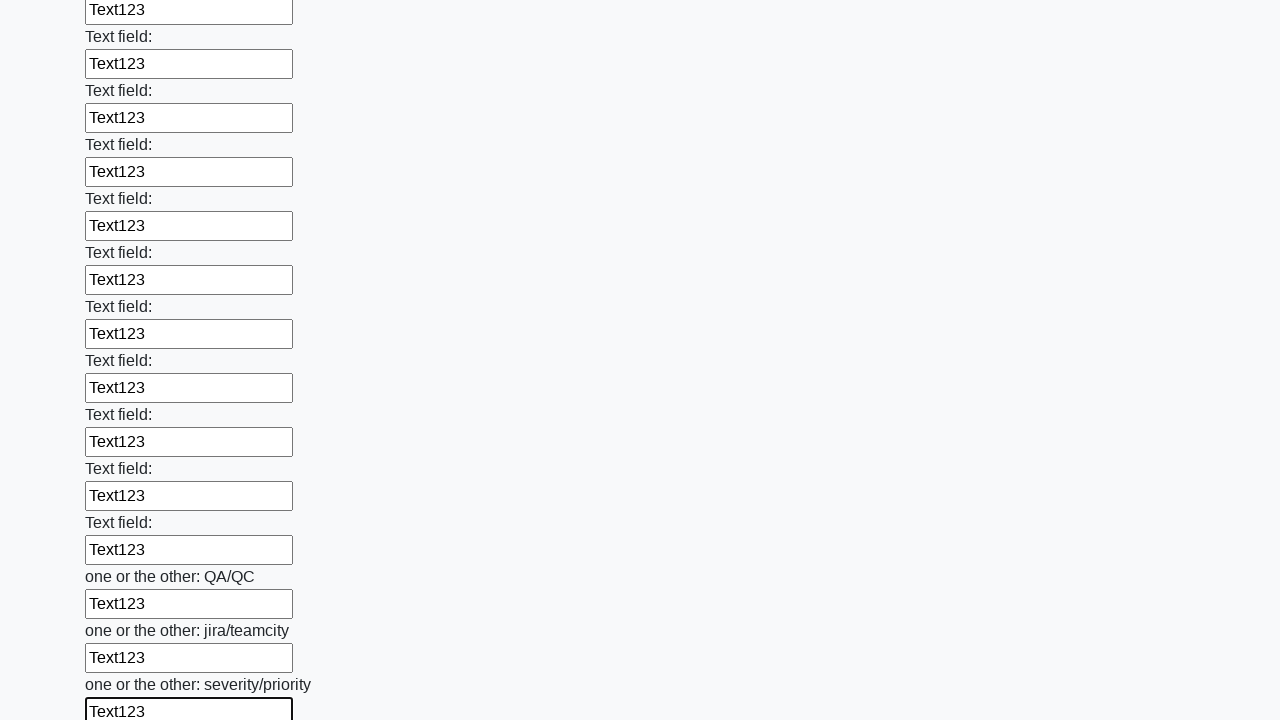

Filled input field with 'Text123' on input >> nth=90
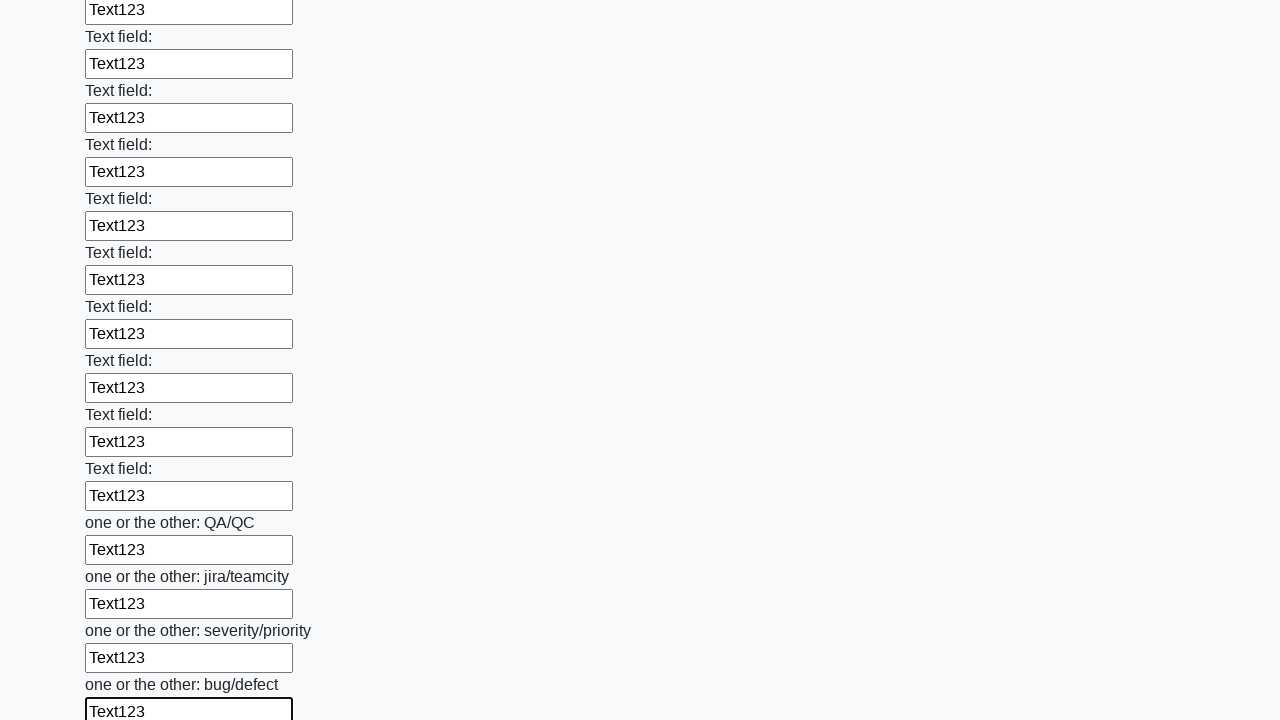

Filled input field with 'Text123' on input >> nth=91
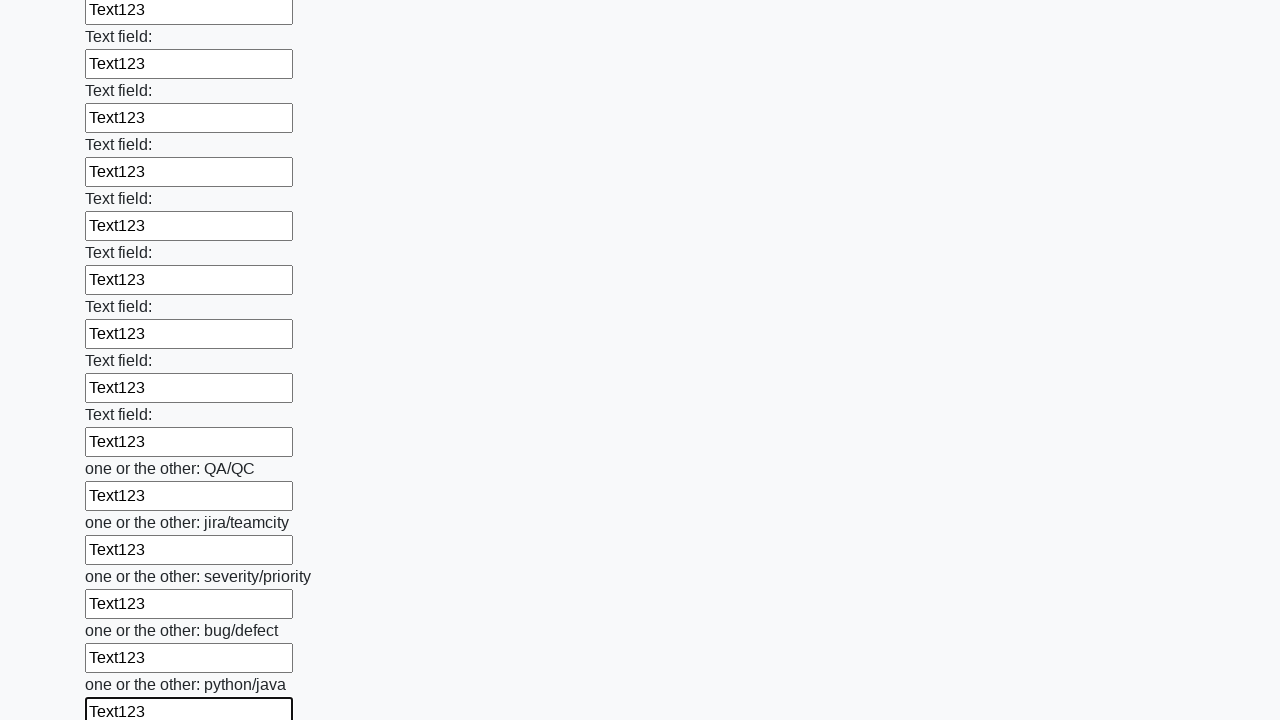

Filled input field with 'Text123' on input >> nth=92
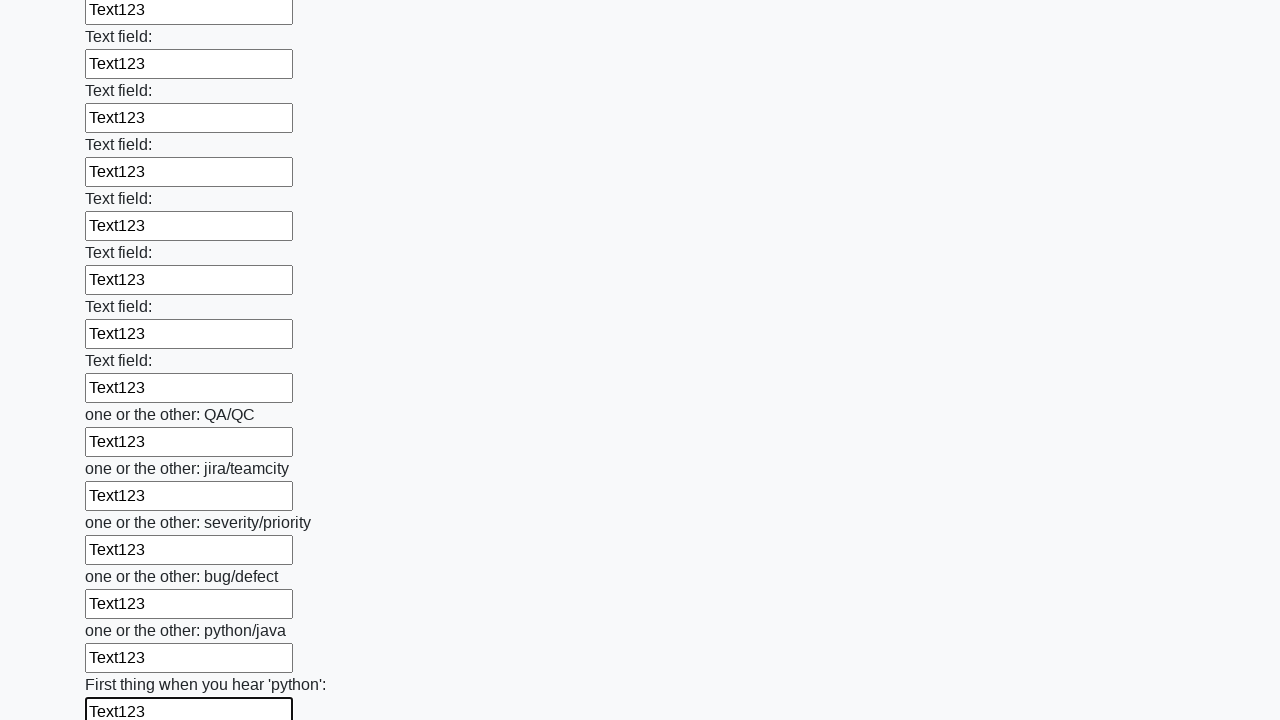

Filled input field with 'Text123' on input >> nth=93
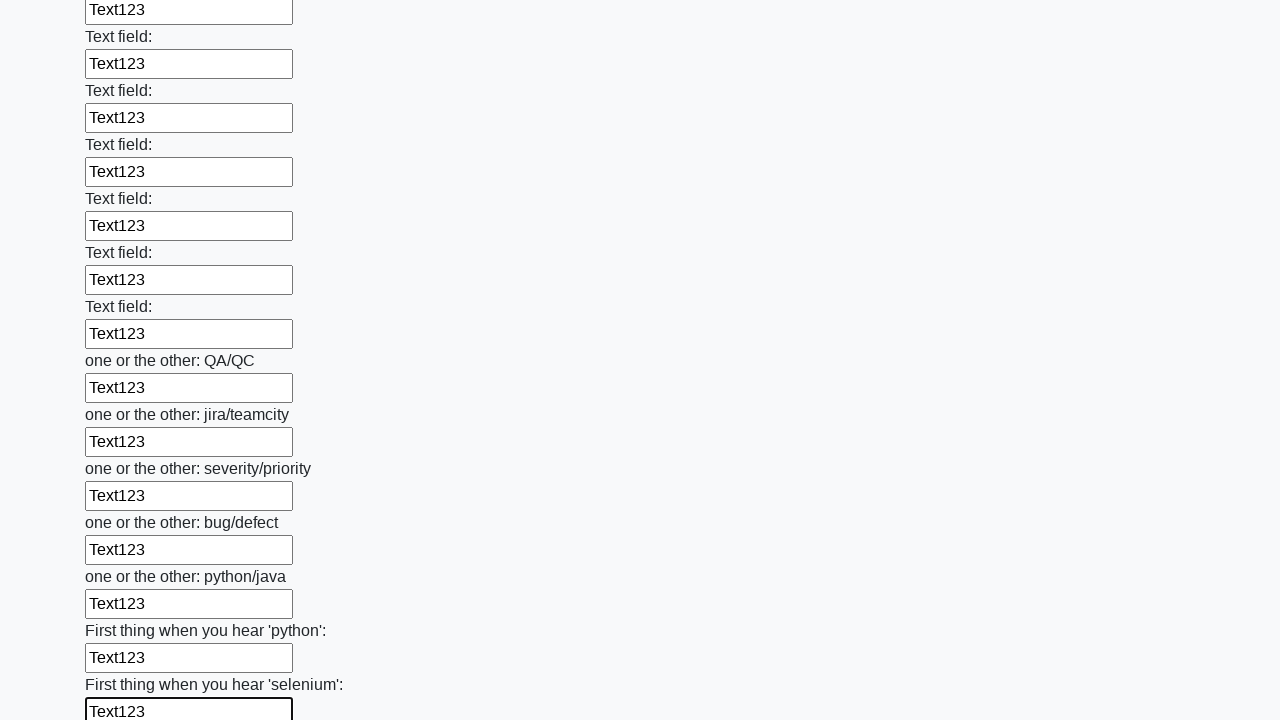

Filled input field with 'Text123' on input >> nth=94
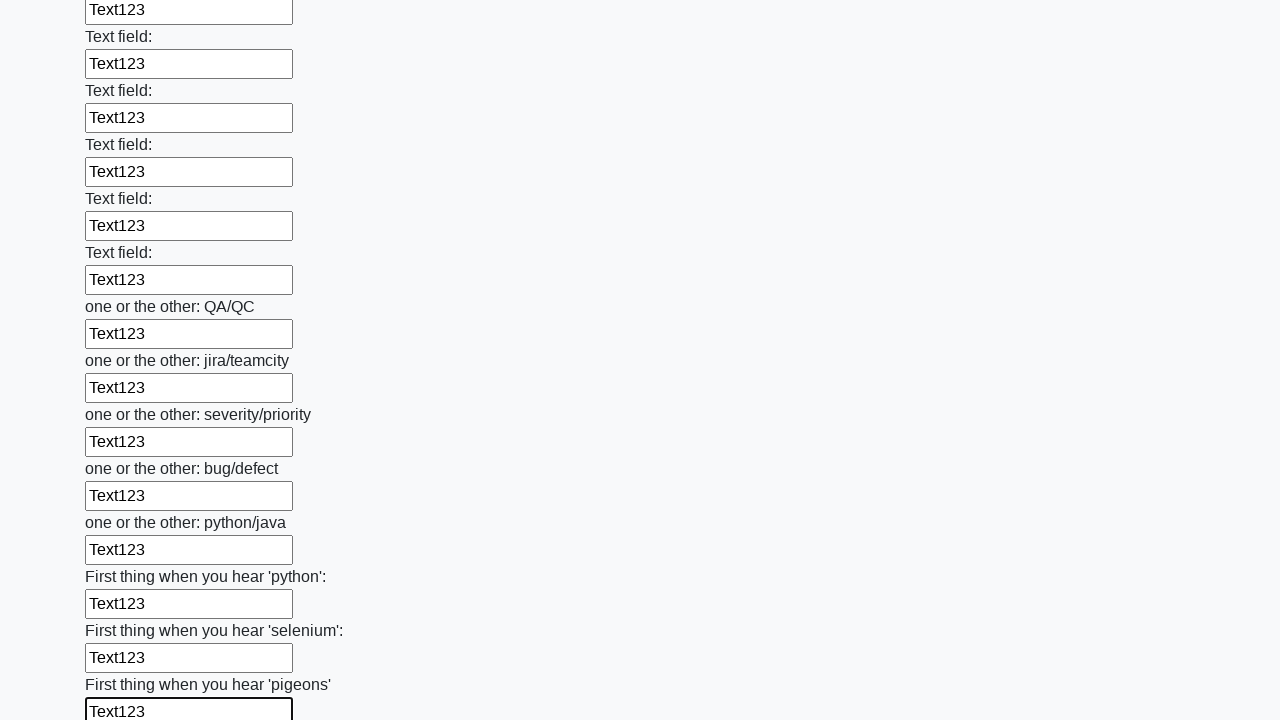

Filled input field with 'Text123' on input >> nth=95
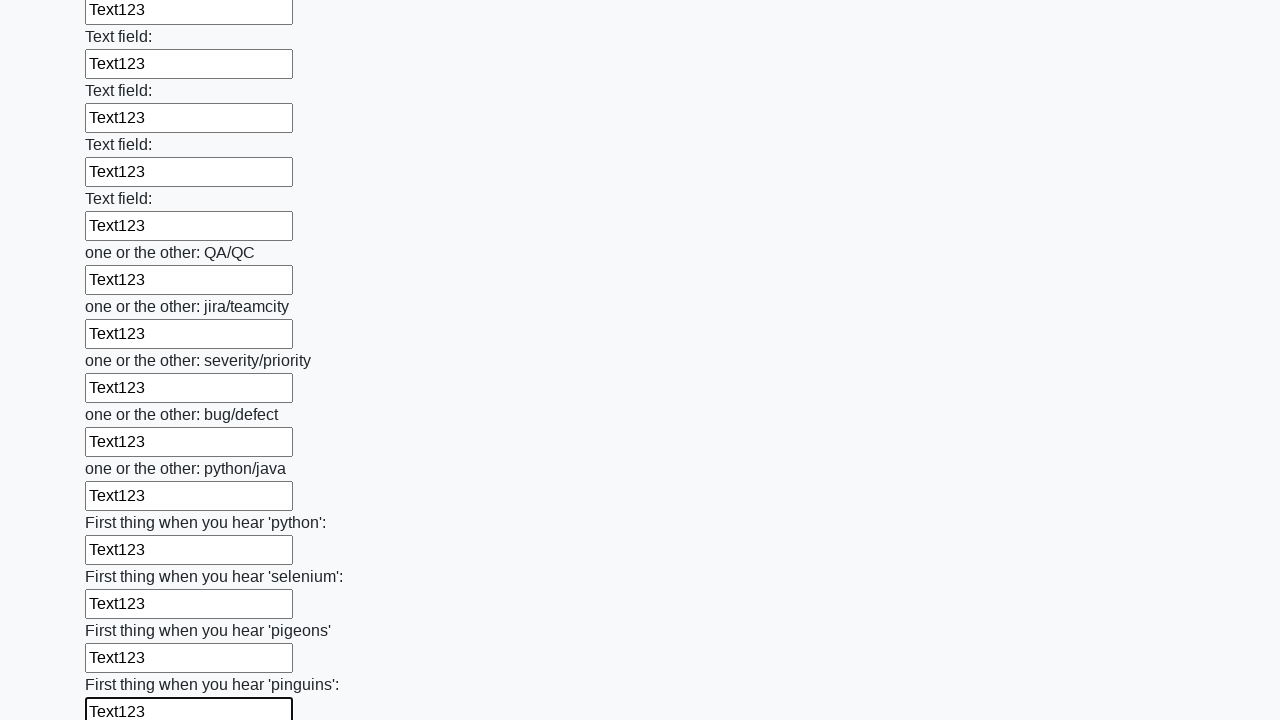

Filled input field with 'Text123' on input >> nth=96
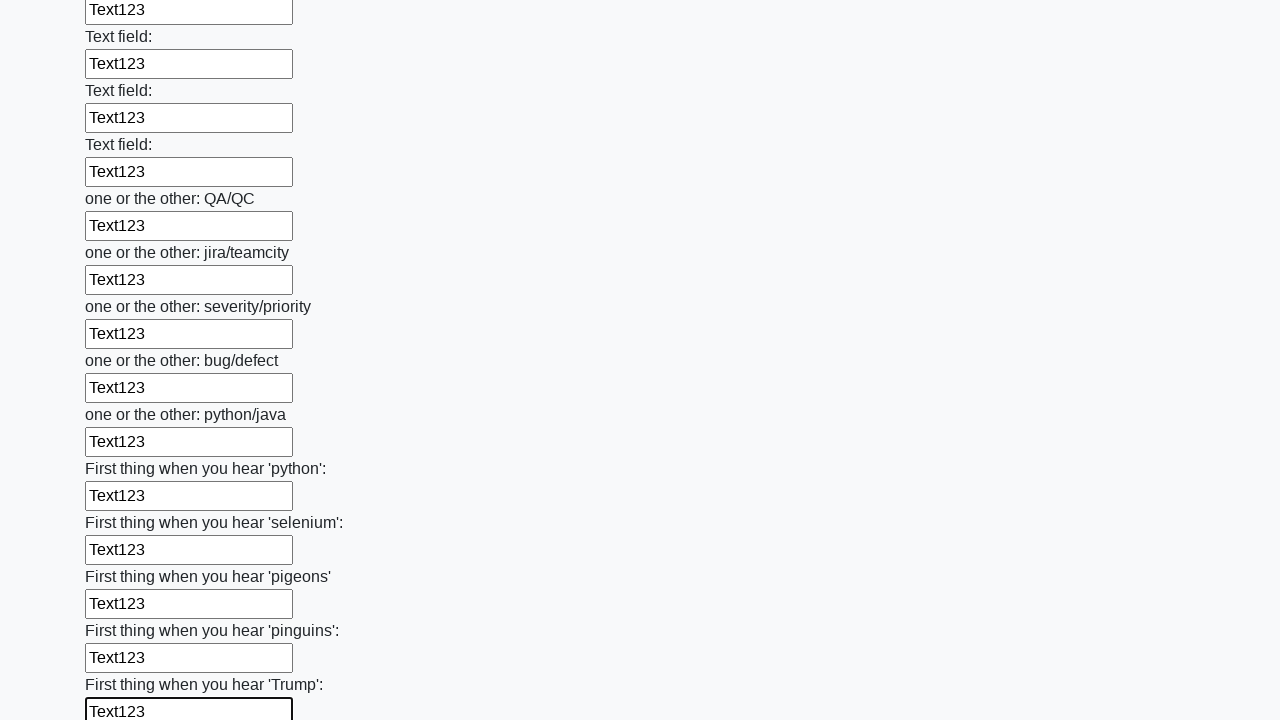

Filled input field with 'Text123' on input >> nth=97
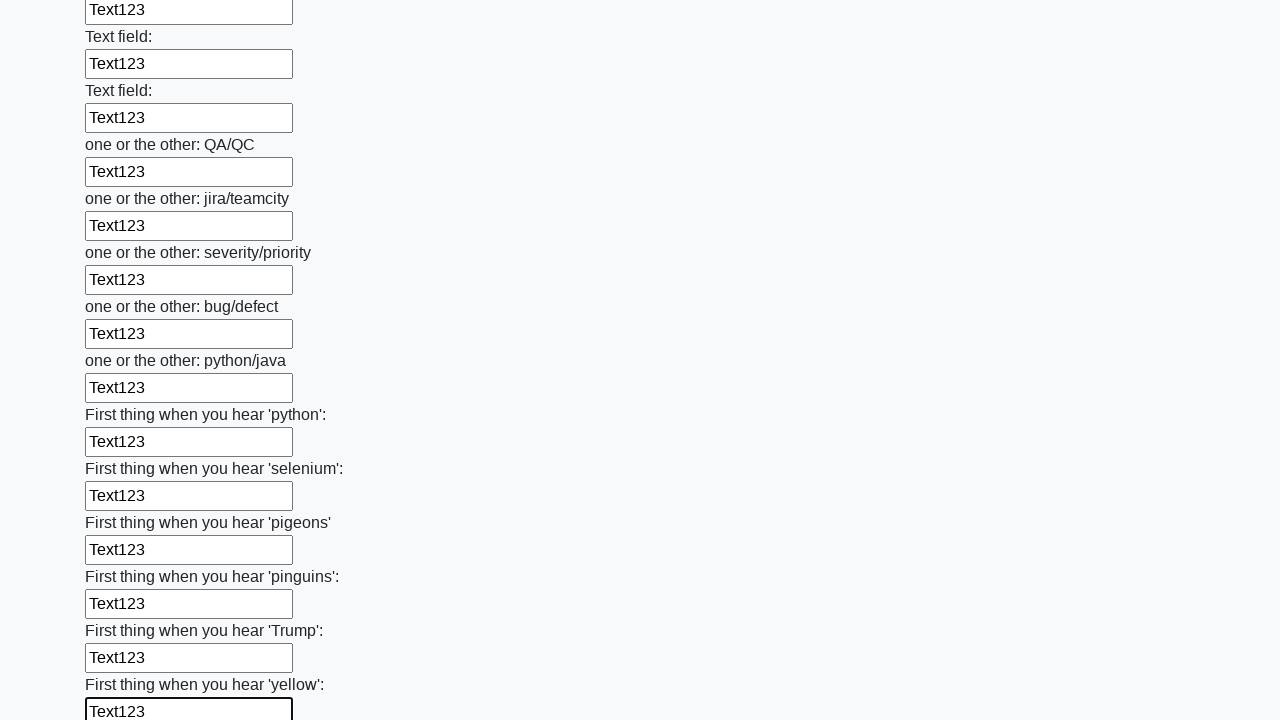

Filled input field with 'Text123' on input >> nth=98
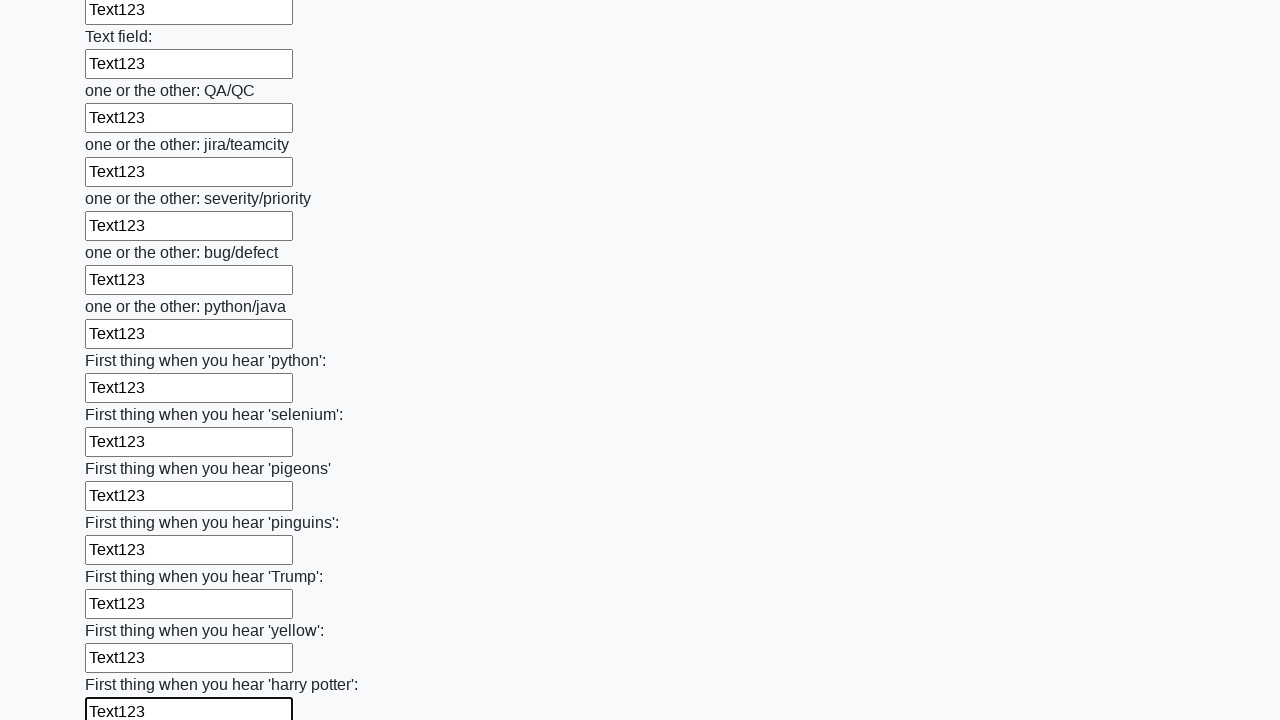

Filled input field with 'Text123' on input >> nth=99
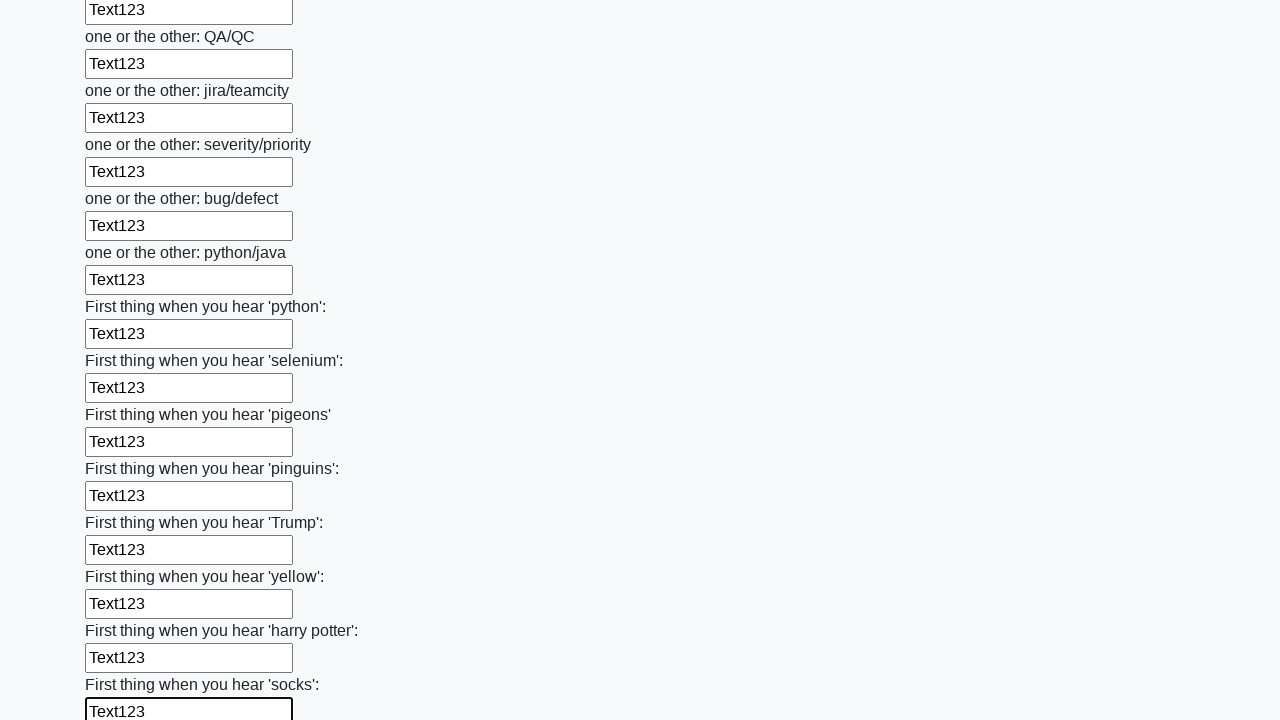

Clicked submit button to submit the form at (123, 611) on .btn
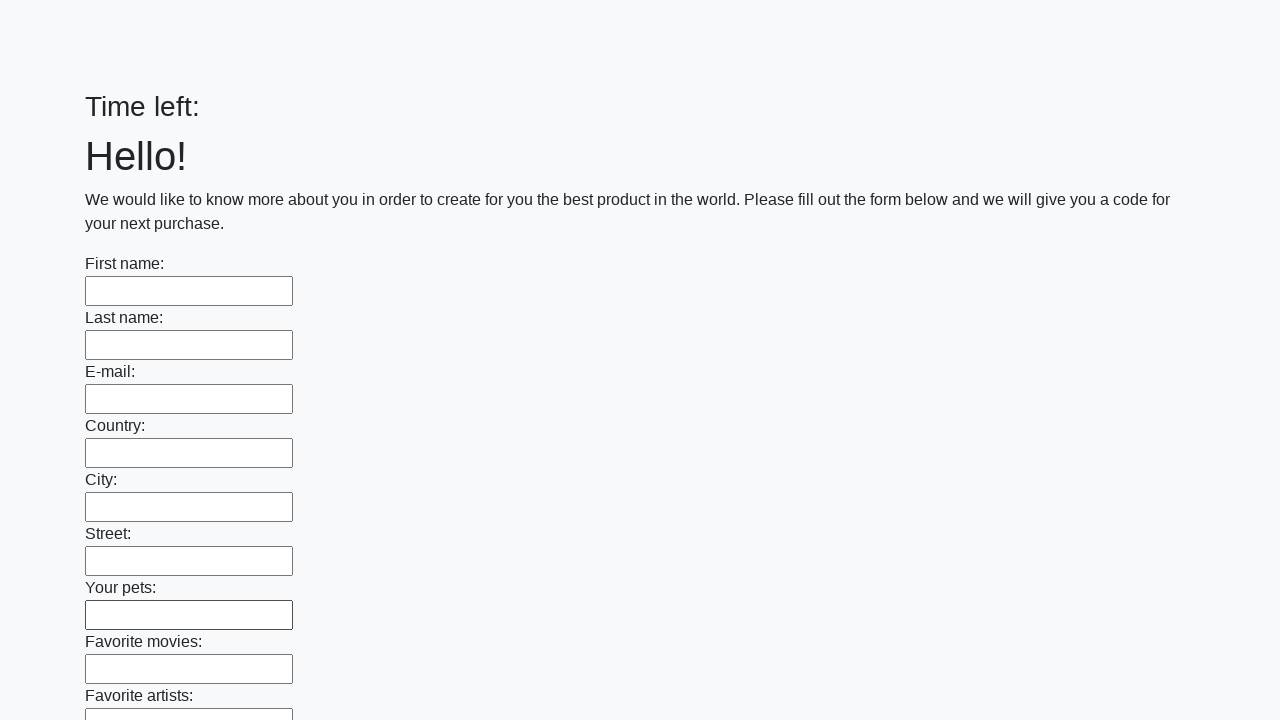

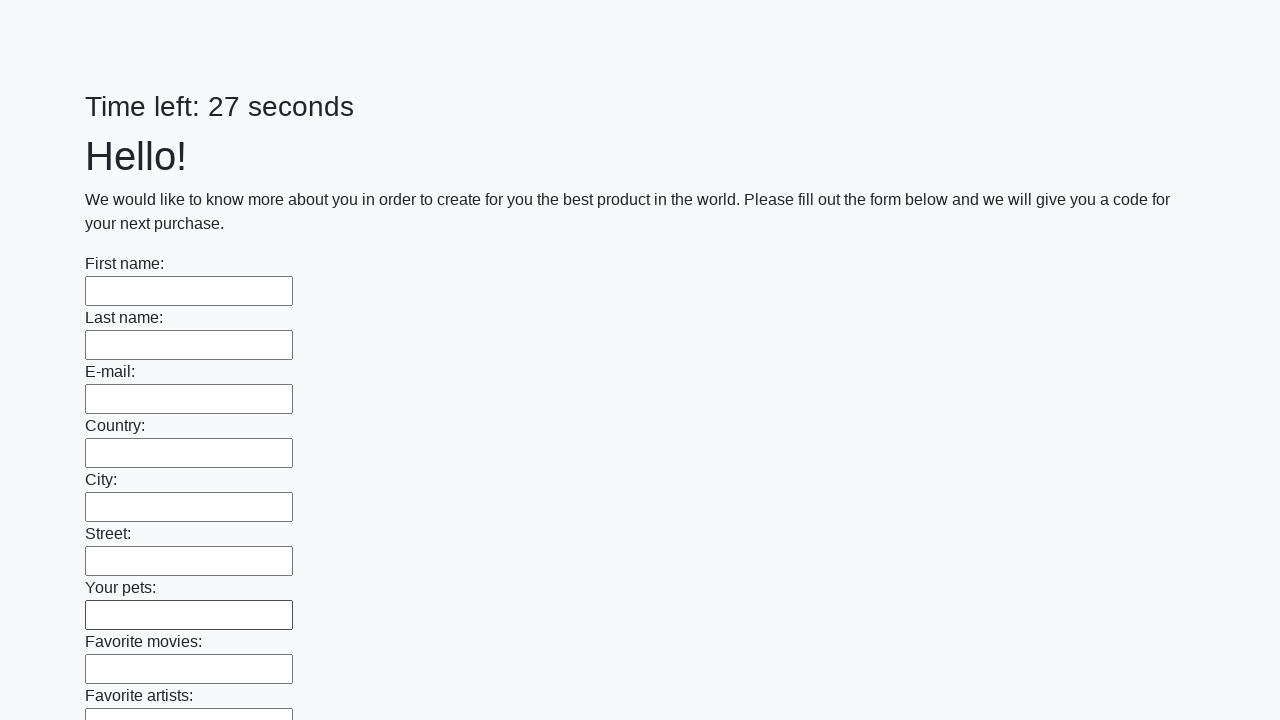